Tests filling a large form by finding all input elements on the page, entering sample text into each one, and clicking the submit button.

Starting URL: http://suninjuly.github.io/huge_form.html

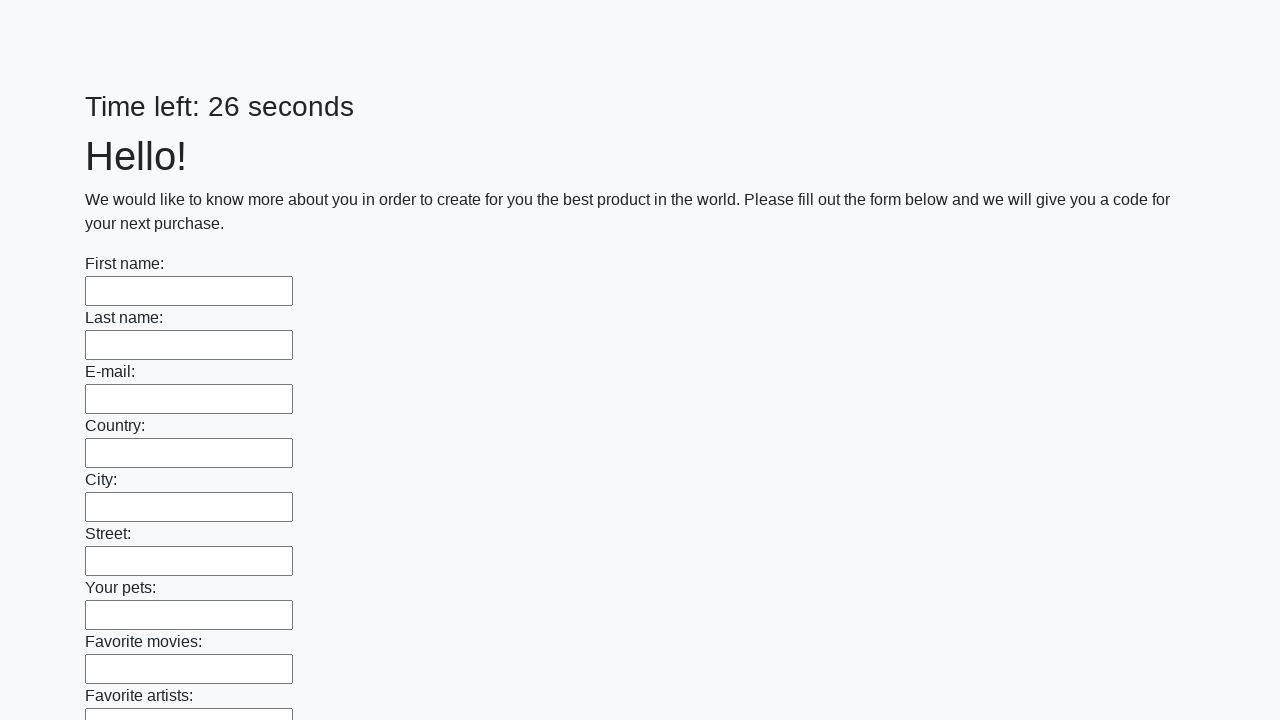

Located all input elements on the form
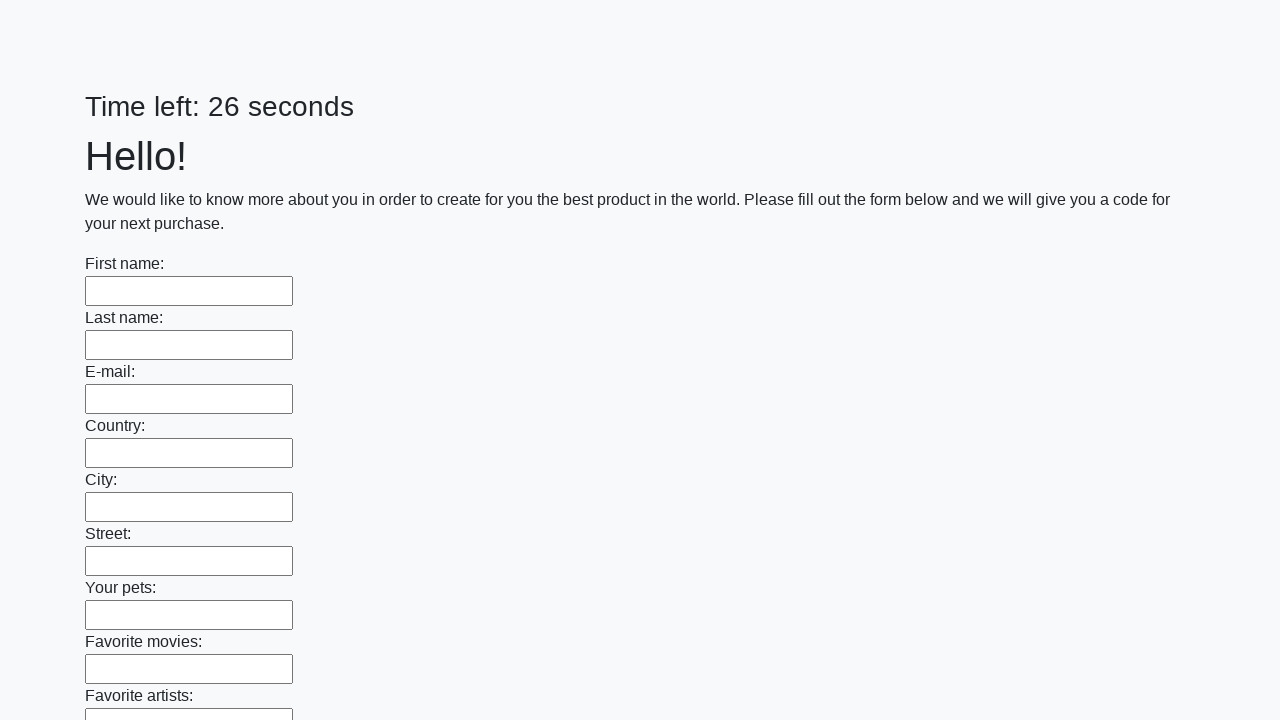

Filled an input field with 'Sample Text' on input >> nth=0
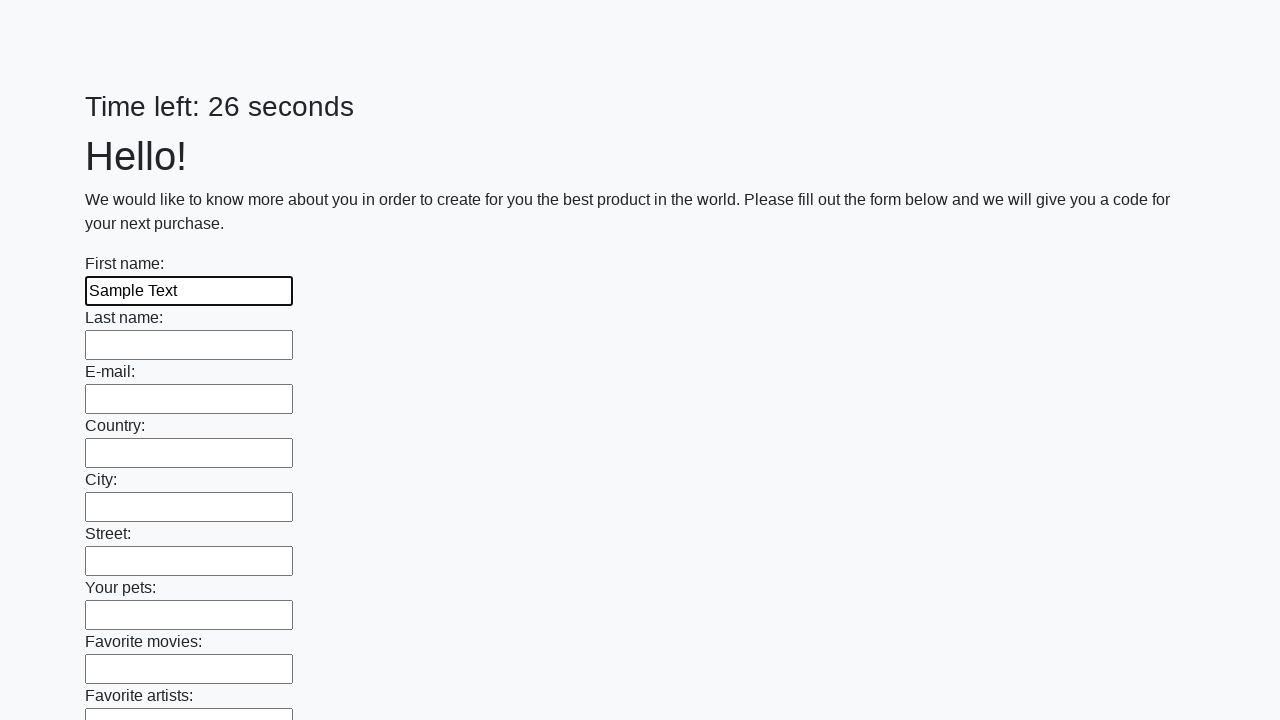

Filled an input field with 'Sample Text' on input >> nth=1
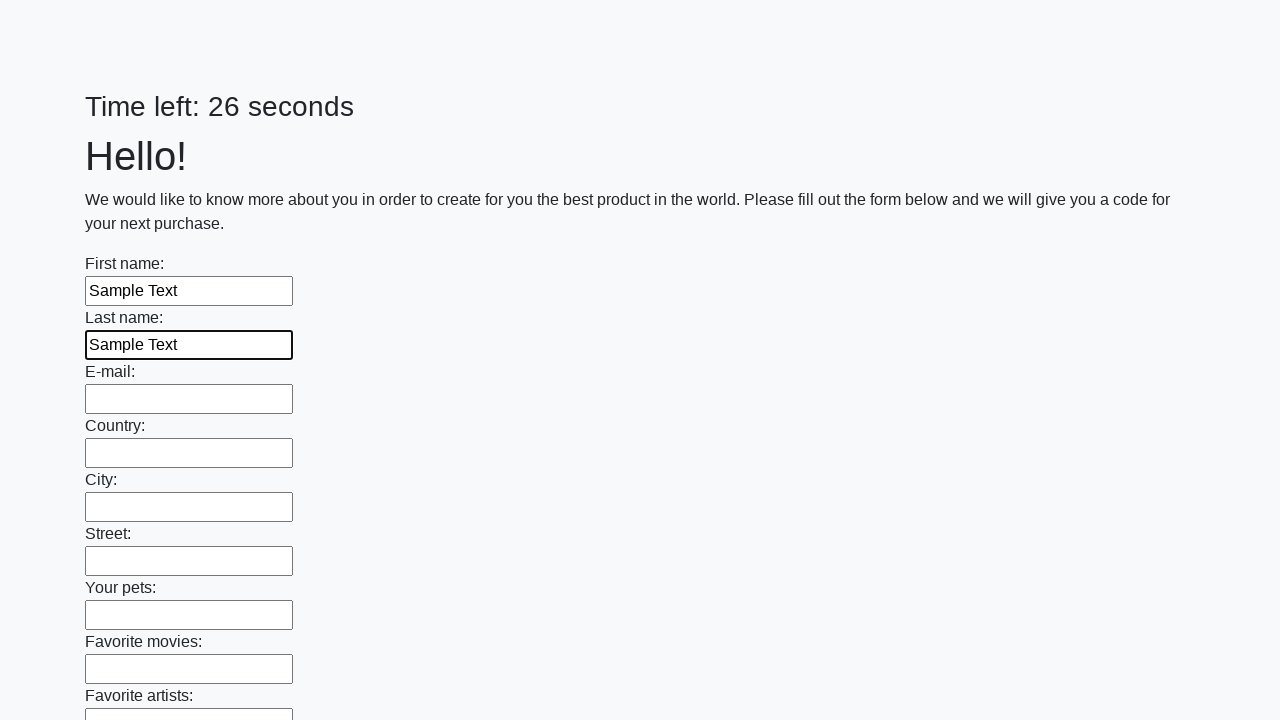

Filled an input field with 'Sample Text' on input >> nth=2
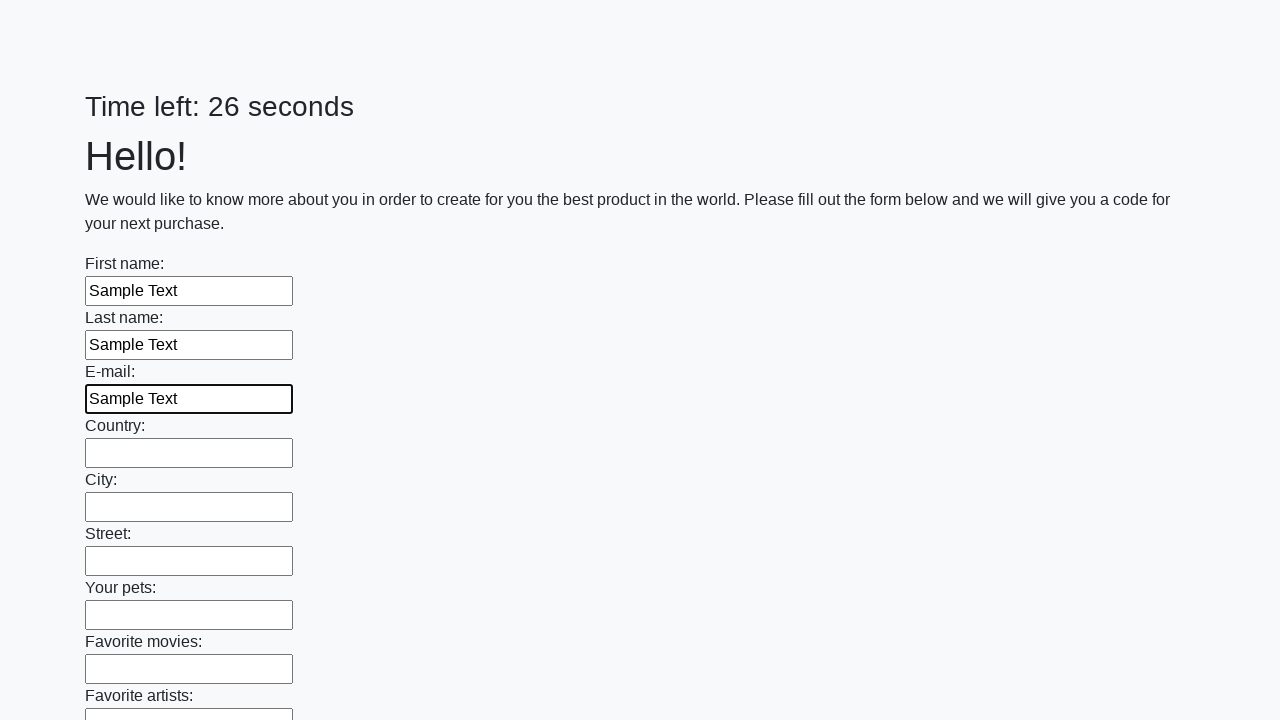

Filled an input field with 'Sample Text' on input >> nth=3
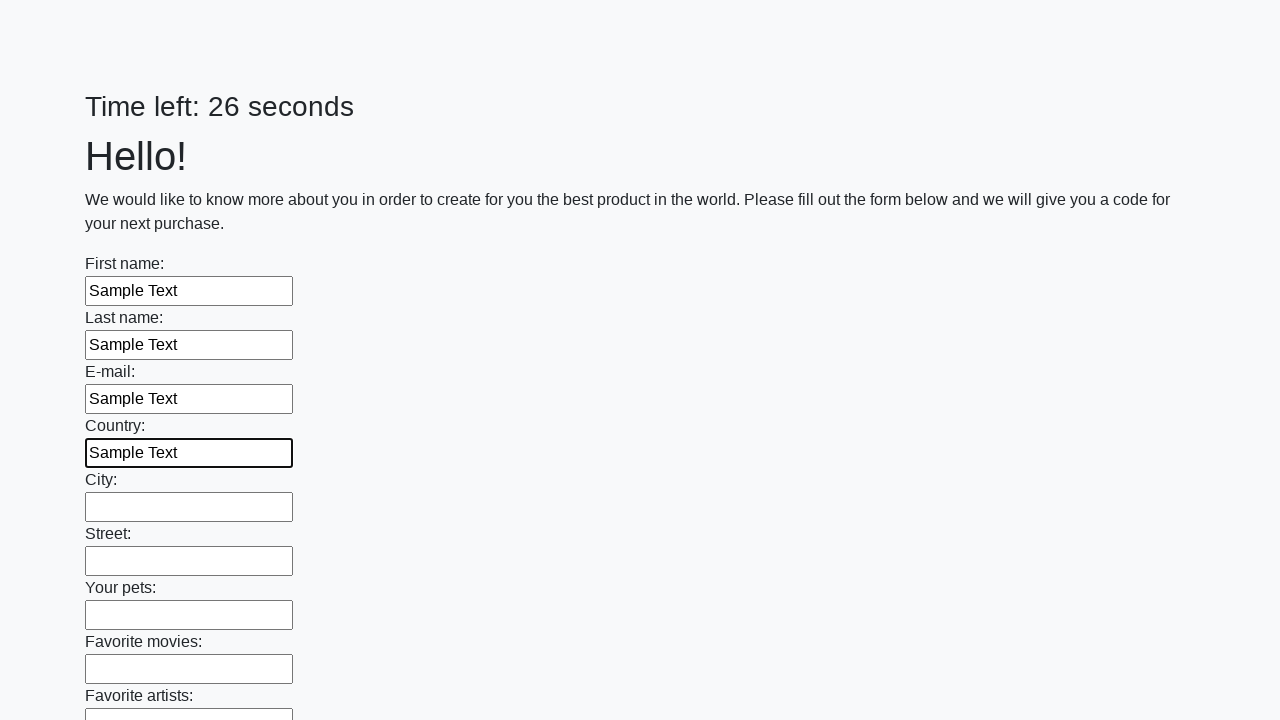

Filled an input field with 'Sample Text' on input >> nth=4
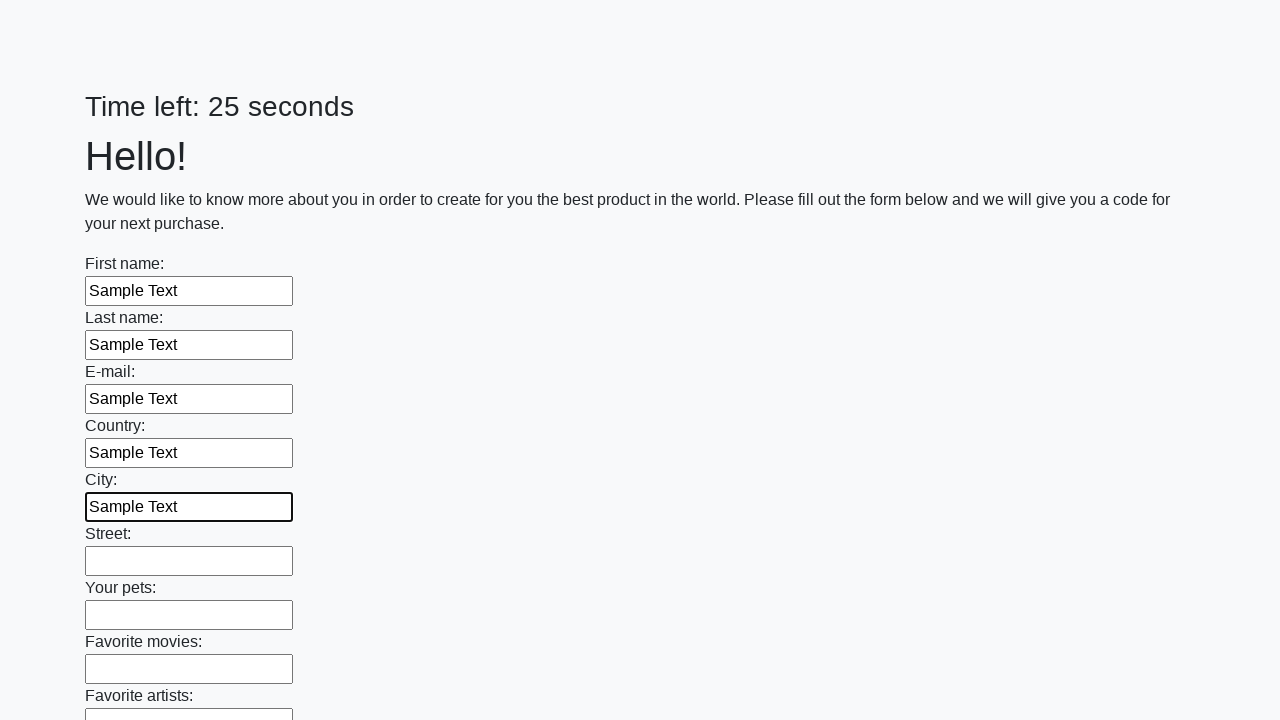

Filled an input field with 'Sample Text' on input >> nth=5
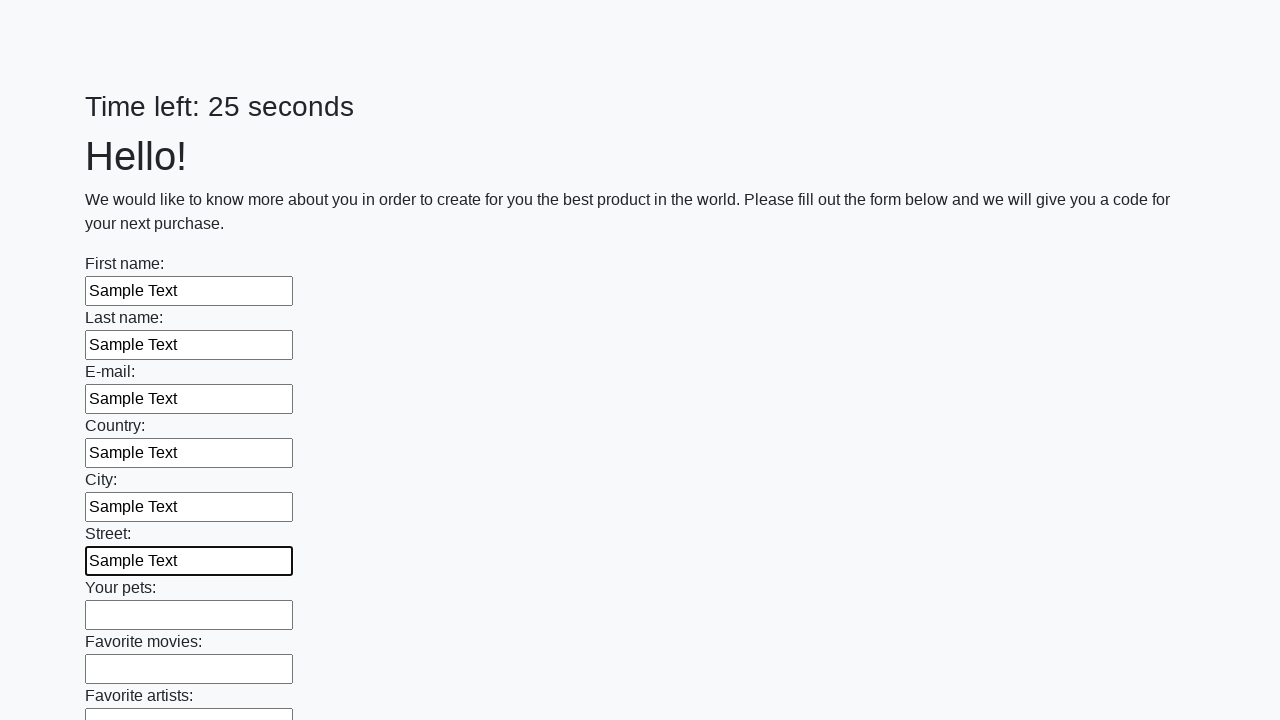

Filled an input field with 'Sample Text' on input >> nth=6
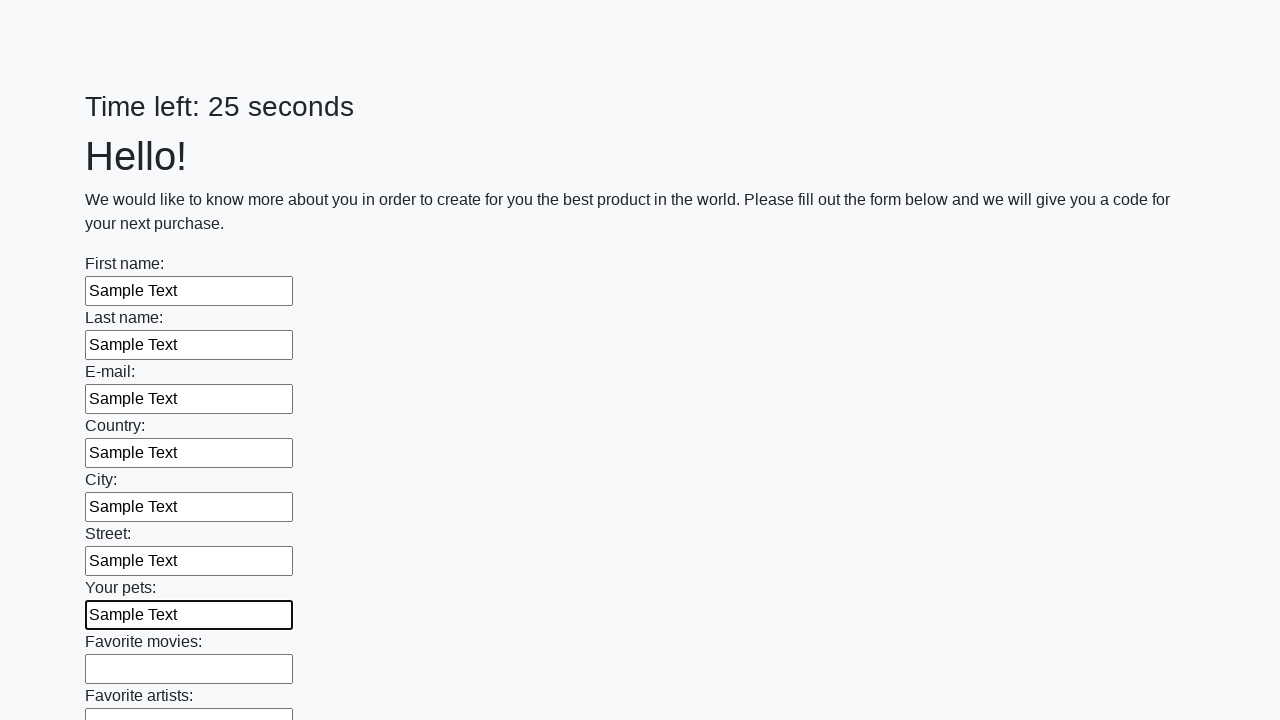

Filled an input field with 'Sample Text' on input >> nth=7
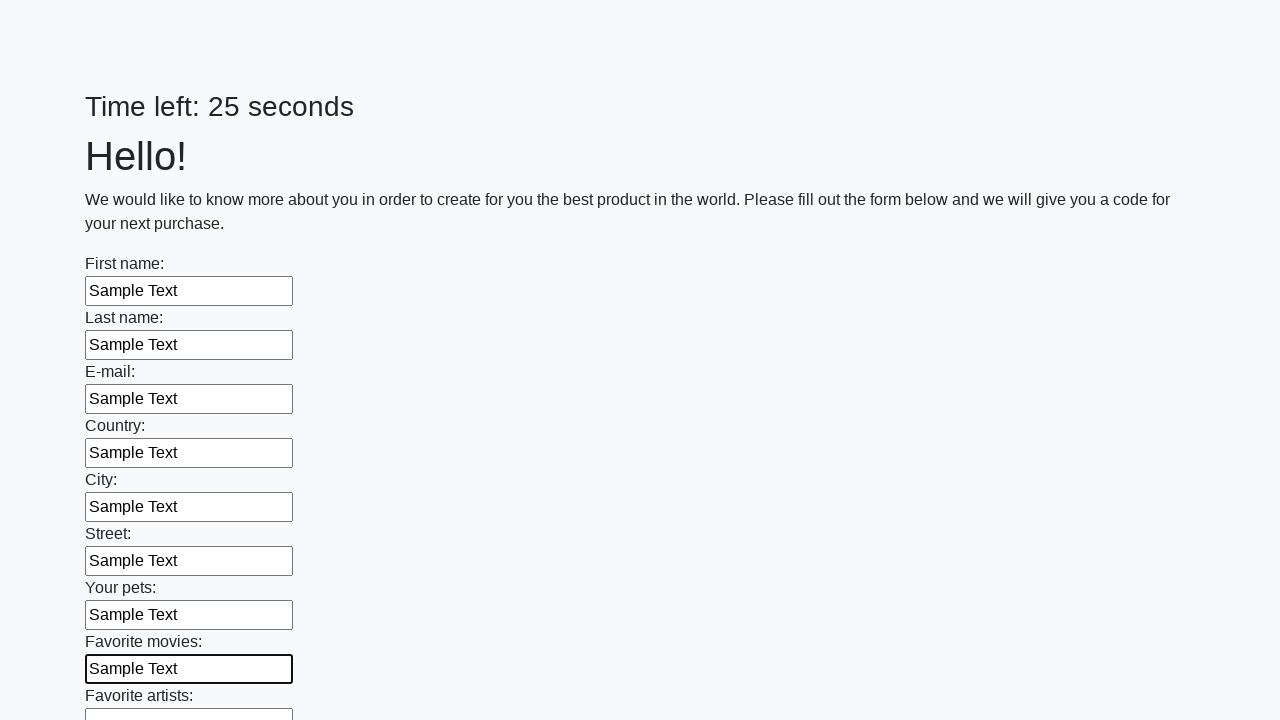

Filled an input field with 'Sample Text' on input >> nth=8
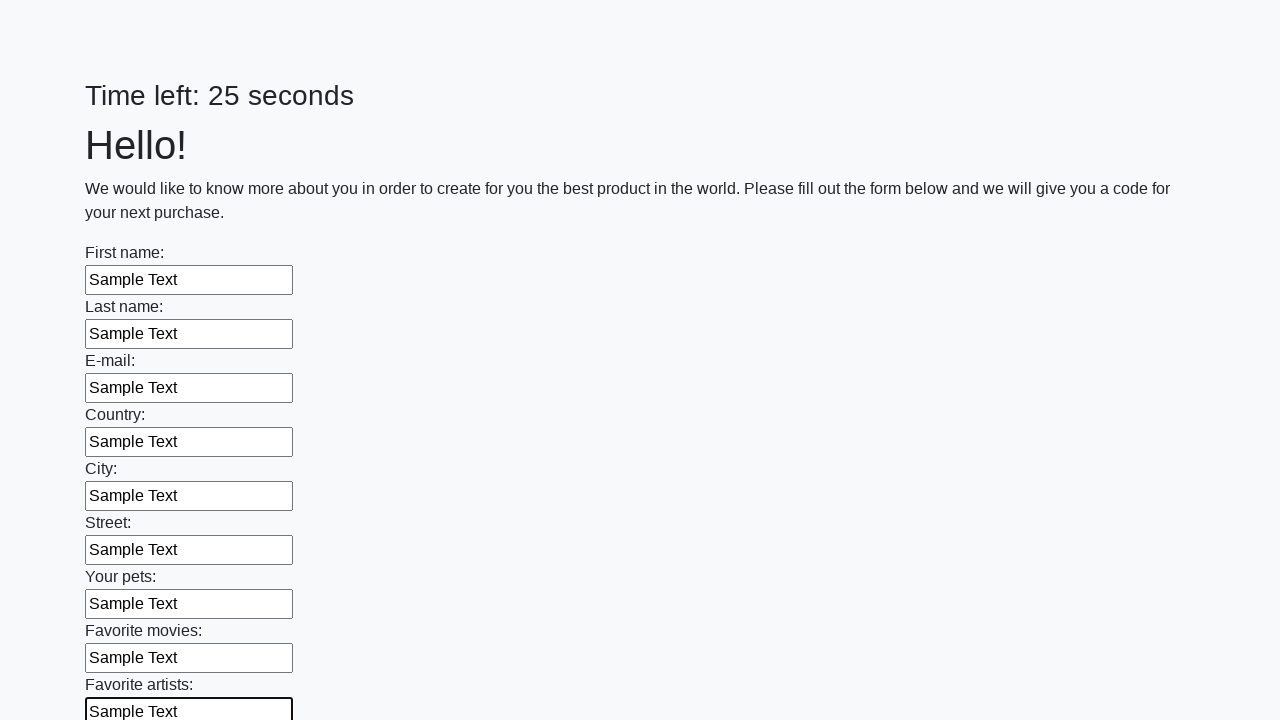

Filled an input field with 'Sample Text' on input >> nth=9
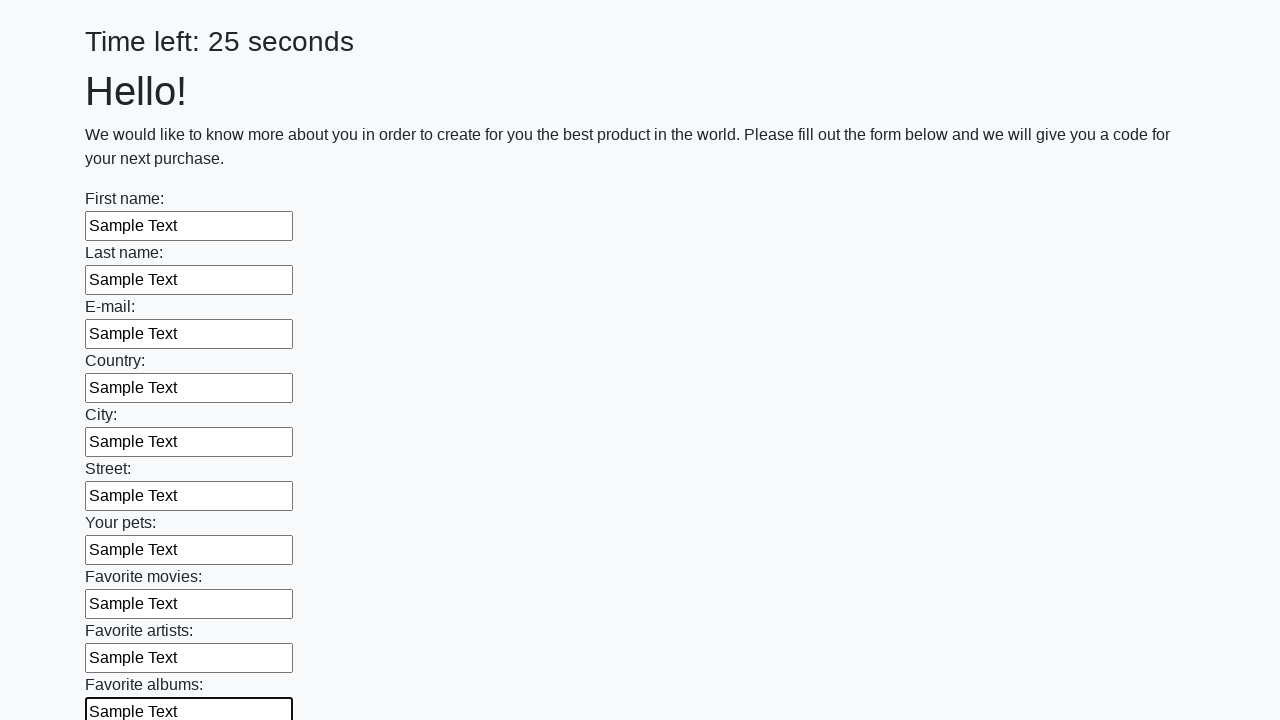

Filled an input field with 'Sample Text' on input >> nth=10
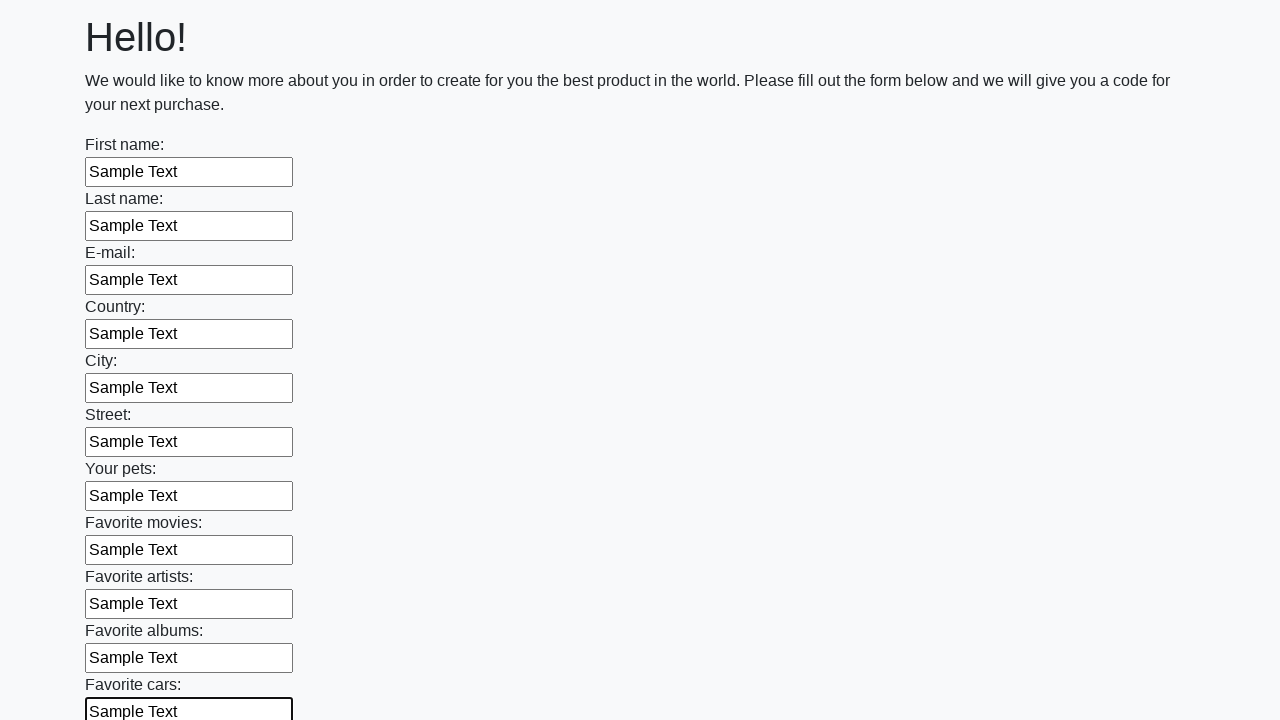

Filled an input field with 'Sample Text' on input >> nth=11
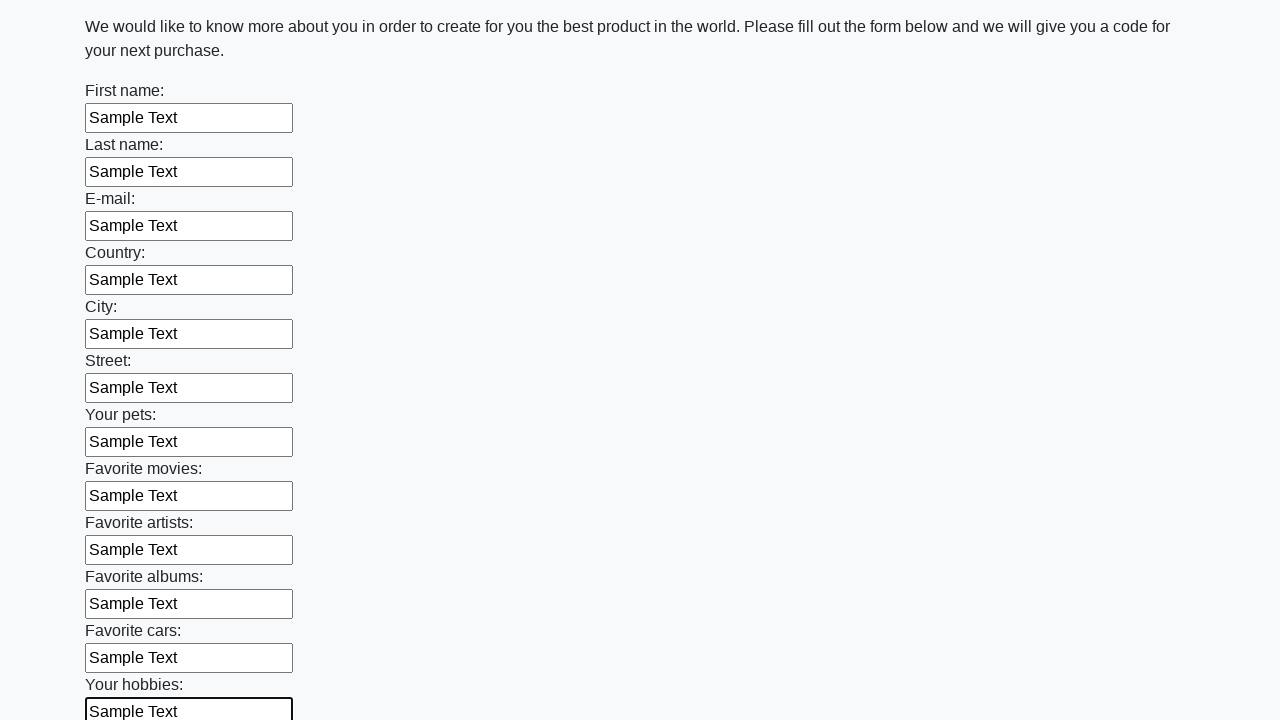

Filled an input field with 'Sample Text' on input >> nth=12
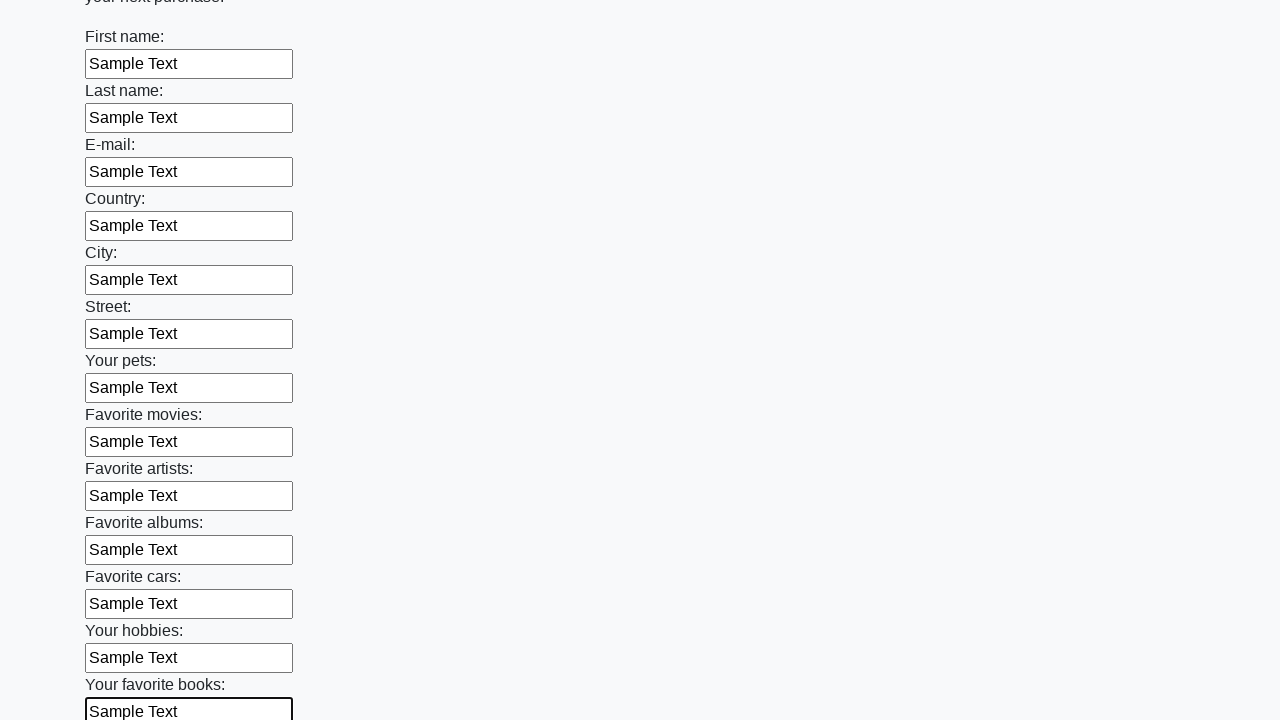

Filled an input field with 'Sample Text' on input >> nth=13
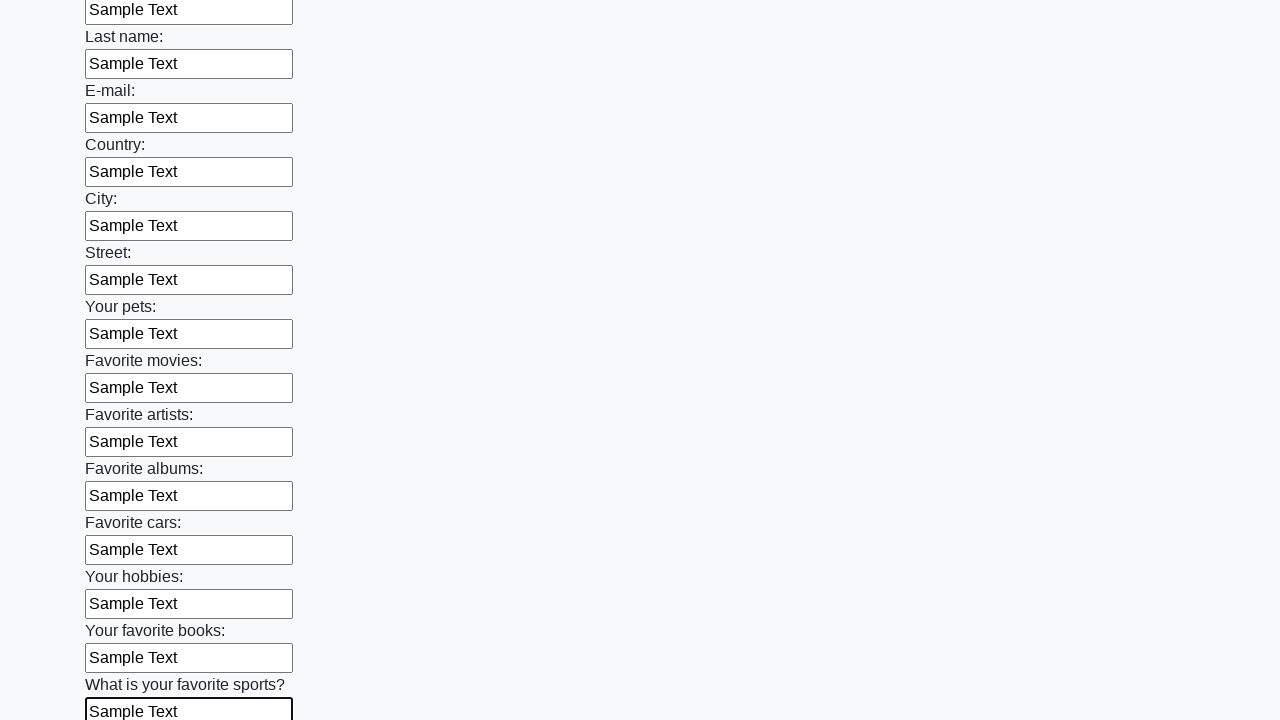

Filled an input field with 'Sample Text' on input >> nth=14
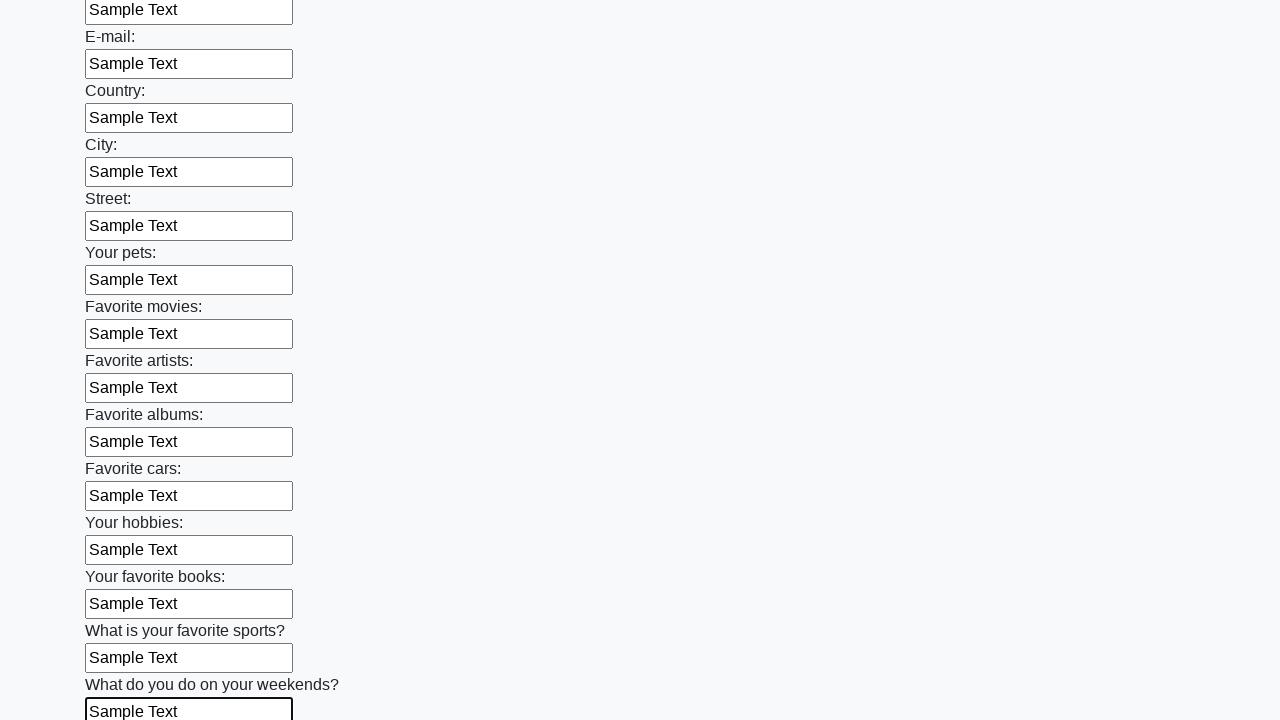

Filled an input field with 'Sample Text' on input >> nth=15
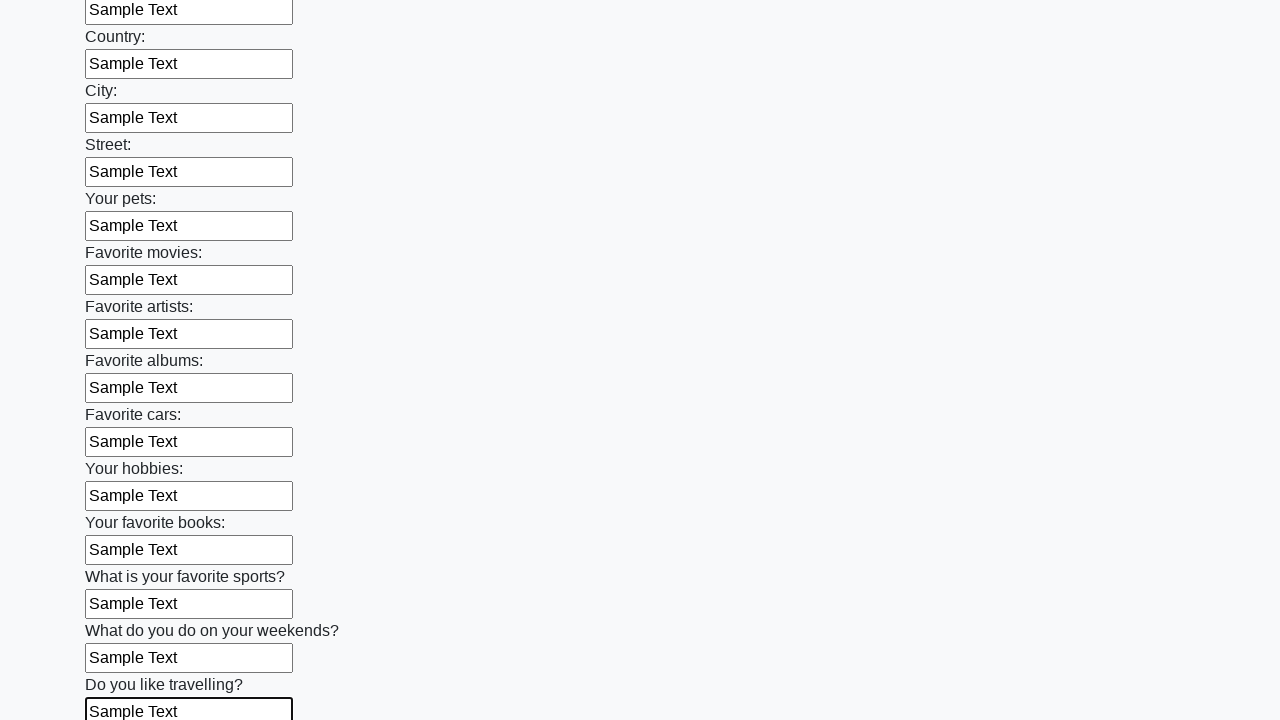

Filled an input field with 'Sample Text' on input >> nth=16
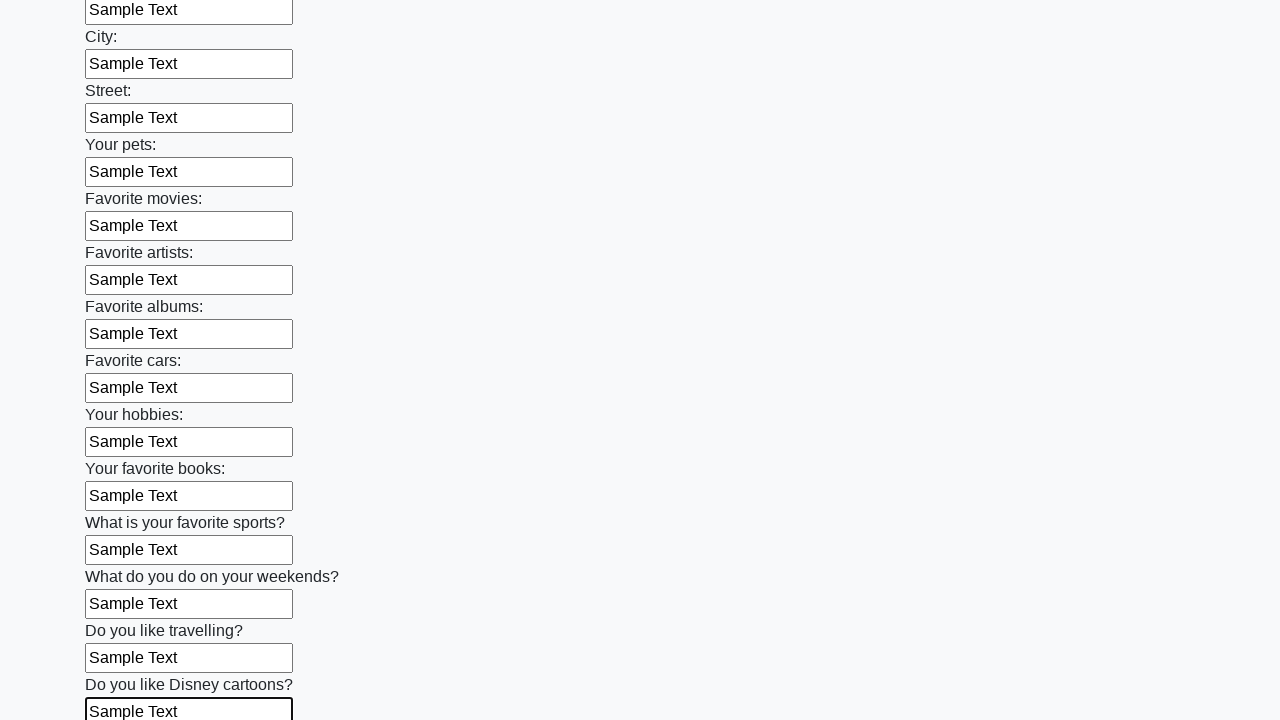

Filled an input field with 'Sample Text' on input >> nth=17
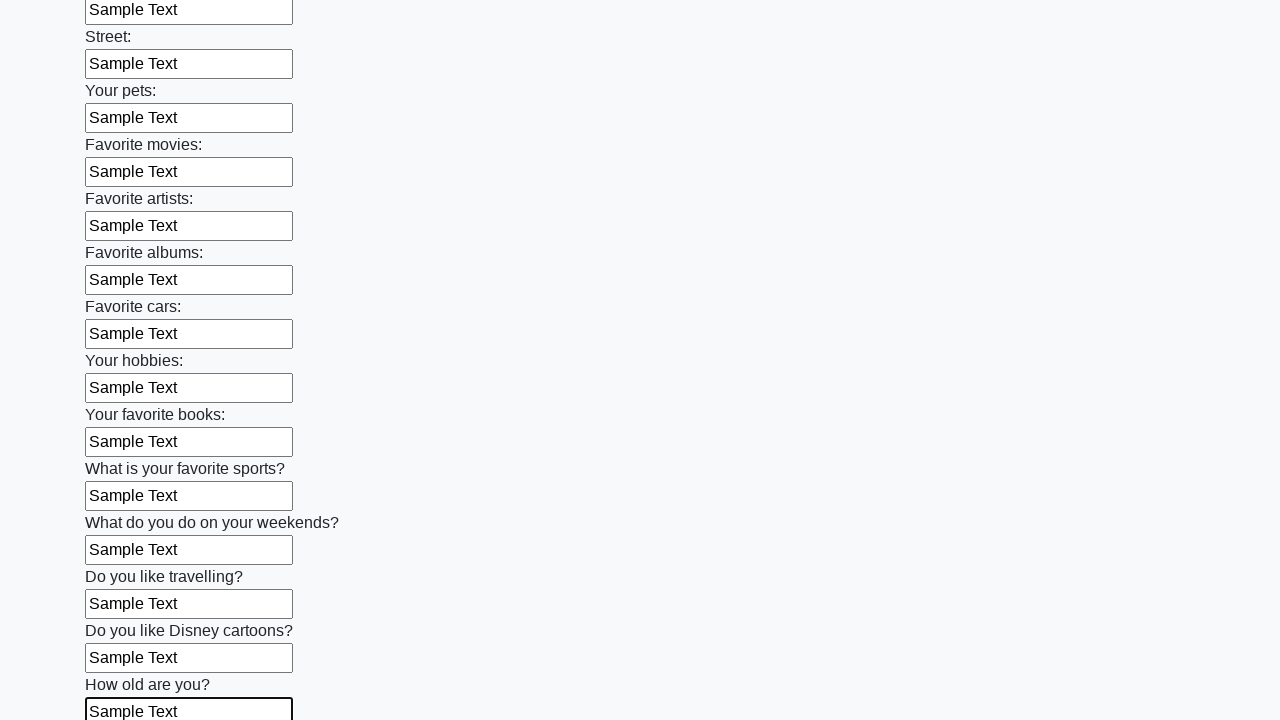

Filled an input field with 'Sample Text' on input >> nth=18
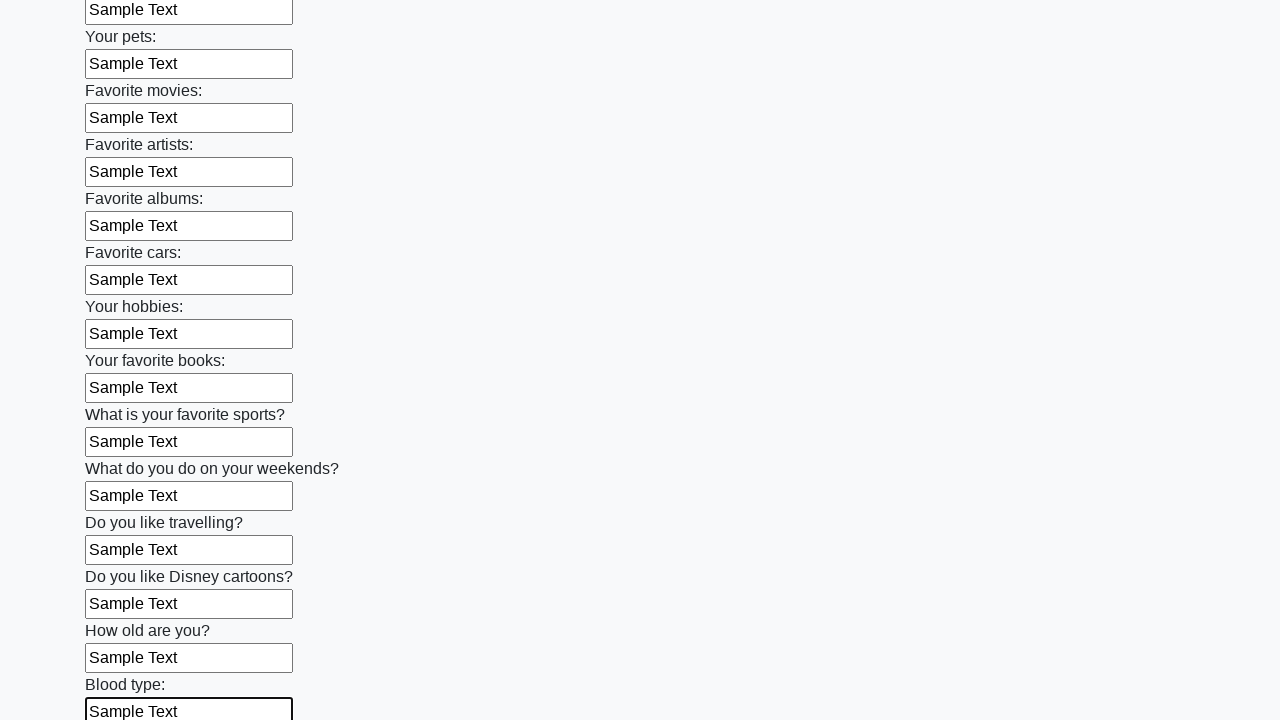

Filled an input field with 'Sample Text' on input >> nth=19
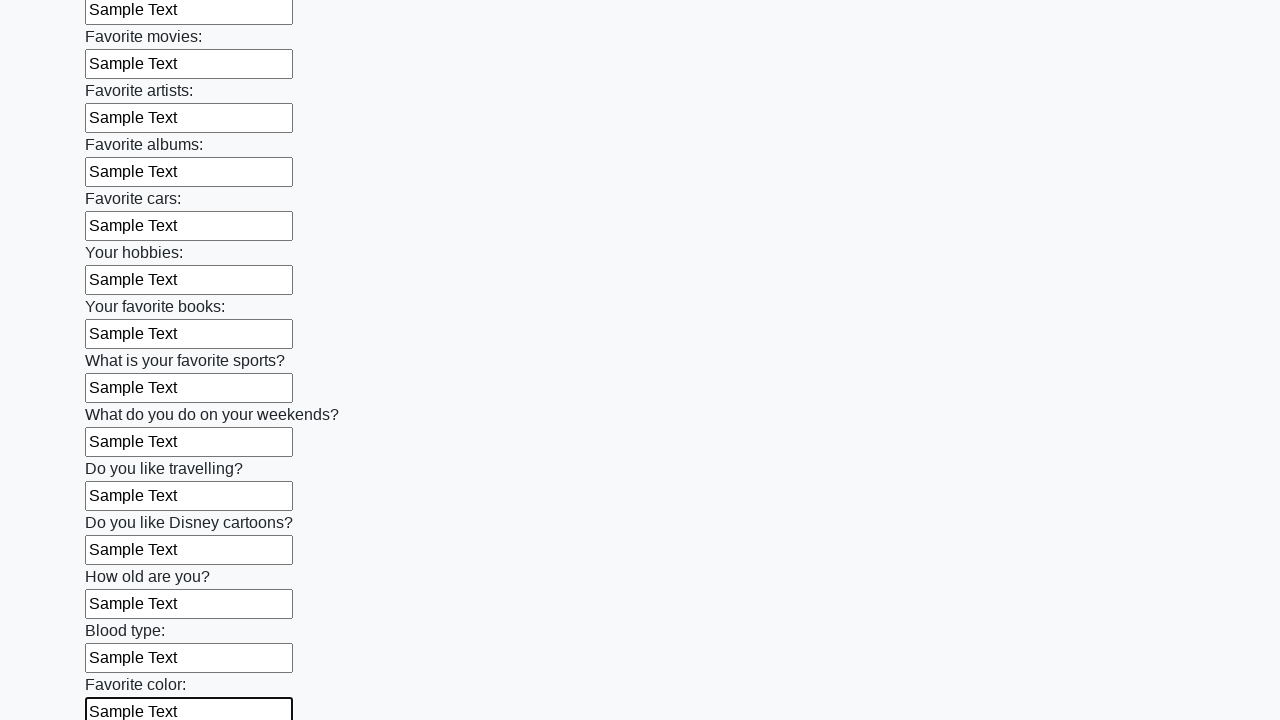

Filled an input field with 'Sample Text' on input >> nth=20
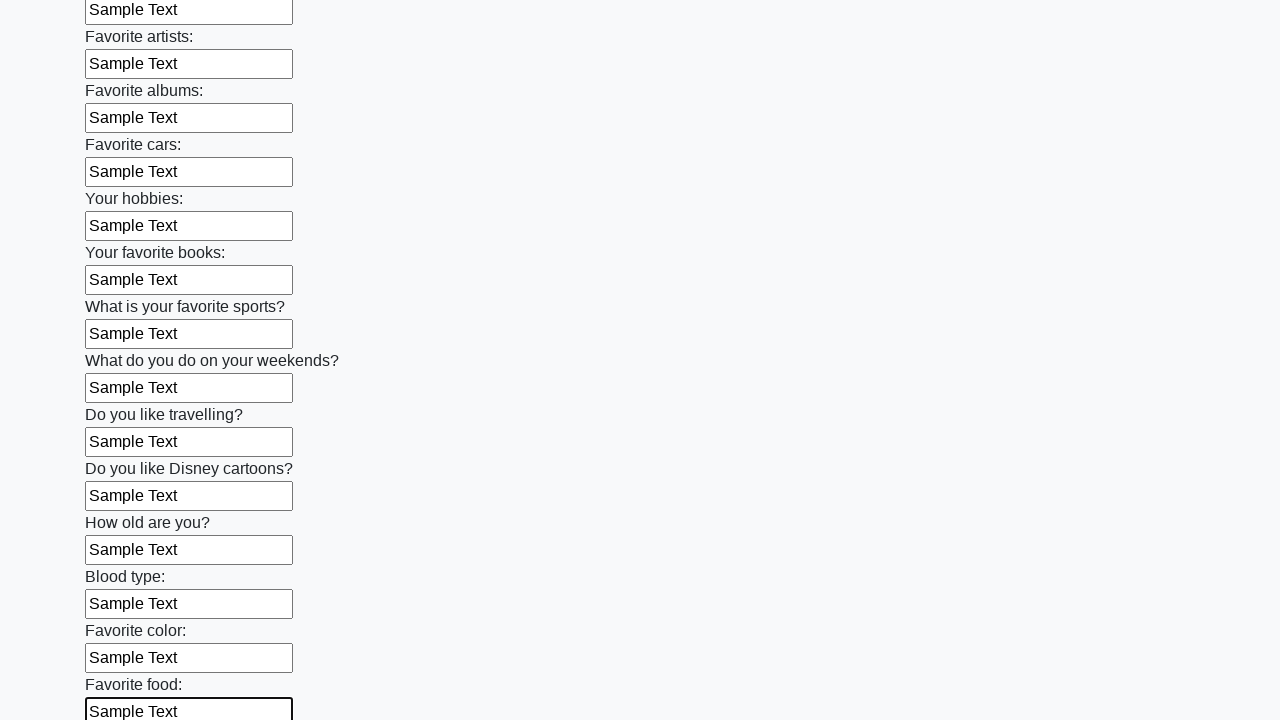

Filled an input field with 'Sample Text' on input >> nth=21
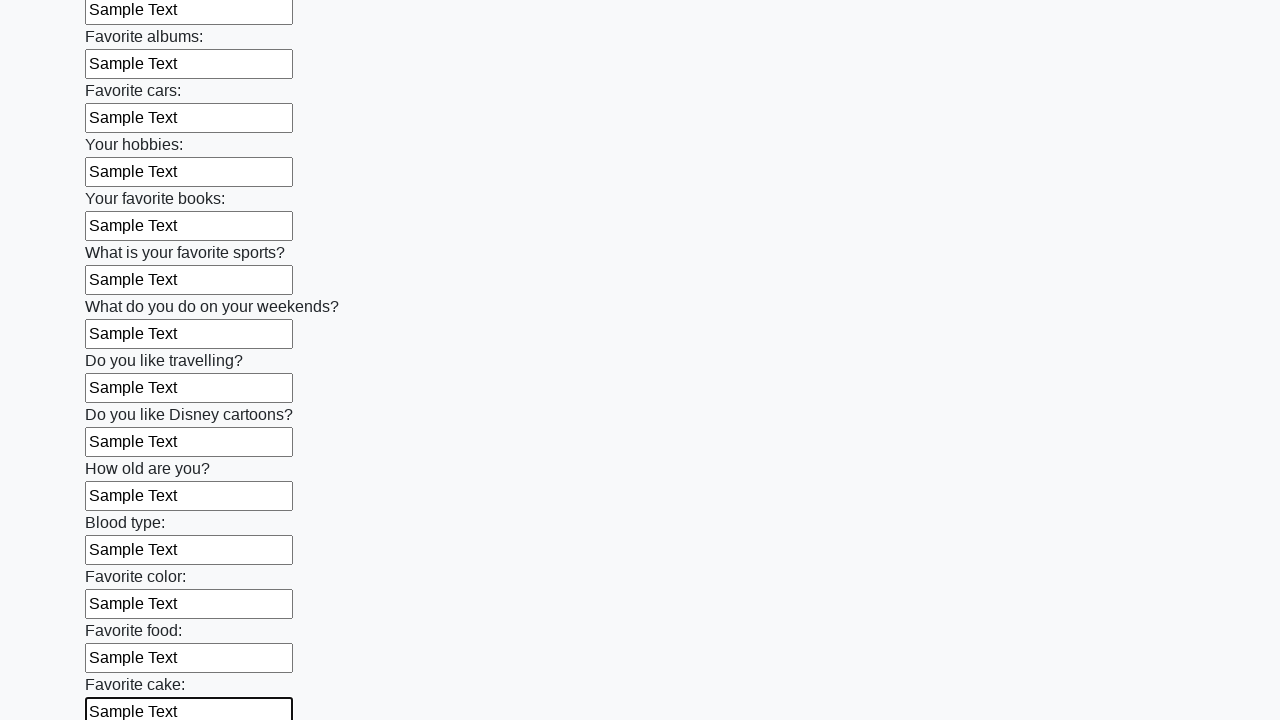

Filled an input field with 'Sample Text' on input >> nth=22
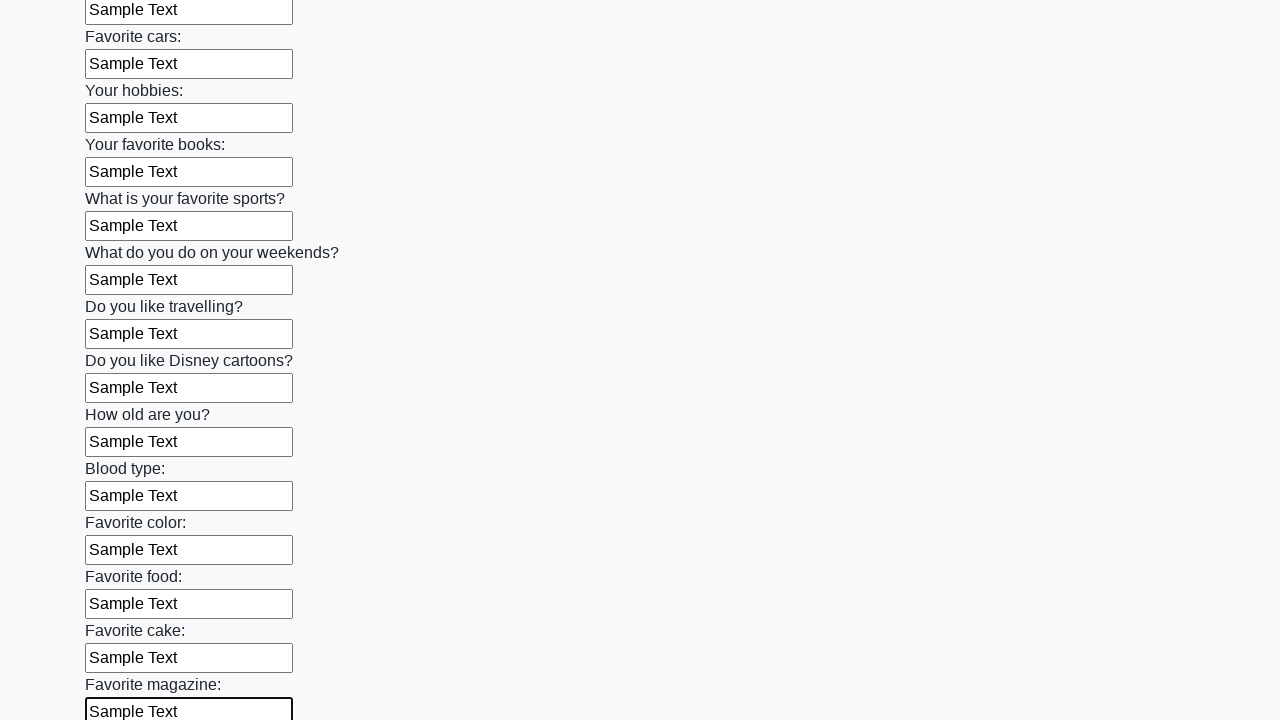

Filled an input field with 'Sample Text' on input >> nth=23
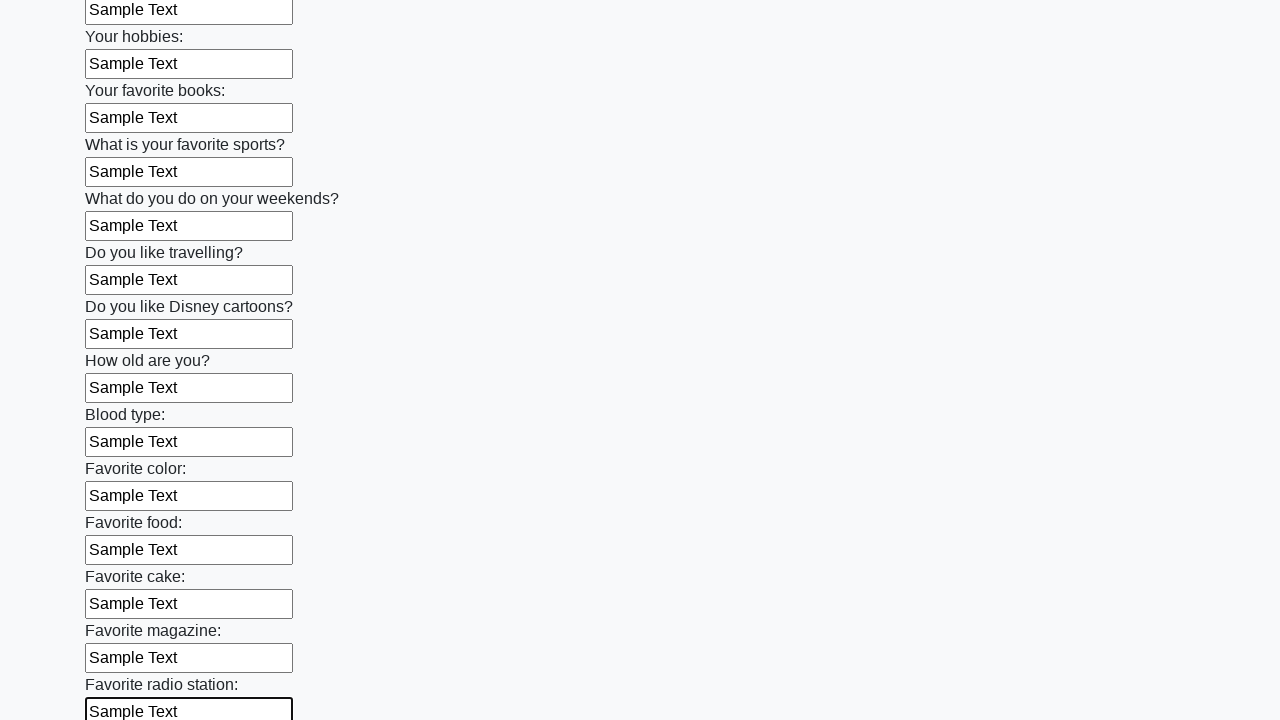

Filled an input field with 'Sample Text' on input >> nth=24
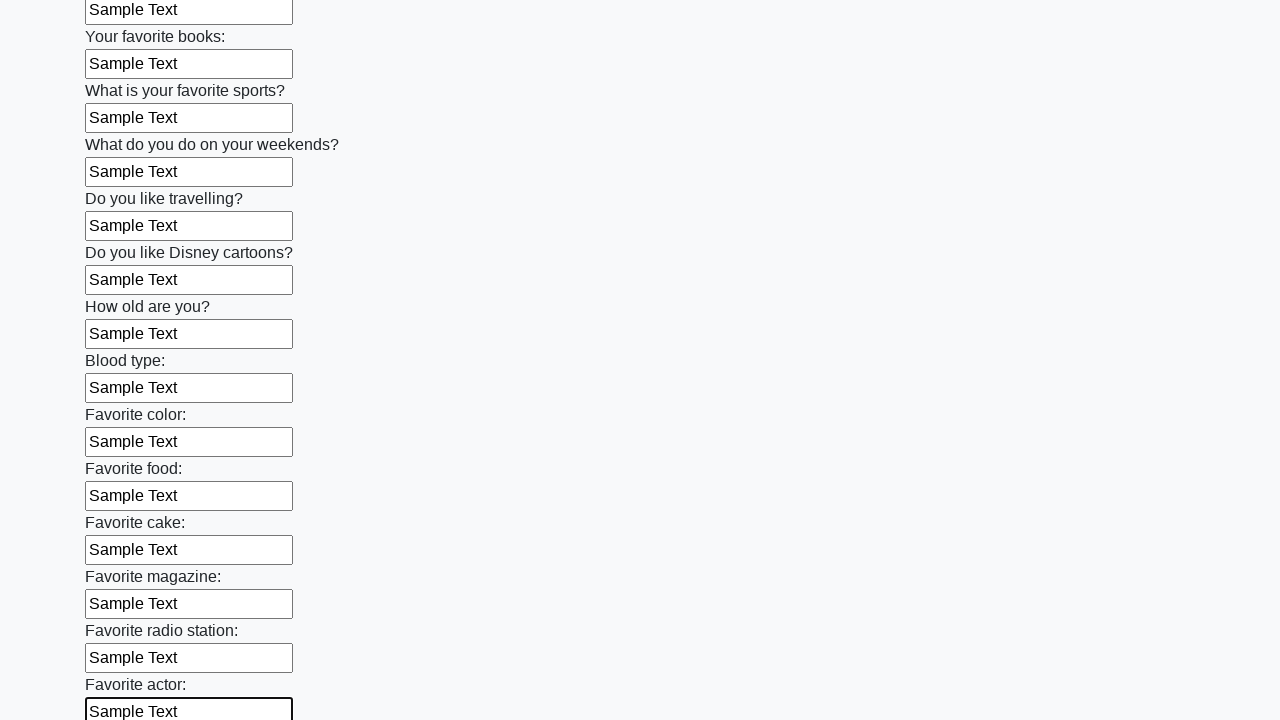

Filled an input field with 'Sample Text' on input >> nth=25
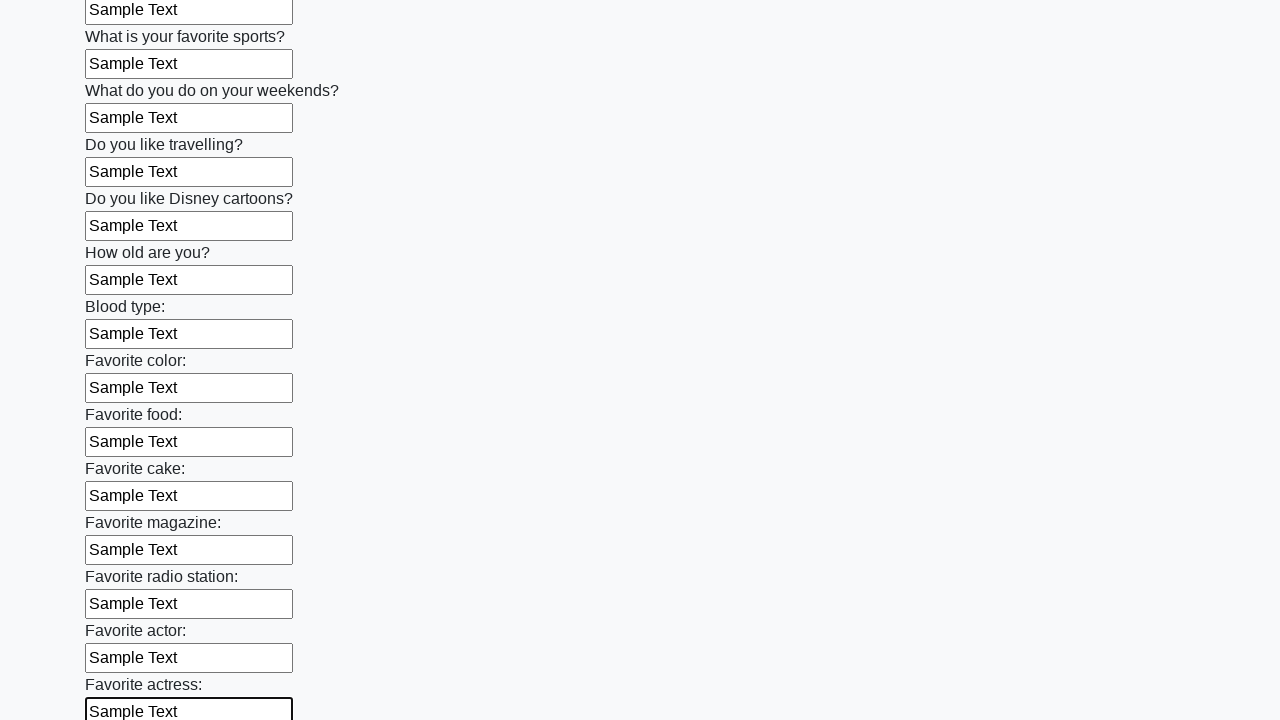

Filled an input field with 'Sample Text' on input >> nth=26
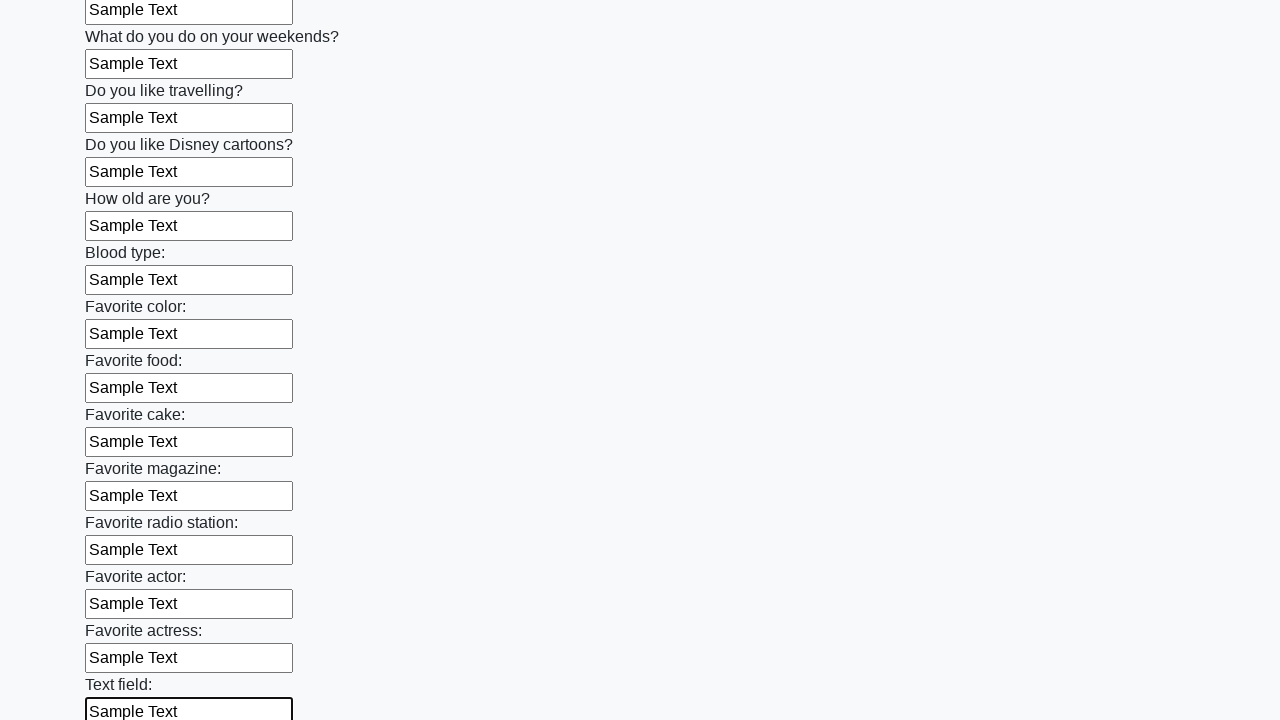

Filled an input field with 'Sample Text' on input >> nth=27
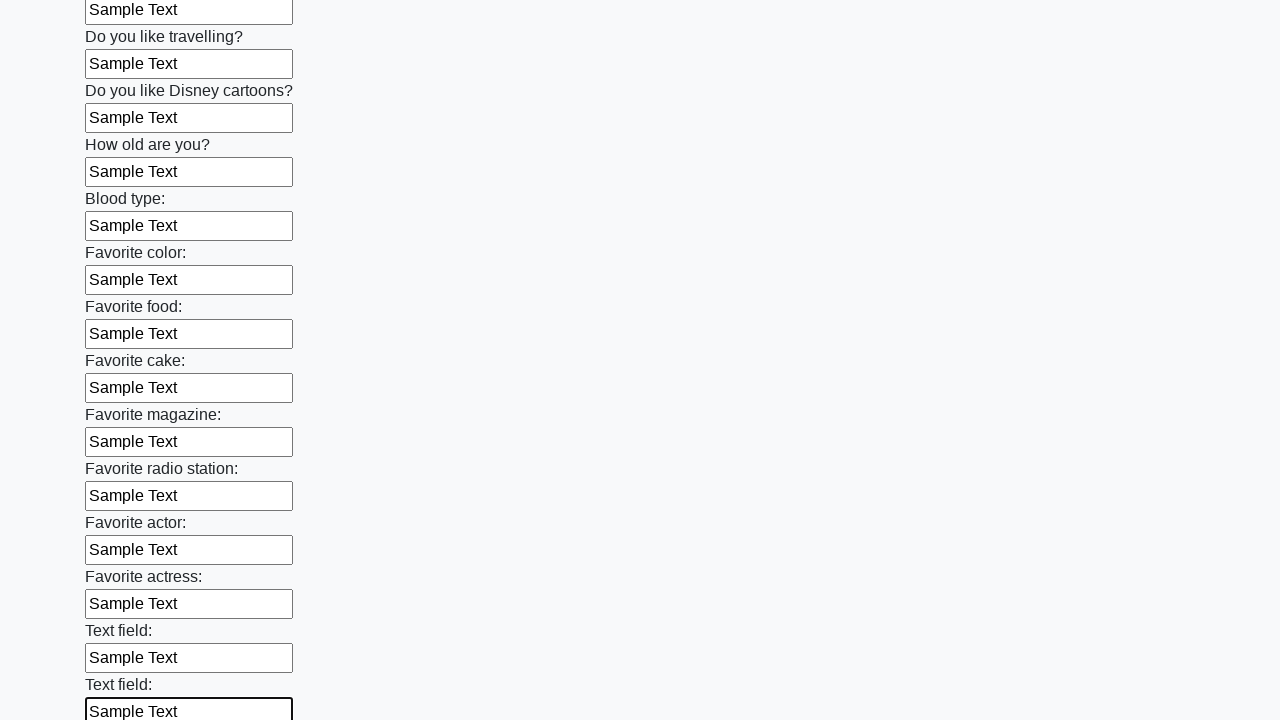

Filled an input field with 'Sample Text' on input >> nth=28
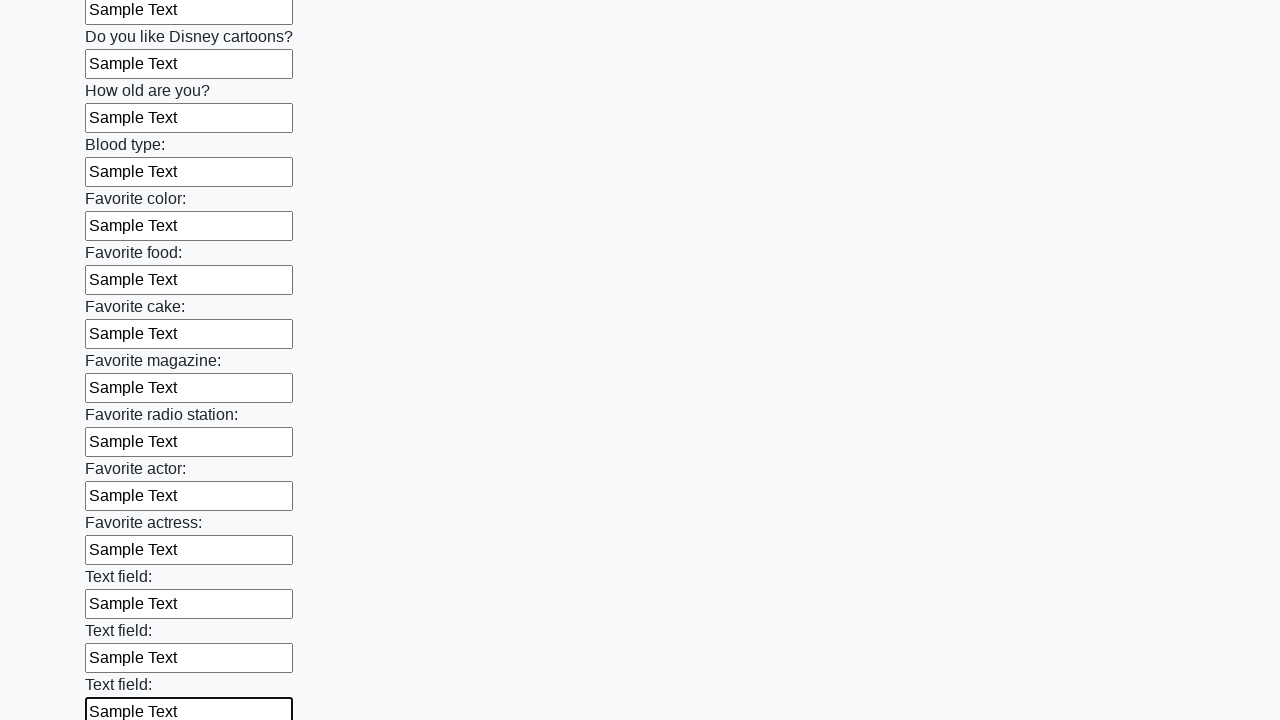

Filled an input field with 'Sample Text' on input >> nth=29
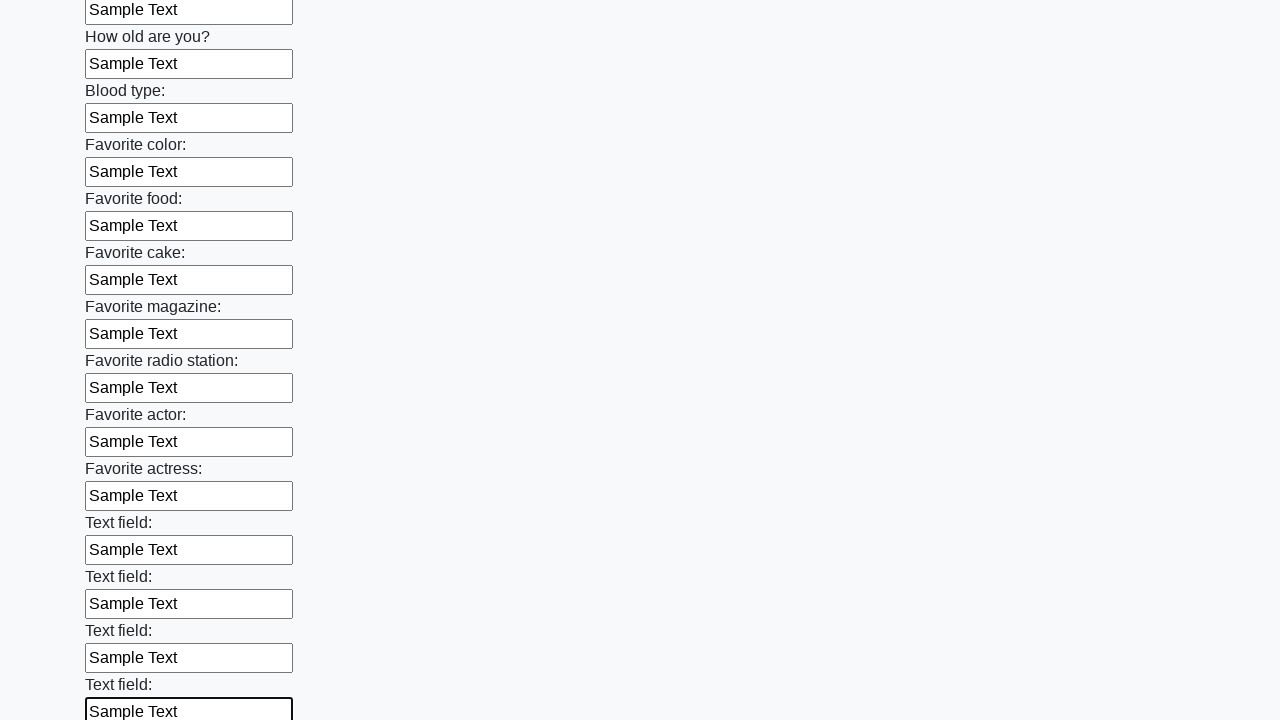

Filled an input field with 'Sample Text' on input >> nth=30
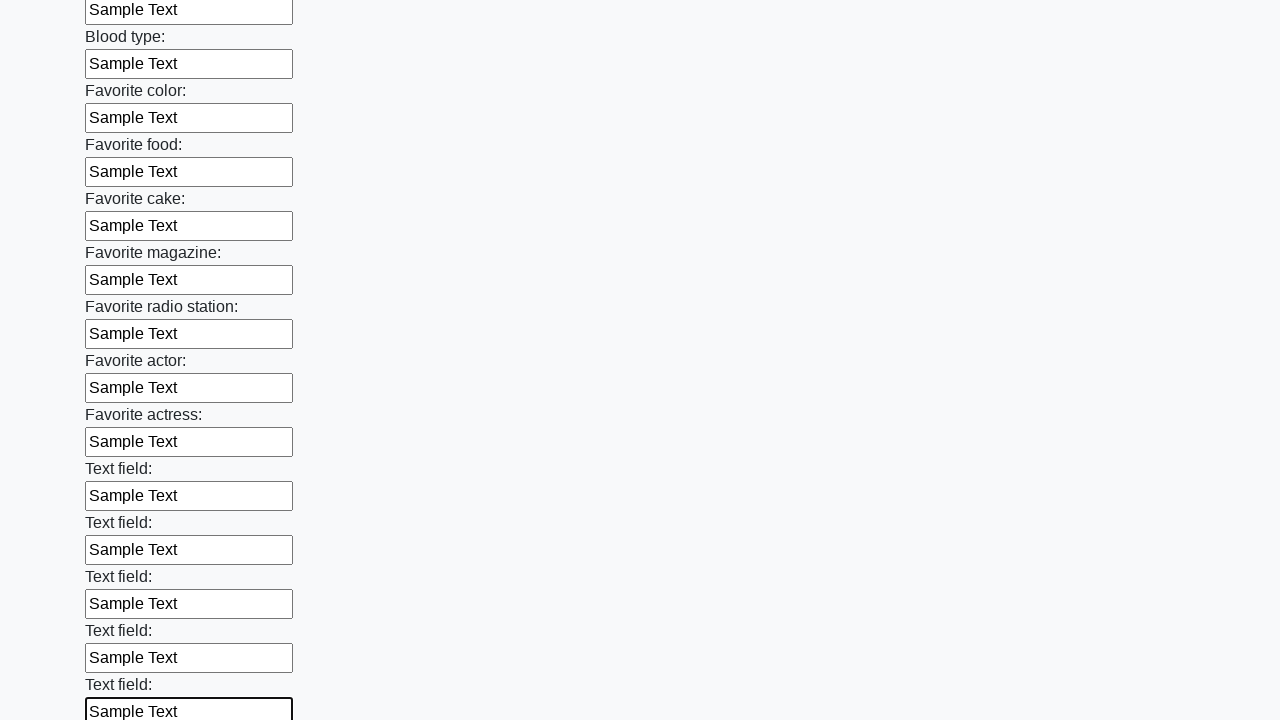

Filled an input field with 'Sample Text' on input >> nth=31
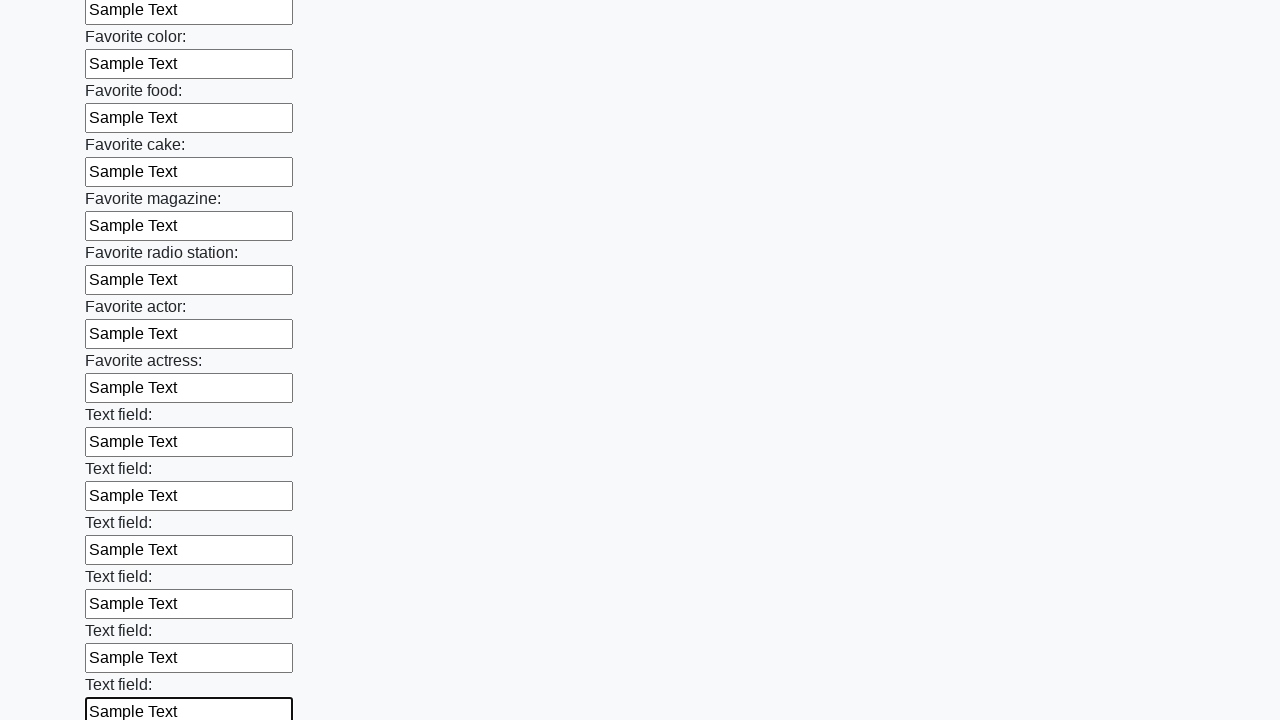

Filled an input field with 'Sample Text' on input >> nth=32
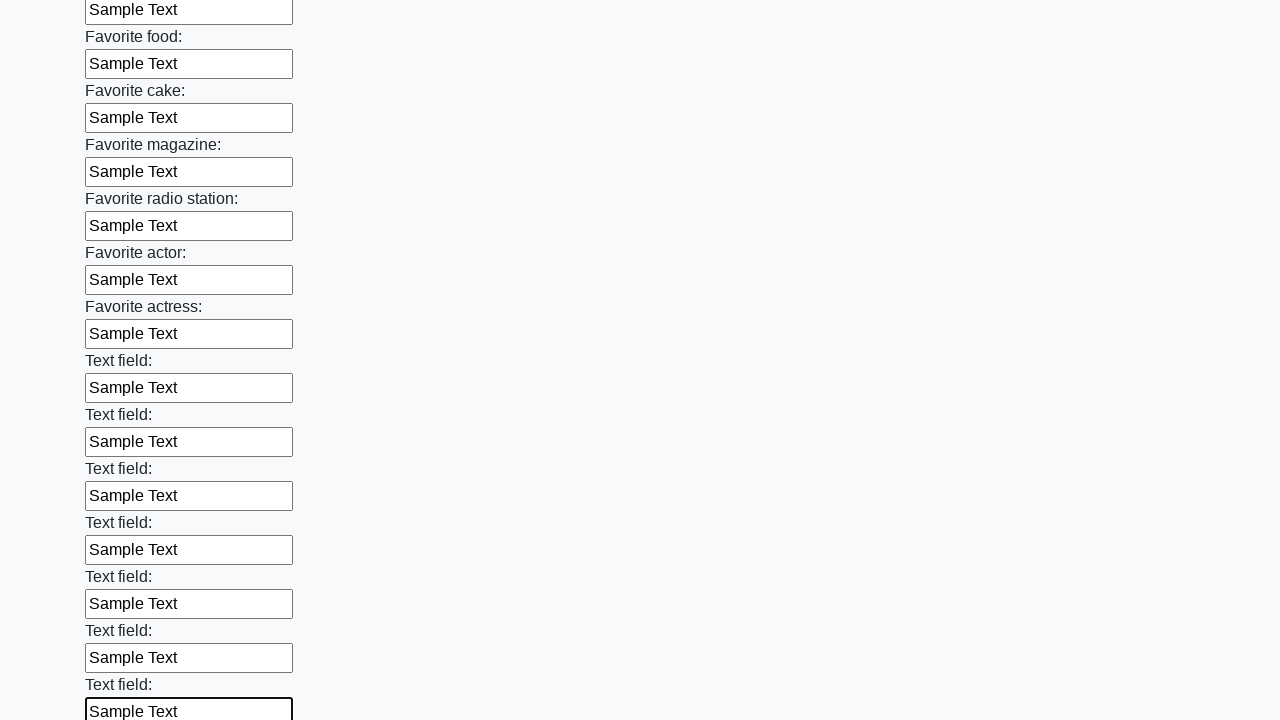

Filled an input field with 'Sample Text' on input >> nth=33
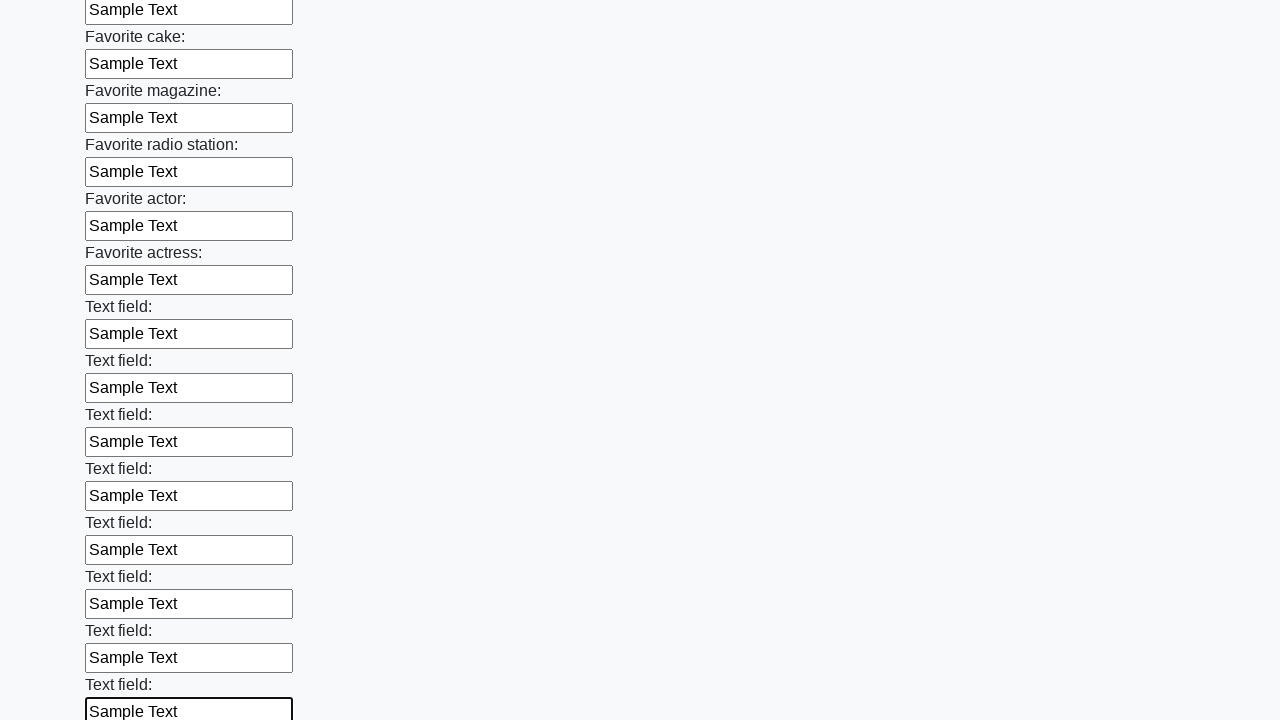

Filled an input field with 'Sample Text' on input >> nth=34
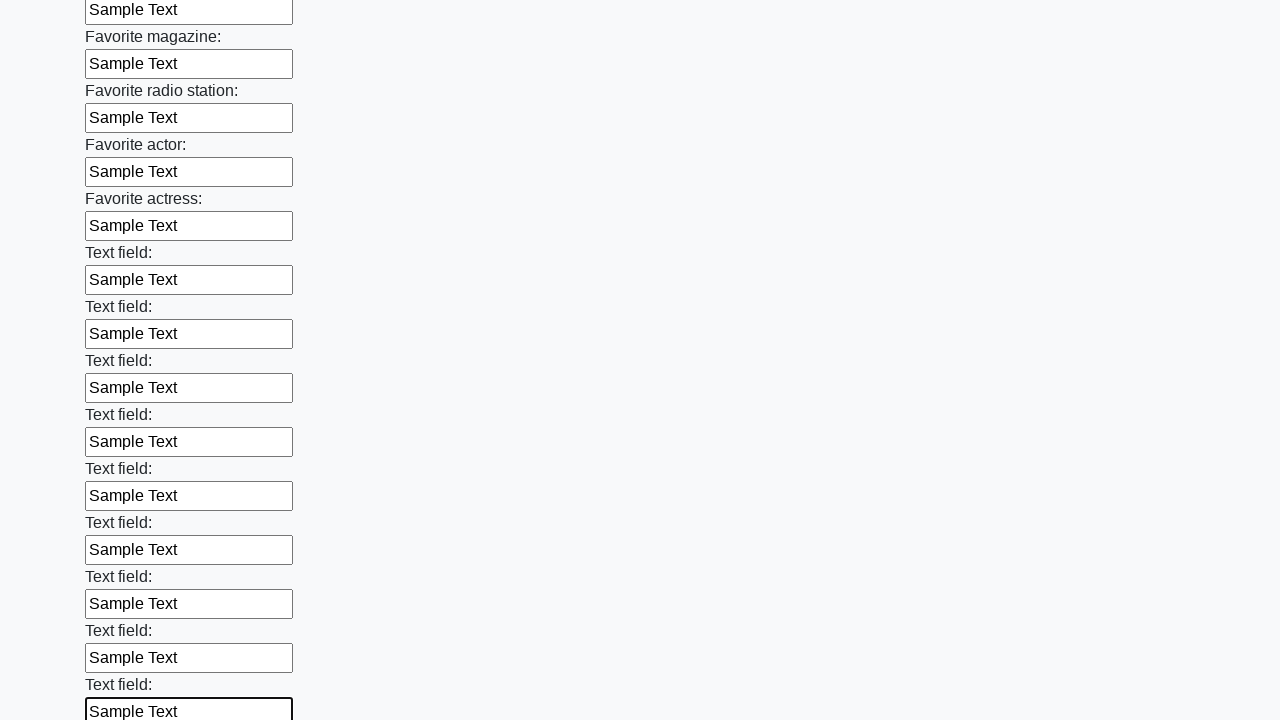

Filled an input field with 'Sample Text' on input >> nth=35
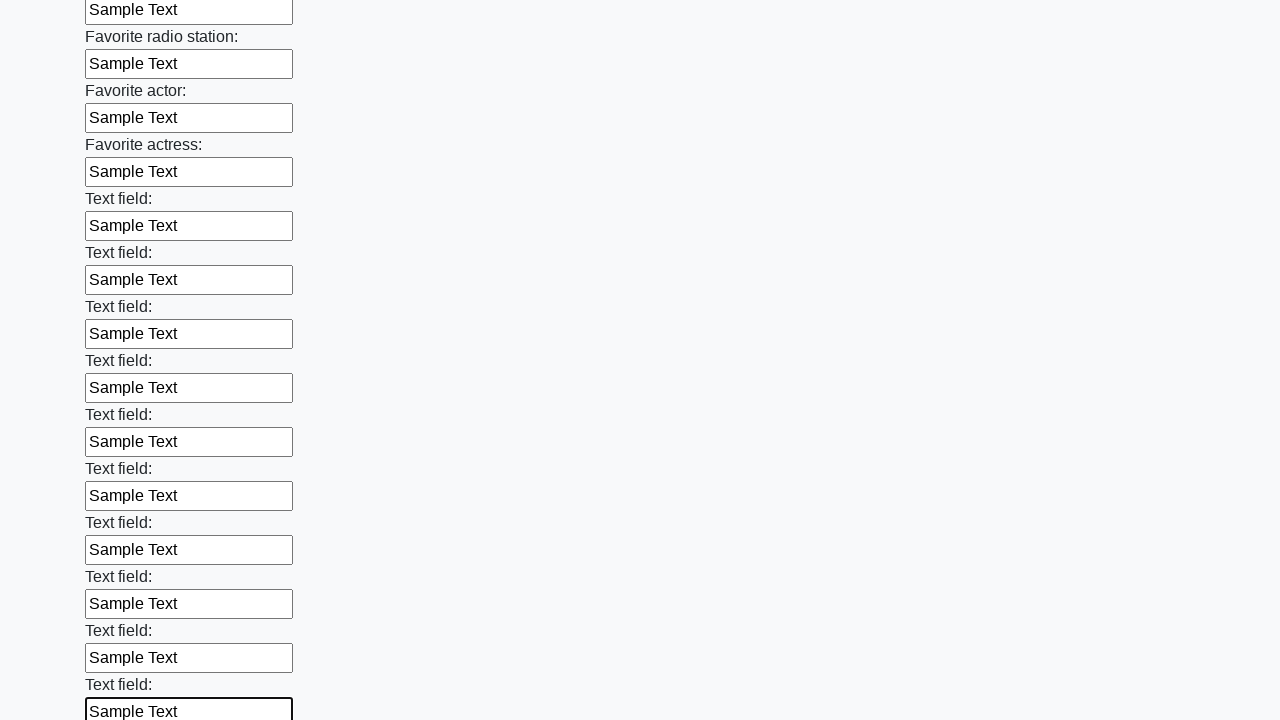

Filled an input field with 'Sample Text' on input >> nth=36
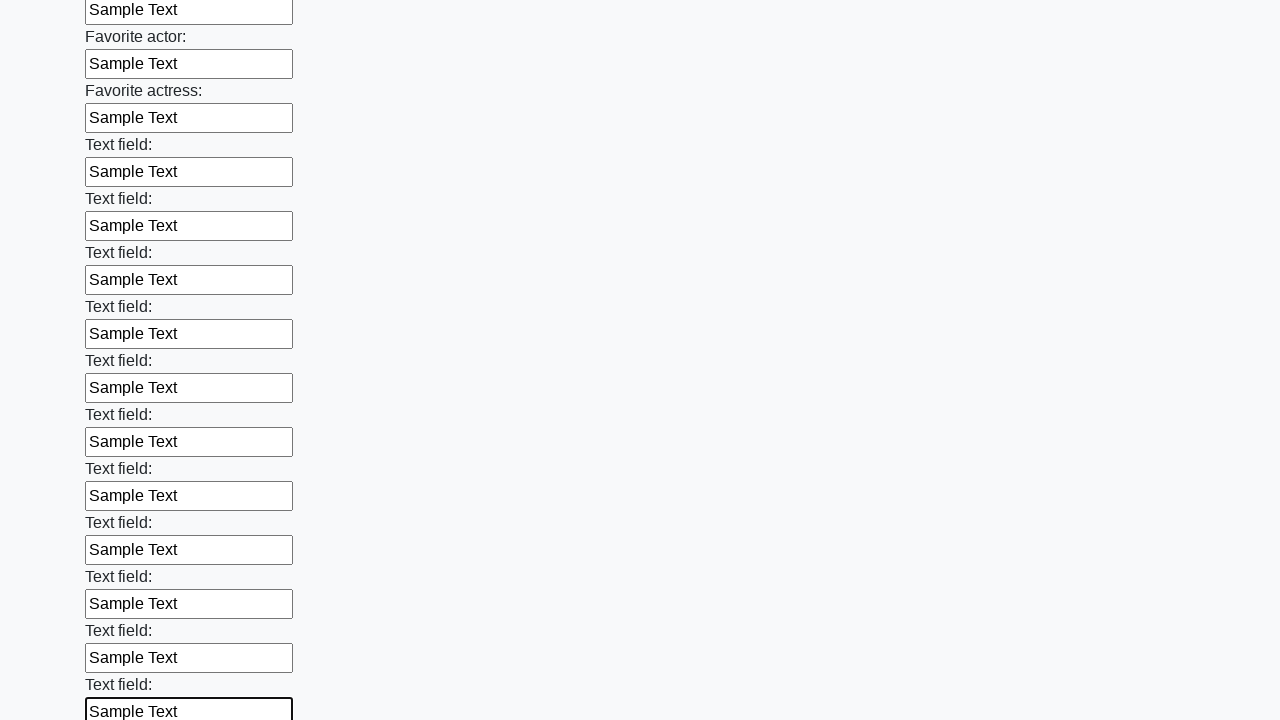

Filled an input field with 'Sample Text' on input >> nth=37
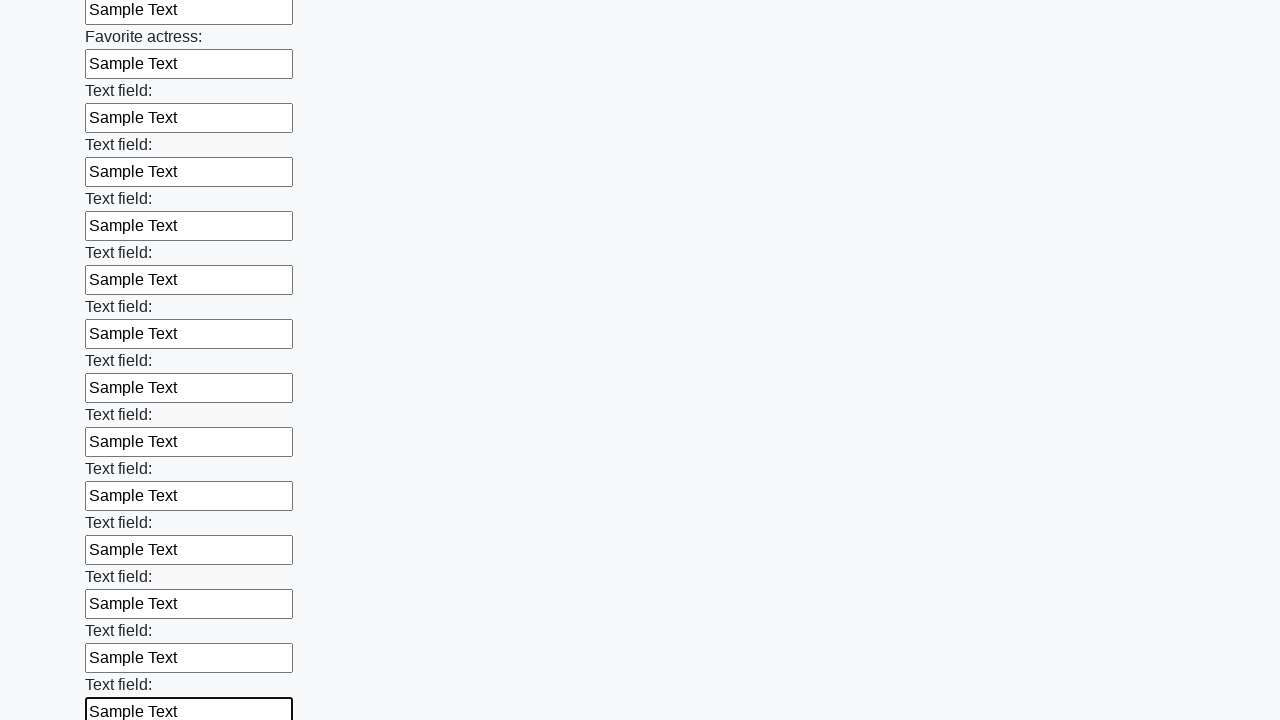

Filled an input field with 'Sample Text' on input >> nth=38
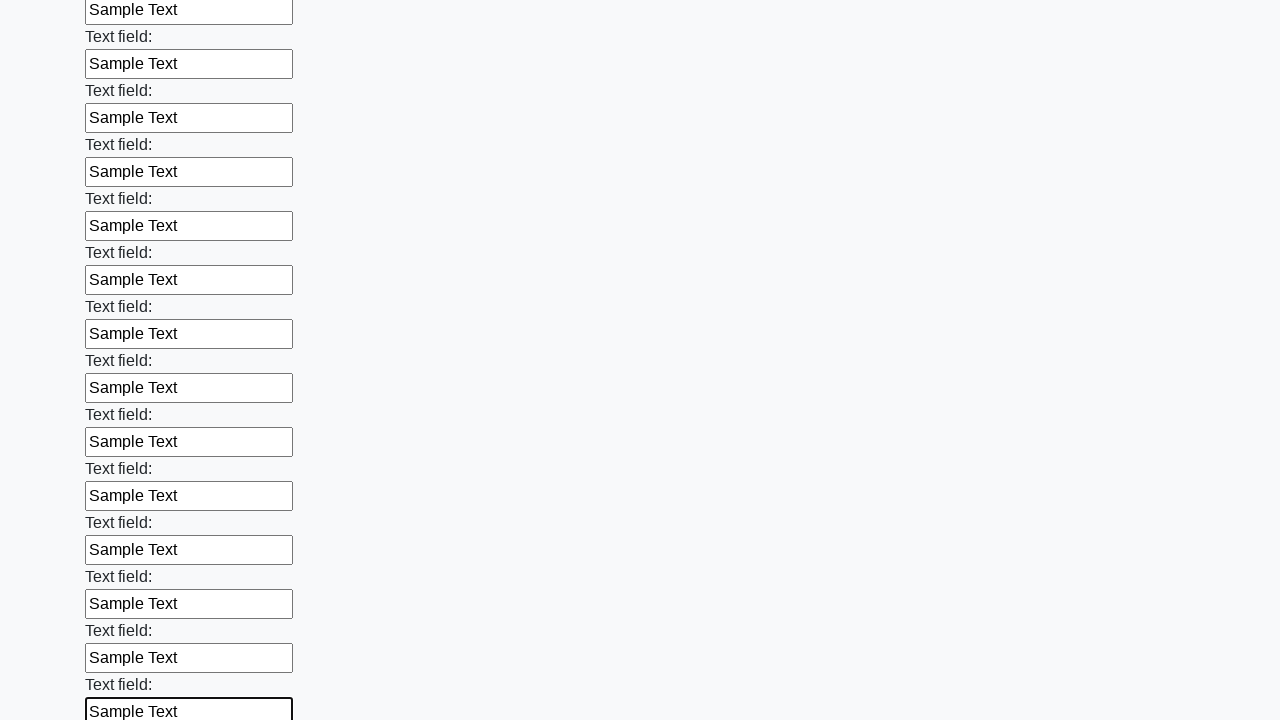

Filled an input field with 'Sample Text' on input >> nth=39
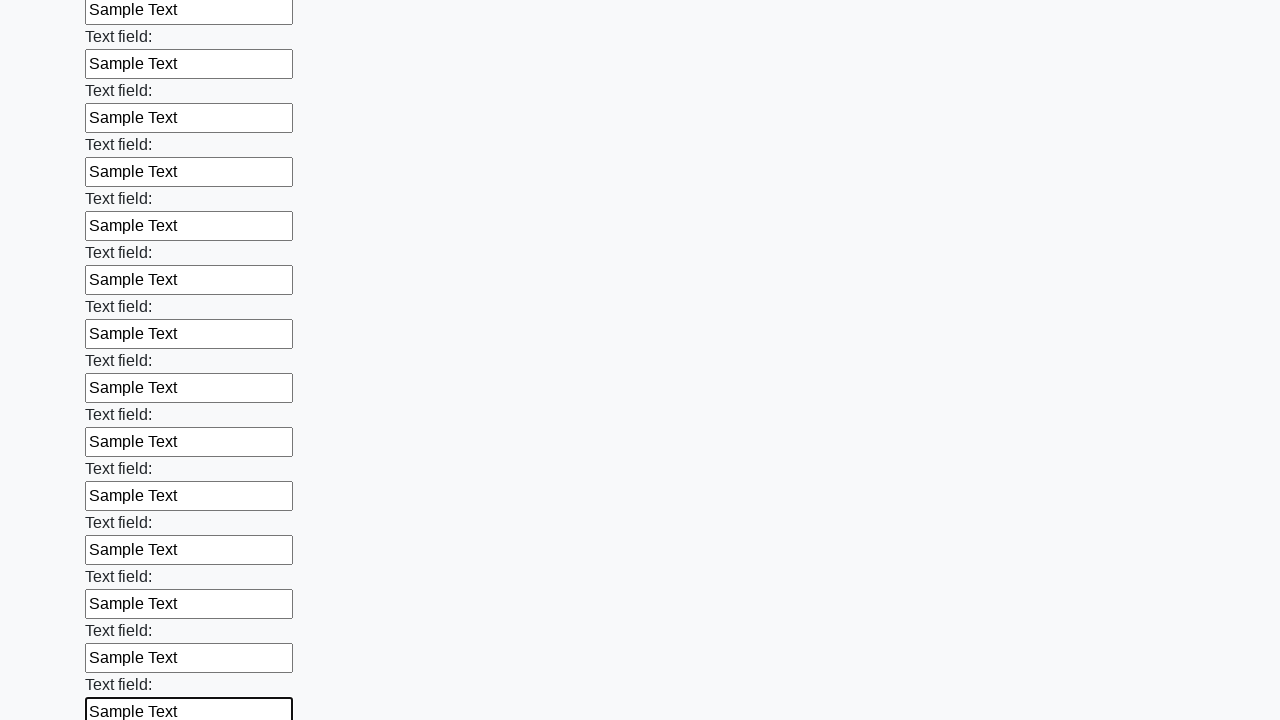

Filled an input field with 'Sample Text' on input >> nth=40
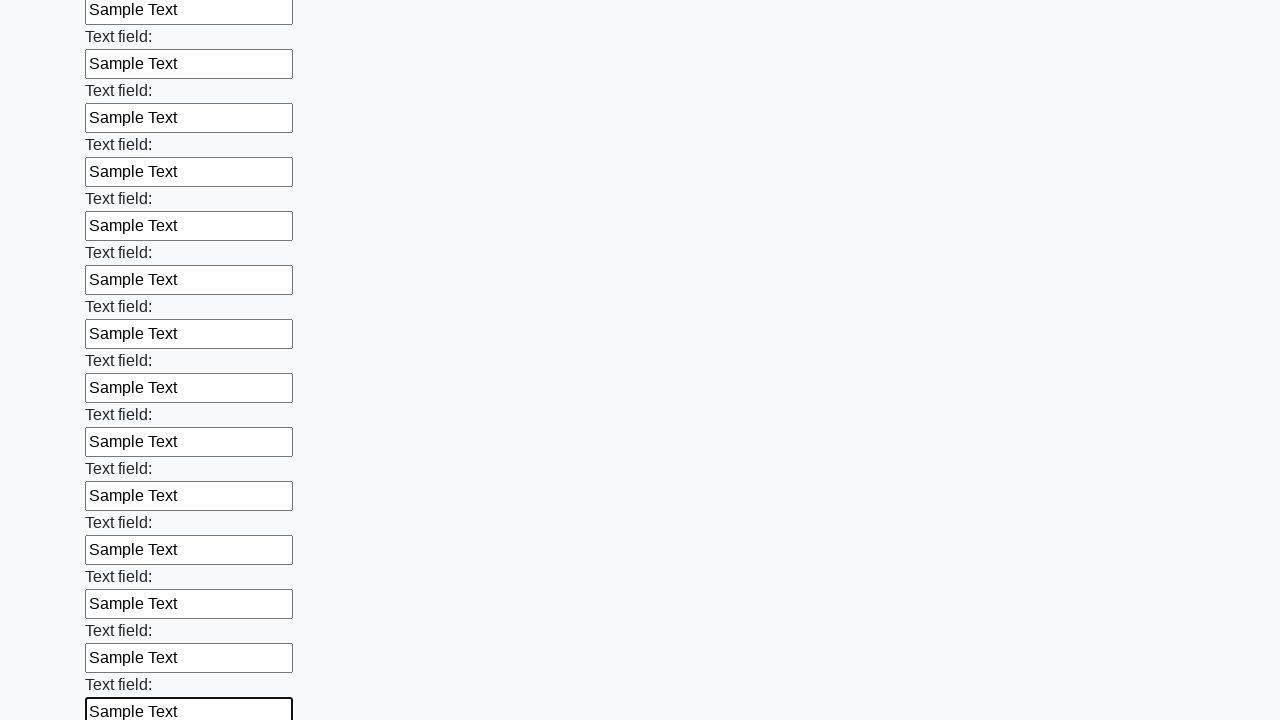

Filled an input field with 'Sample Text' on input >> nth=41
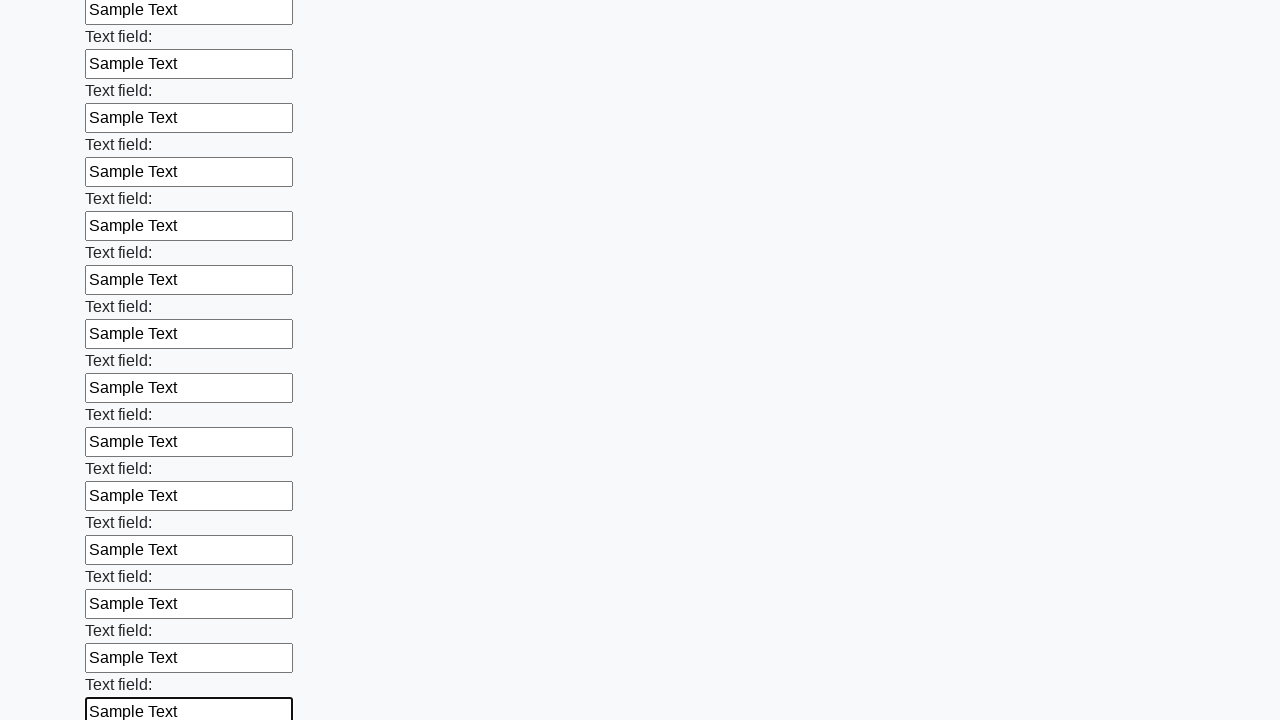

Filled an input field with 'Sample Text' on input >> nth=42
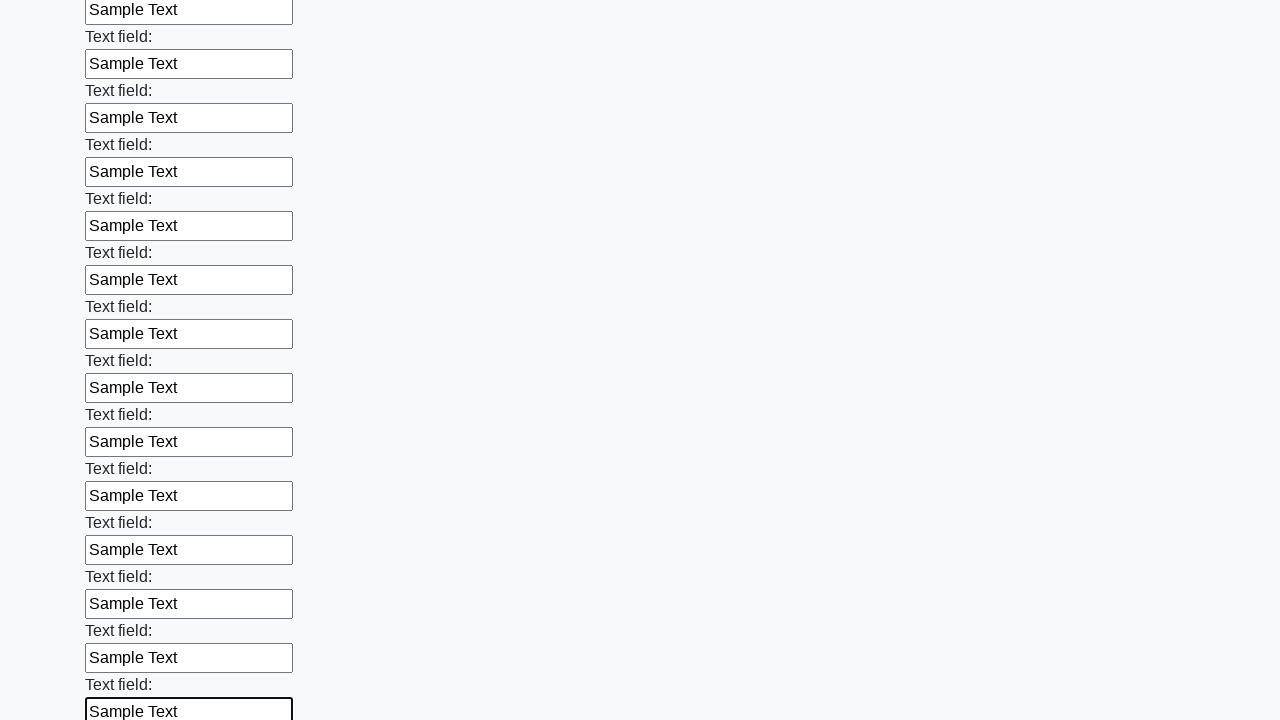

Filled an input field with 'Sample Text' on input >> nth=43
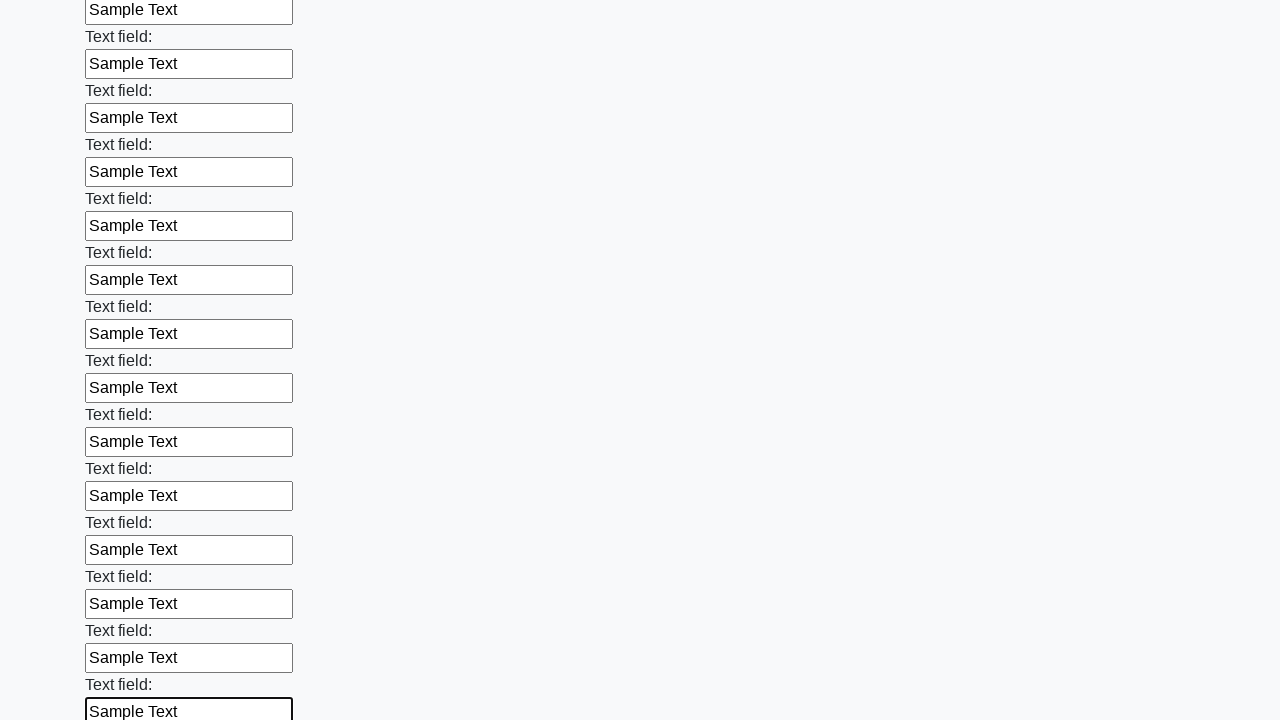

Filled an input field with 'Sample Text' on input >> nth=44
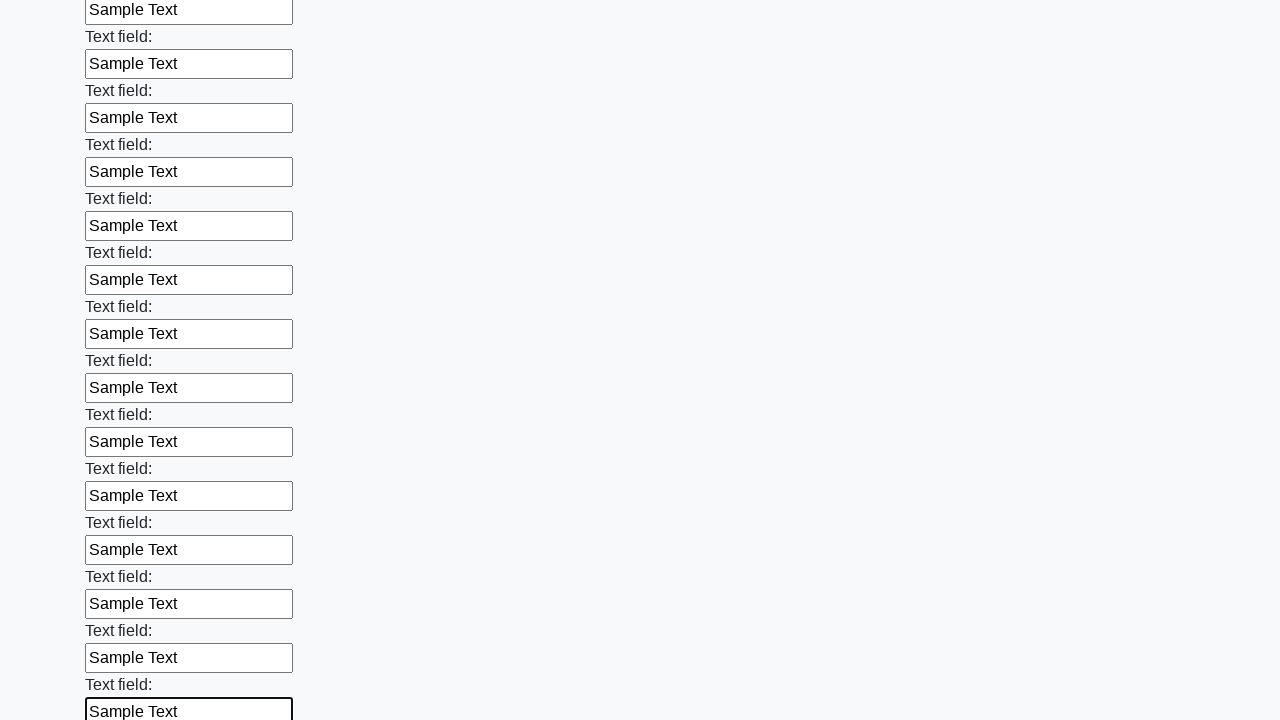

Filled an input field with 'Sample Text' on input >> nth=45
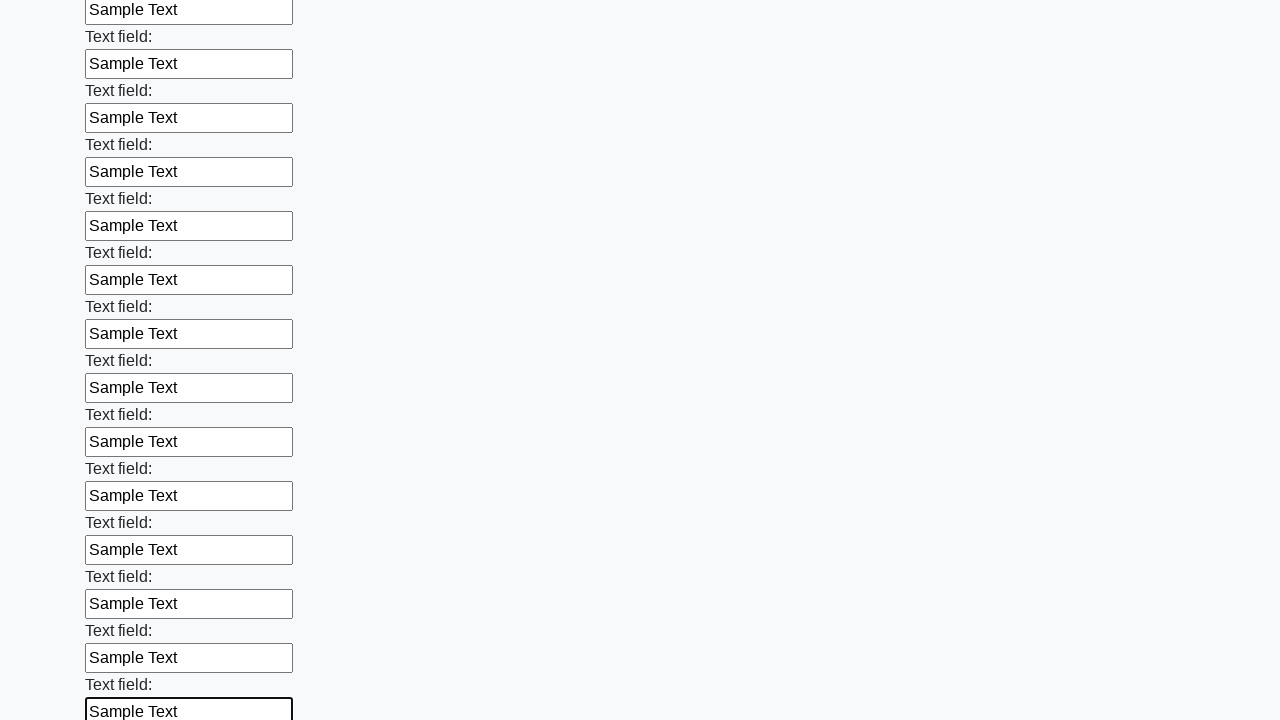

Filled an input field with 'Sample Text' on input >> nth=46
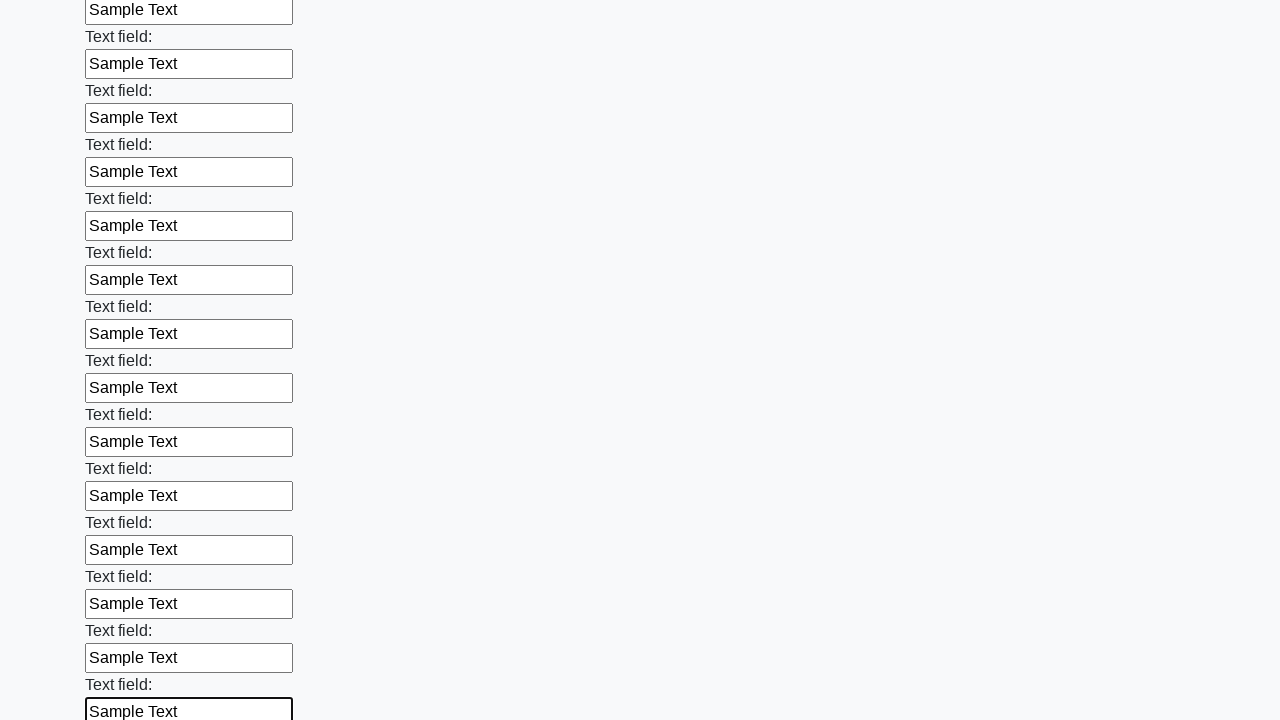

Filled an input field with 'Sample Text' on input >> nth=47
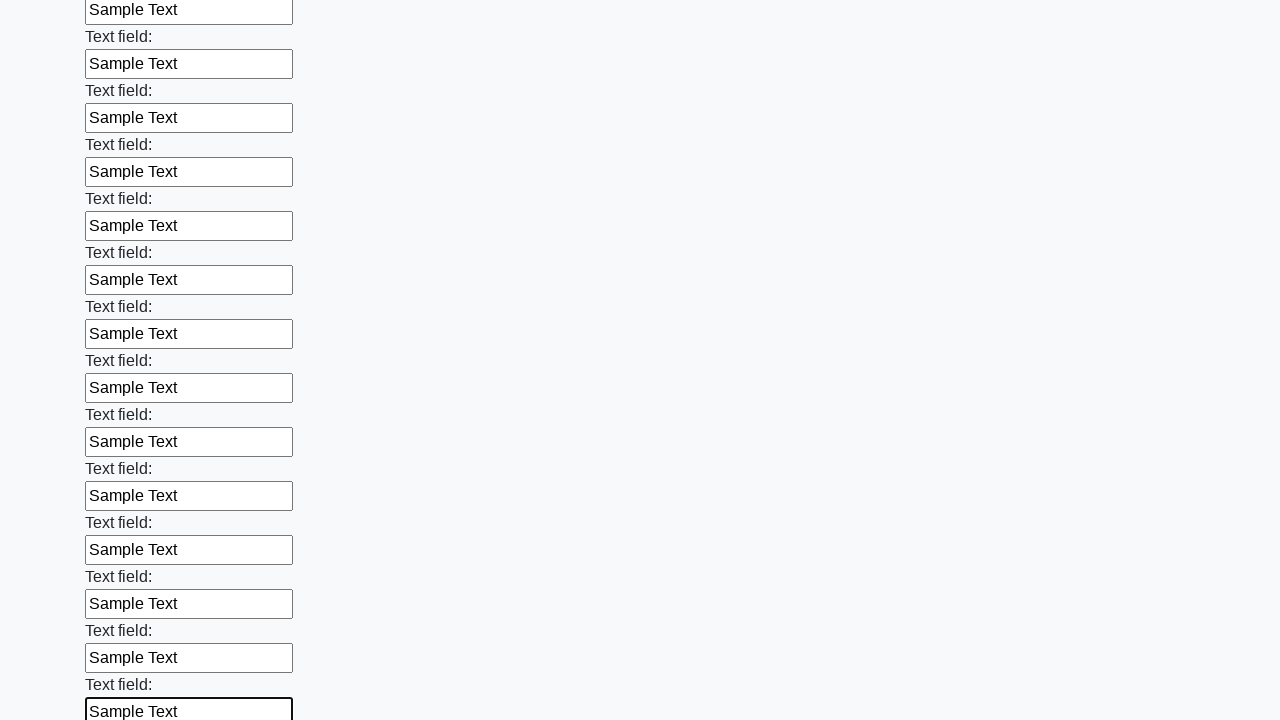

Filled an input field with 'Sample Text' on input >> nth=48
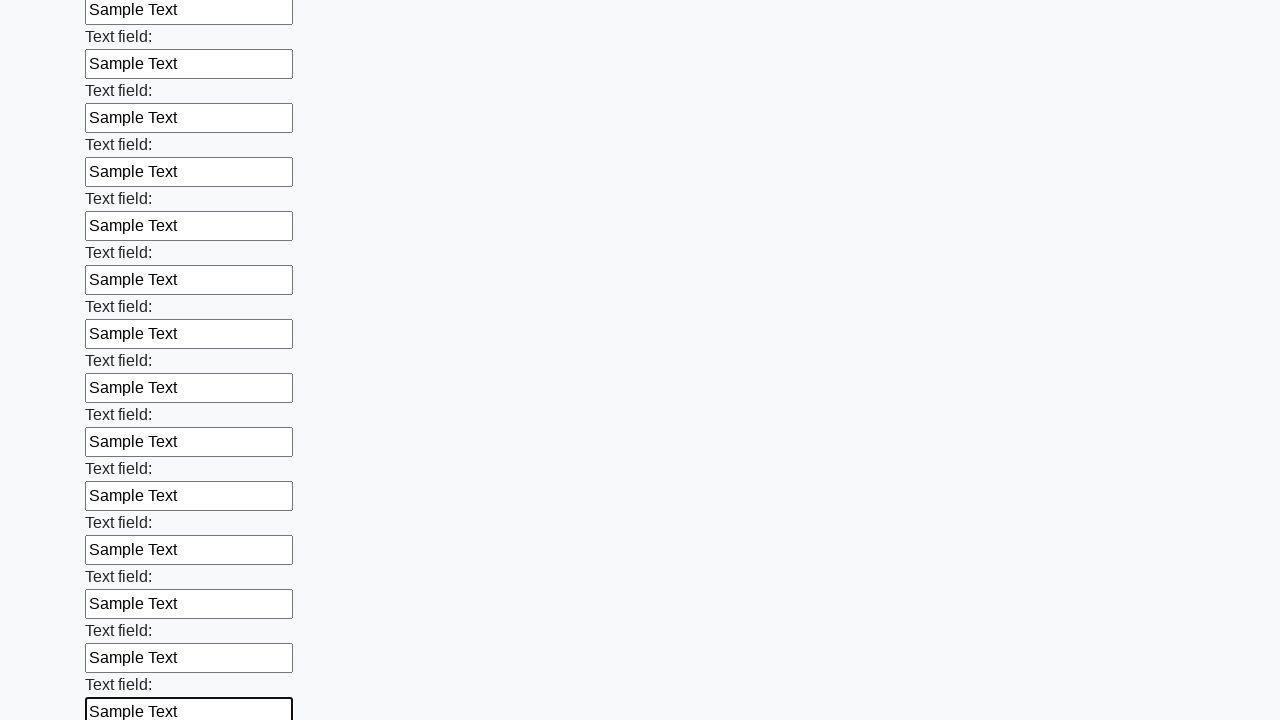

Filled an input field with 'Sample Text' on input >> nth=49
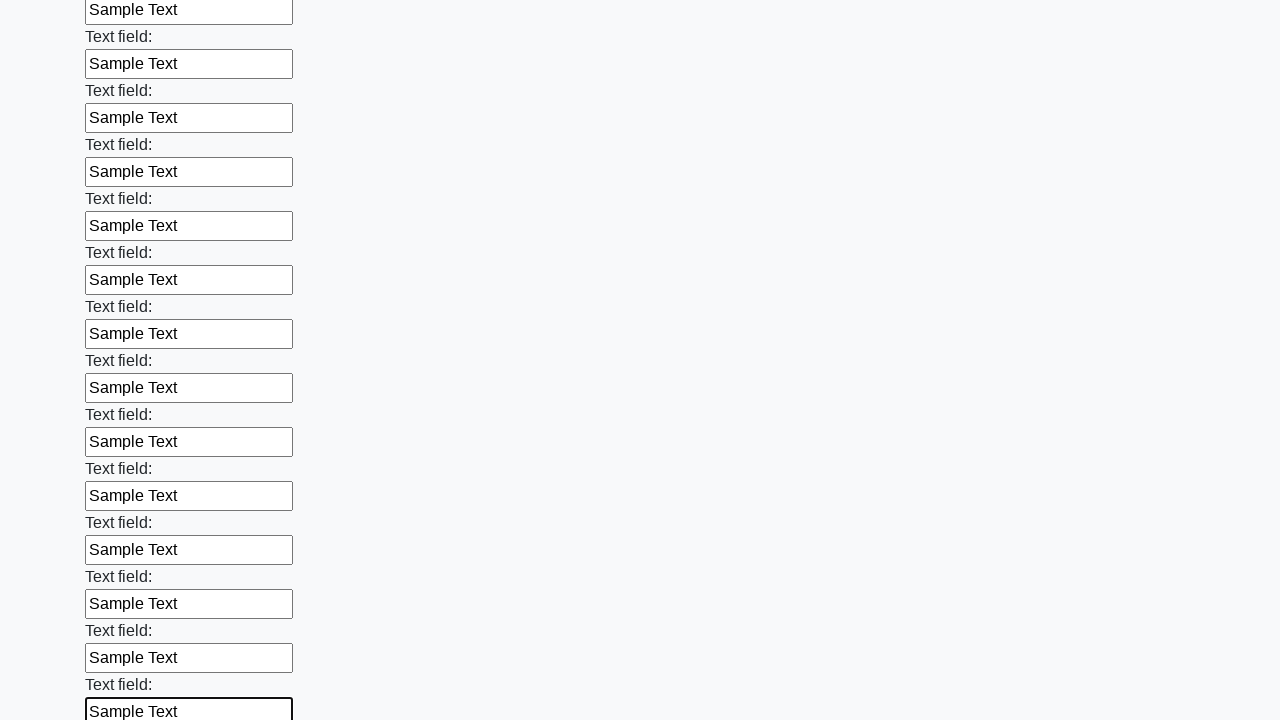

Filled an input field with 'Sample Text' on input >> nth=50
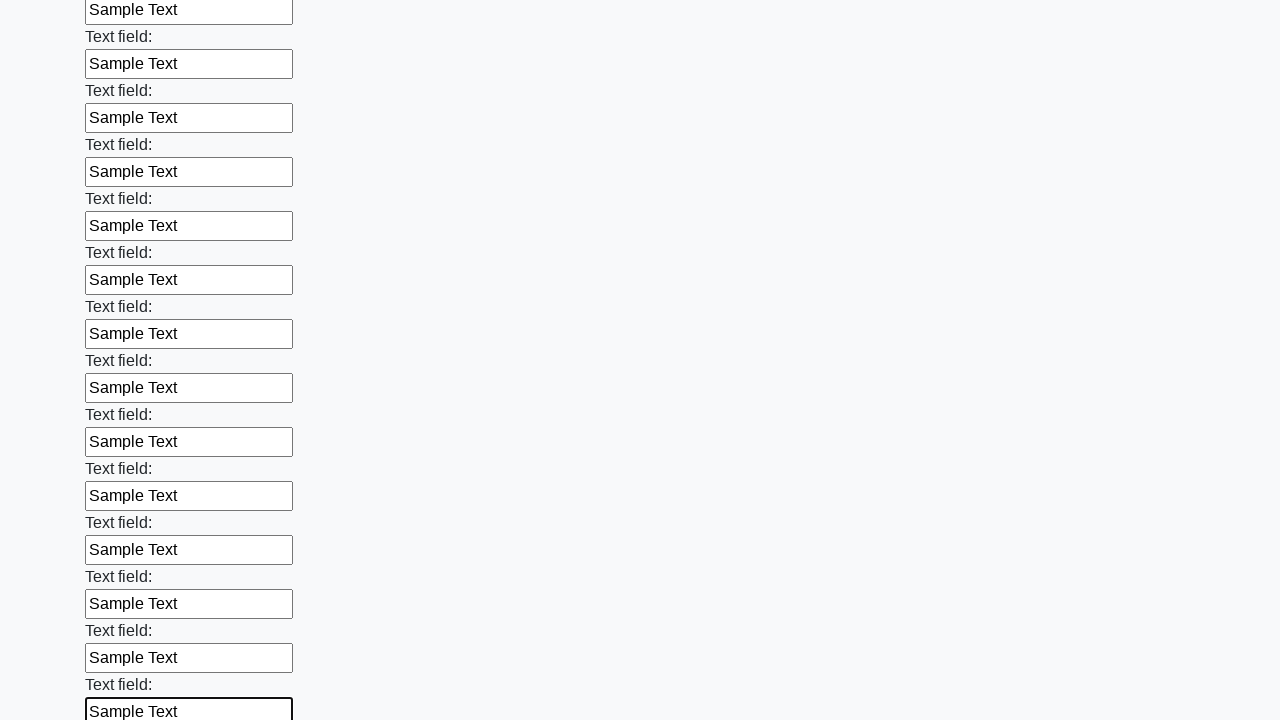

Filled an input field with 'Sample Text' on input >> nth=51
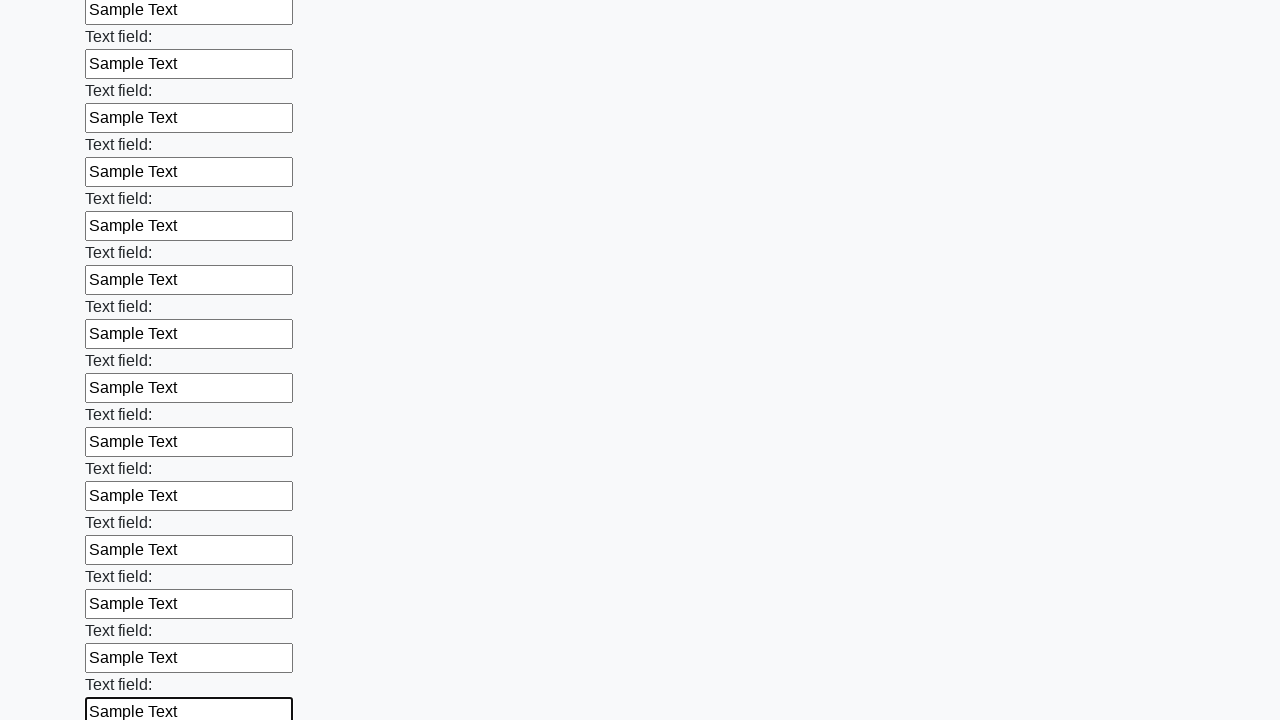

Filled an input field with 'Sample Text' on input >> nth=52
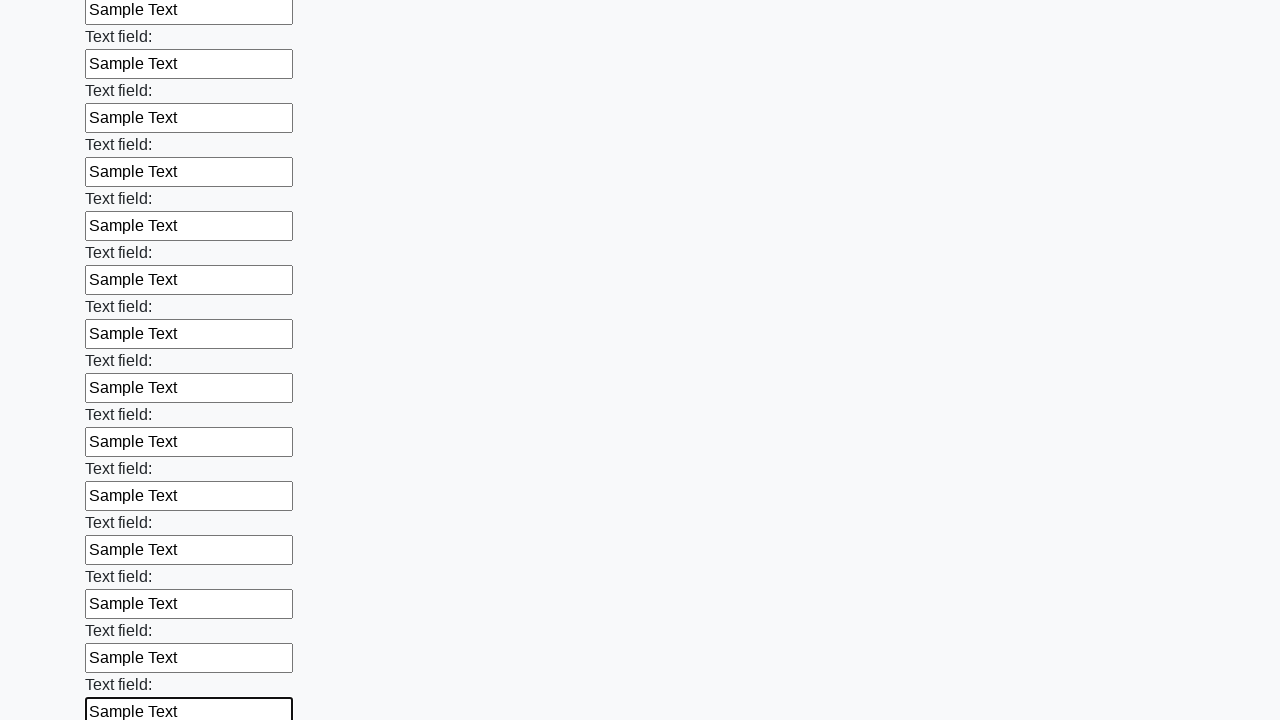

Filled an input field with 'Sample Text' on input >> nth=53
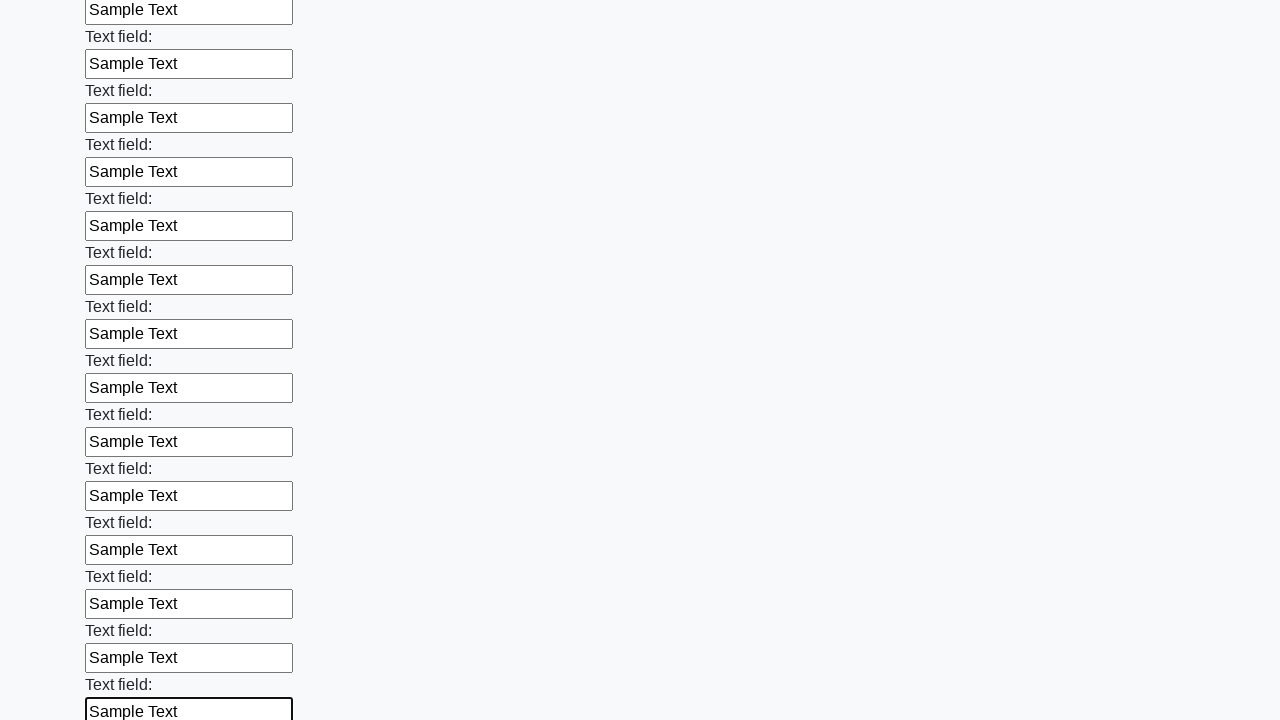

Filled an input field with 'Sample Text' on input >> nth=54
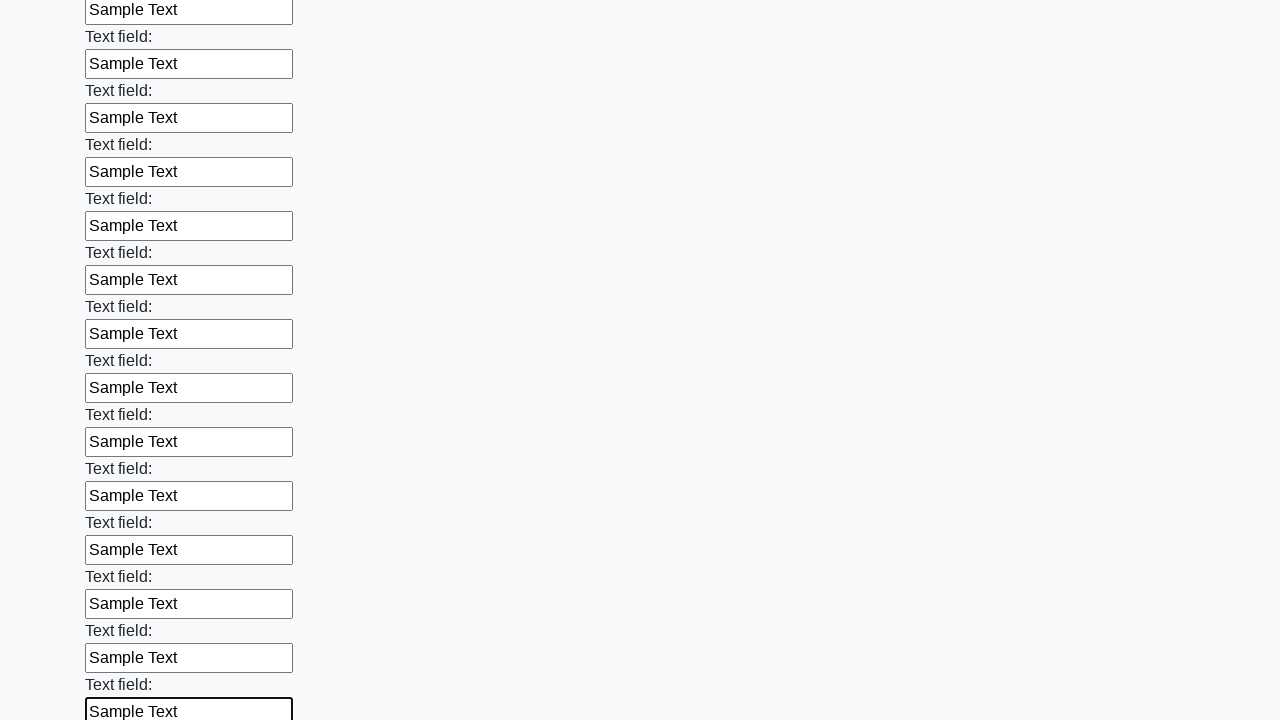

Filled an input field with 'Sample Text' on input >> nth=55
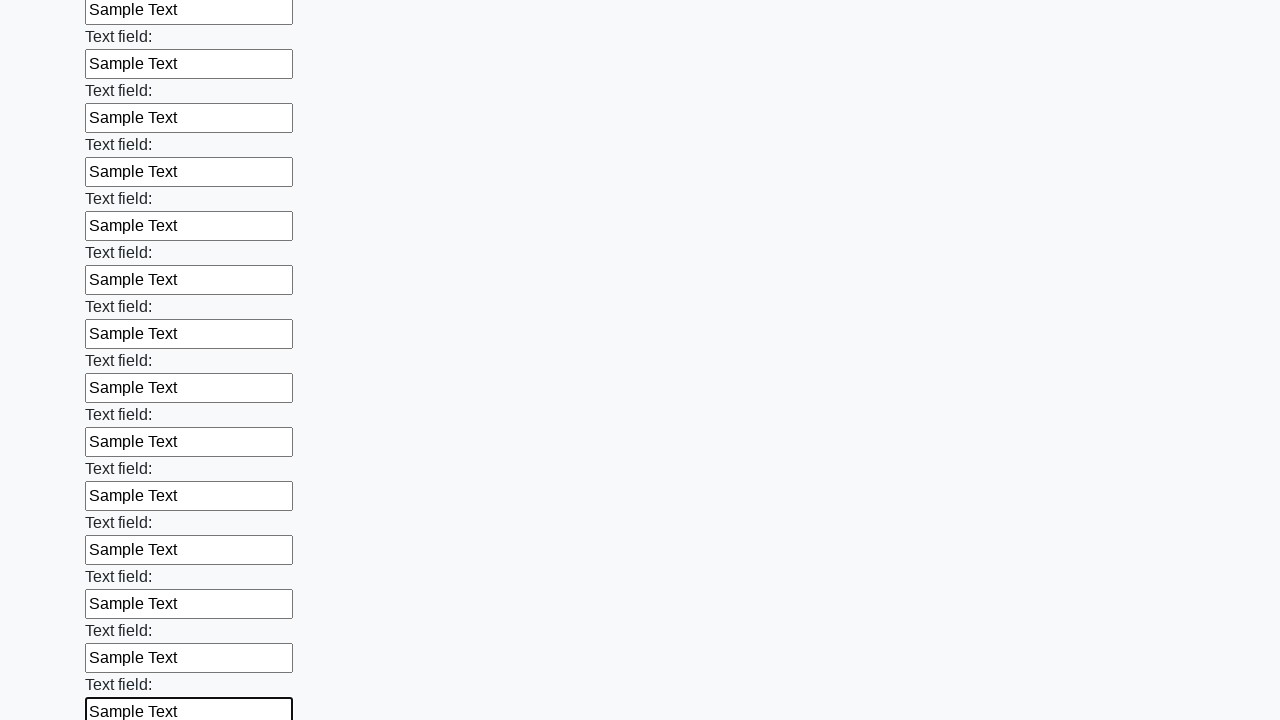

Filled an input field with 'Sample Text' on input >> nth=56
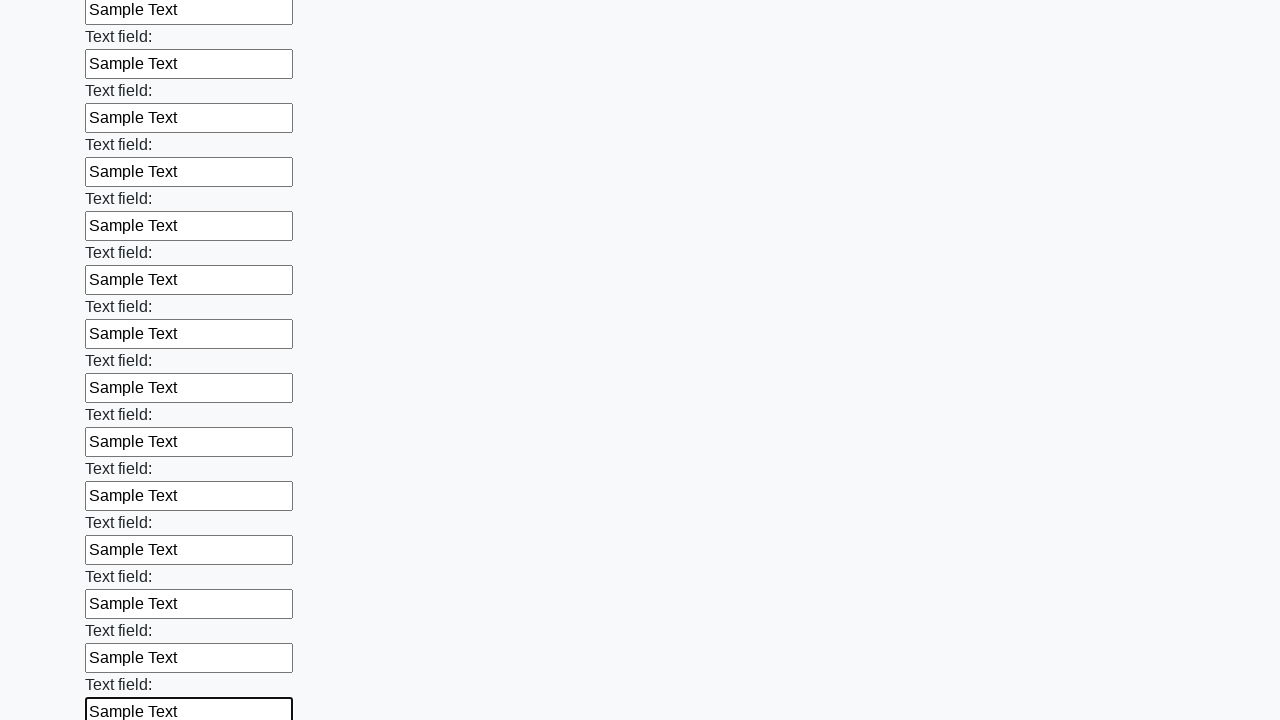

Filled an input field with 'Sample Text' on input >> nth=57
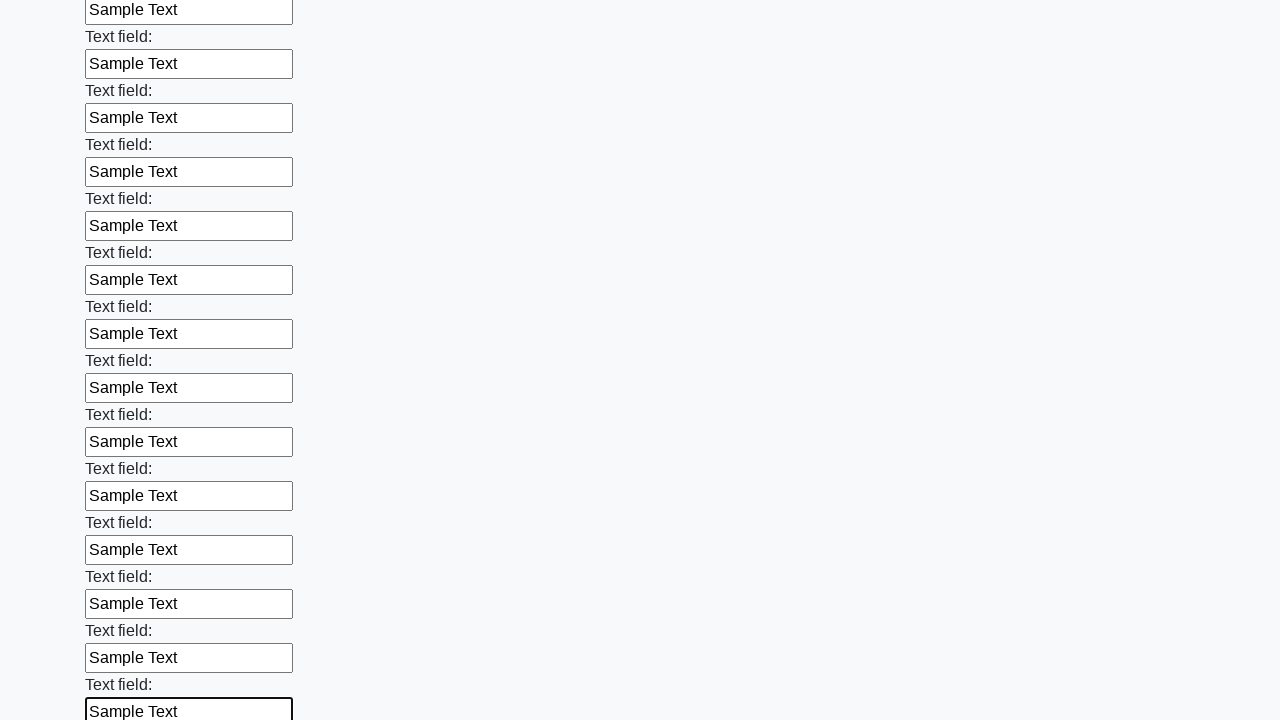

Filled an input field with 'Sample Text' on input >> nth=58
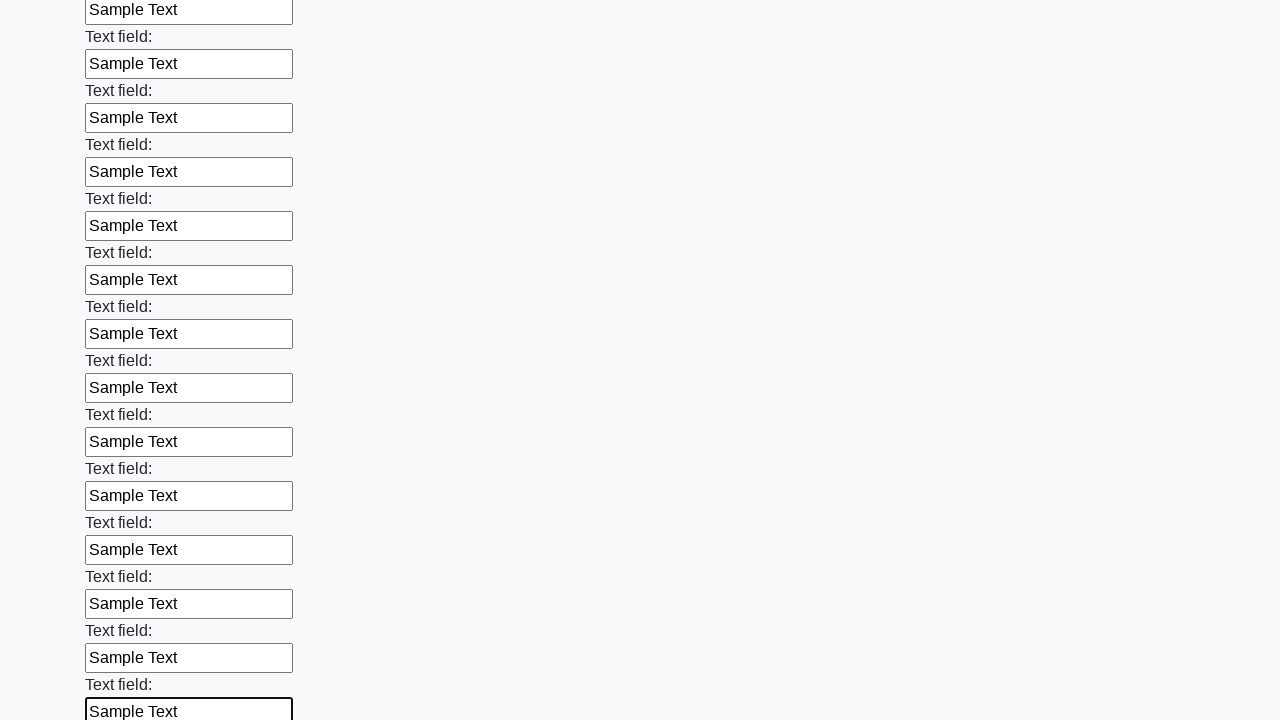

Filled an input field with 'Sample Text' on input >> nth=59
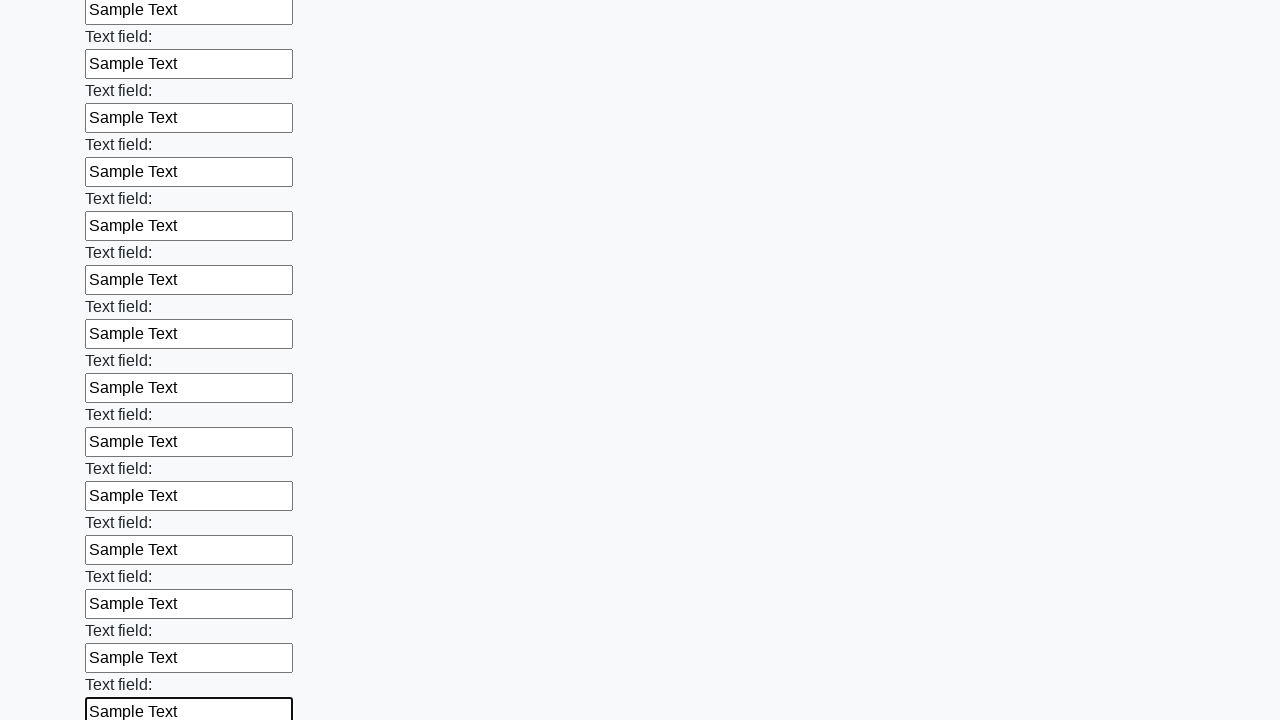

Filled an input field with 'Sample Text' on input >> nth=60
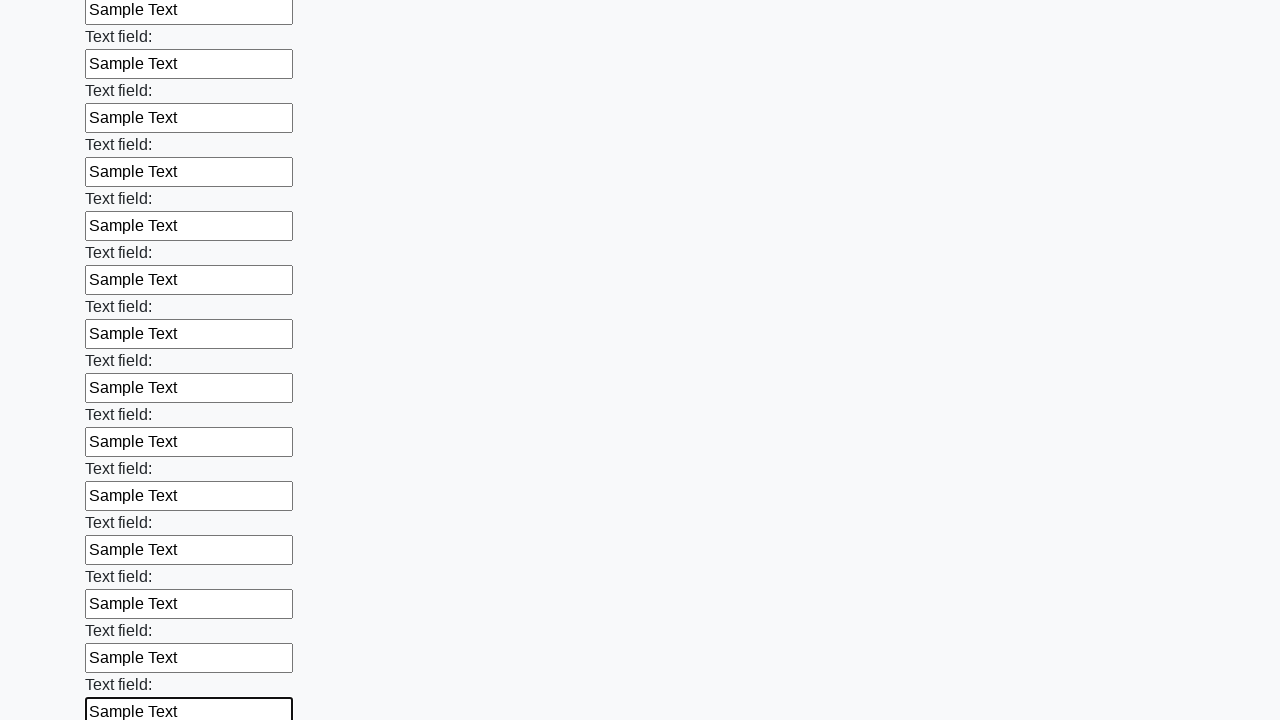

Filled an input field with 'Sample Text' on input >> nth=61
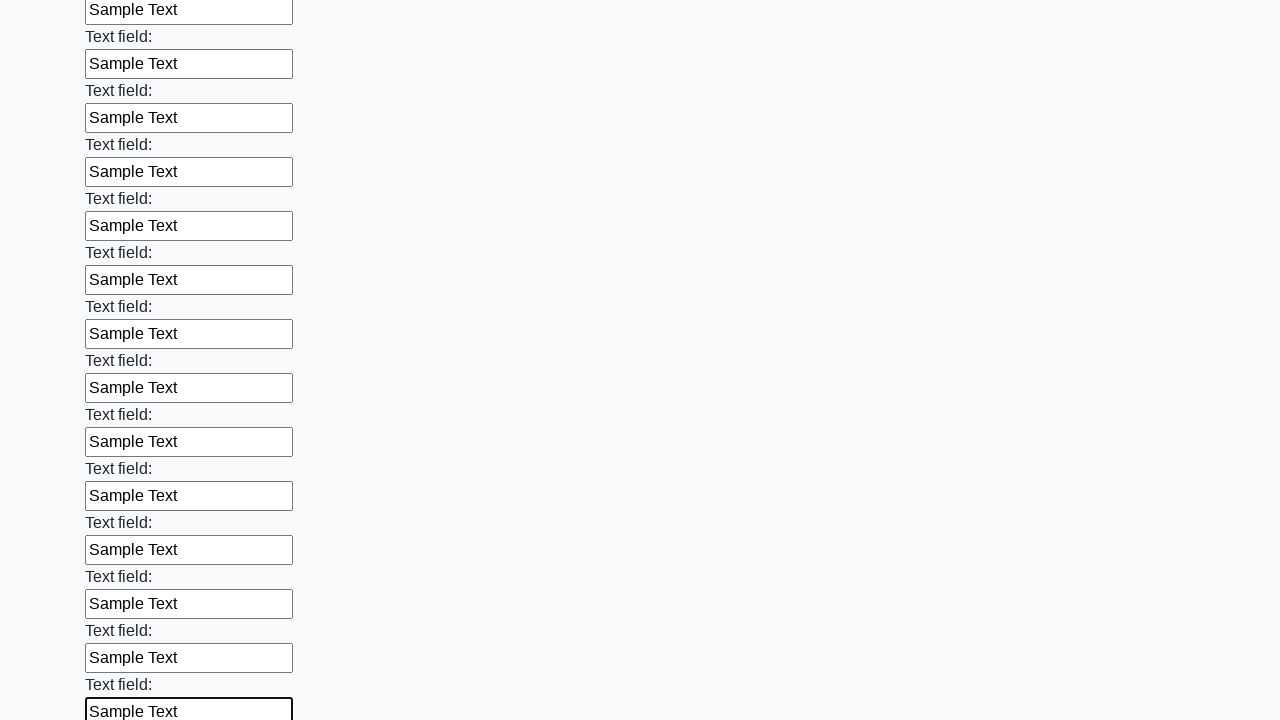

Filled an input field with 'Sample Text' on input >> nth=62
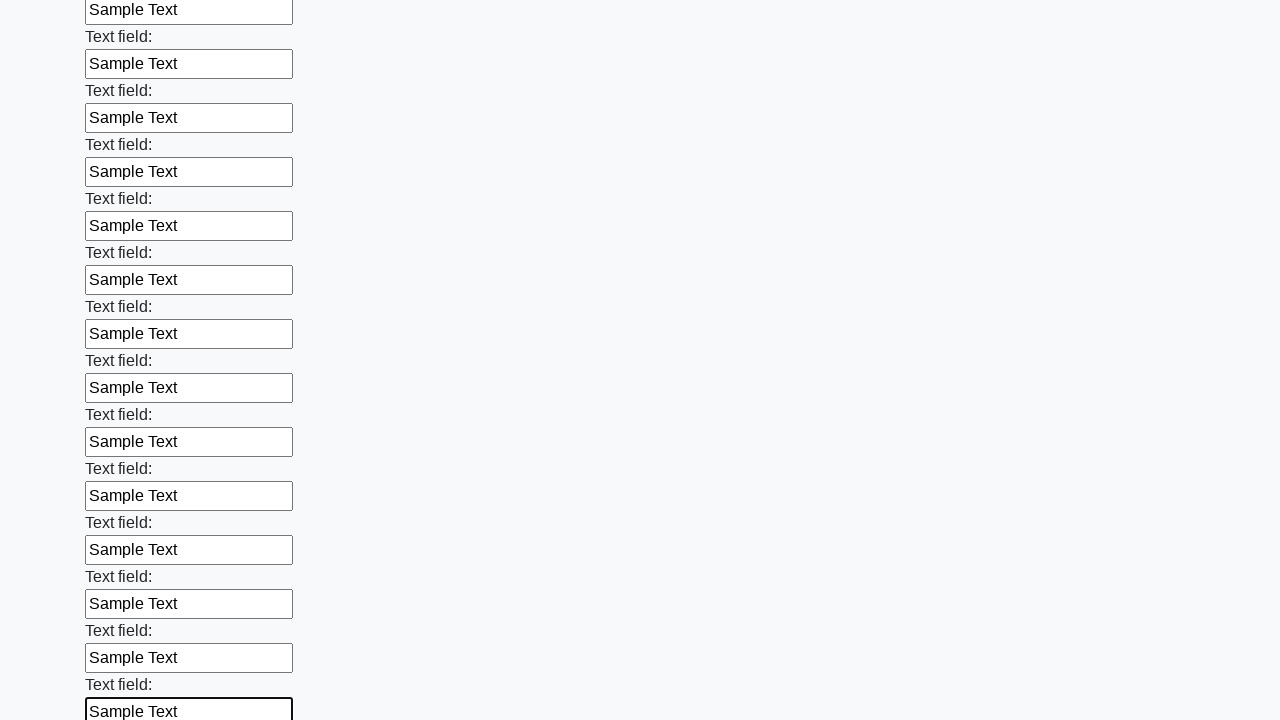

Filled an input field with 'Sample Text' on input >> nth=63
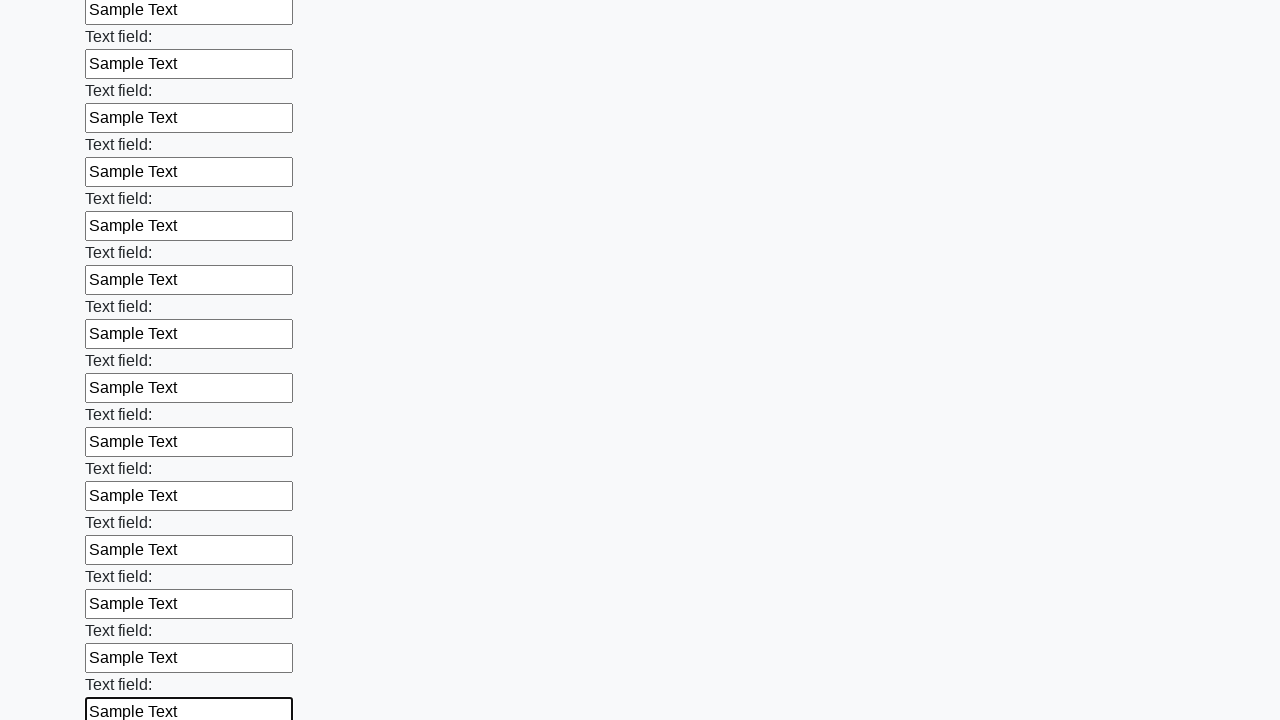

Filled an input field with 'Sample Text' on input >> nth=64
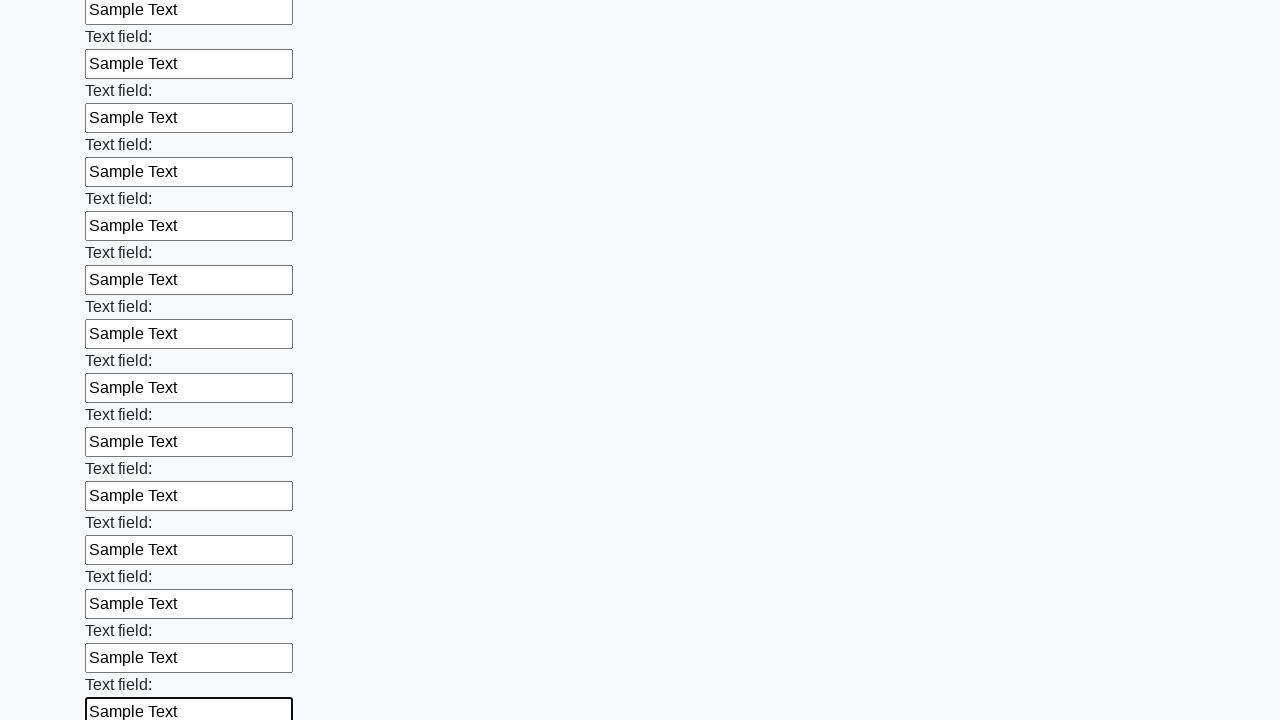

Filled an input field with 'Sample Text' on input >> nth=65
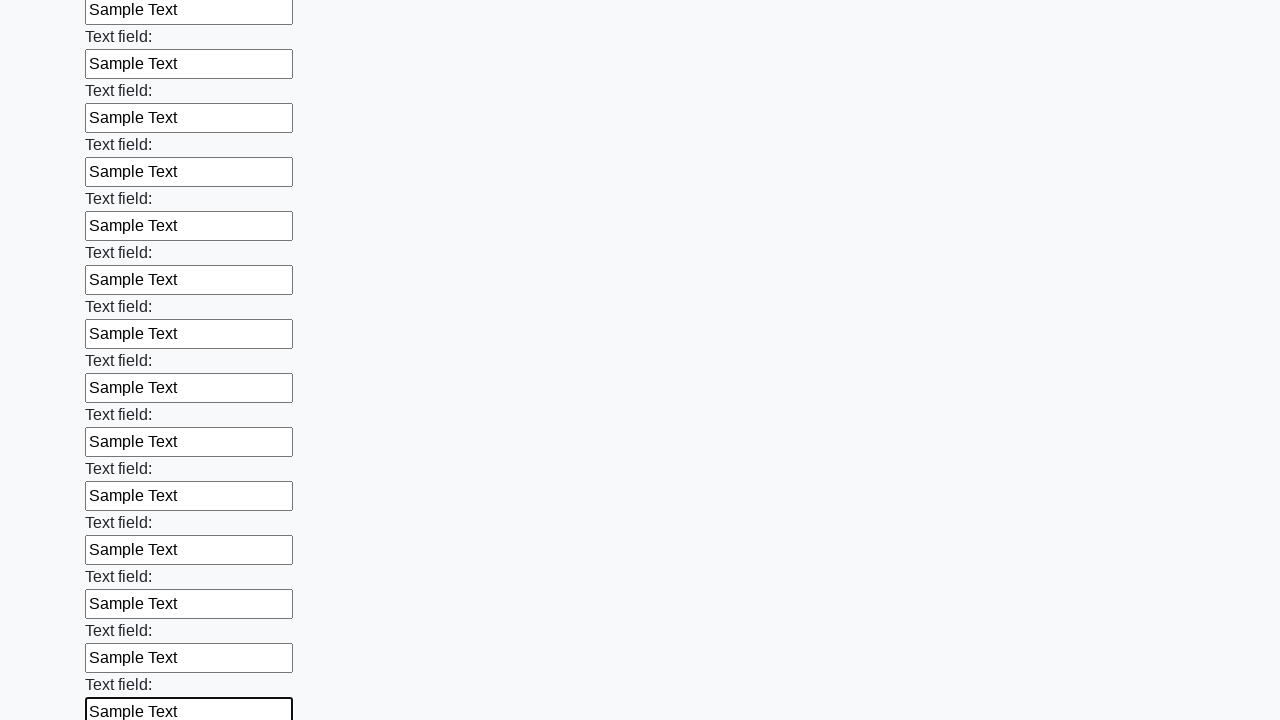

Filled an input field with 'Sample Text' on input >> nth=66
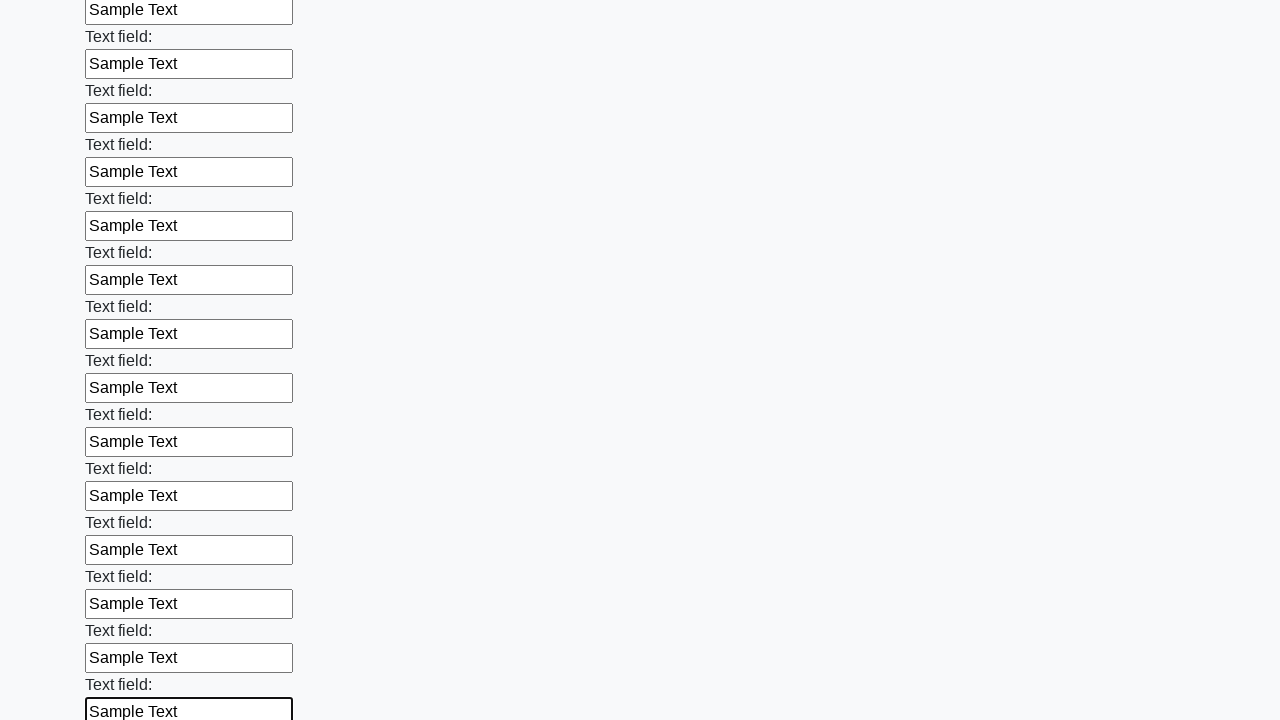

Filled an input field with 'Sample Text' on input >> nth=67
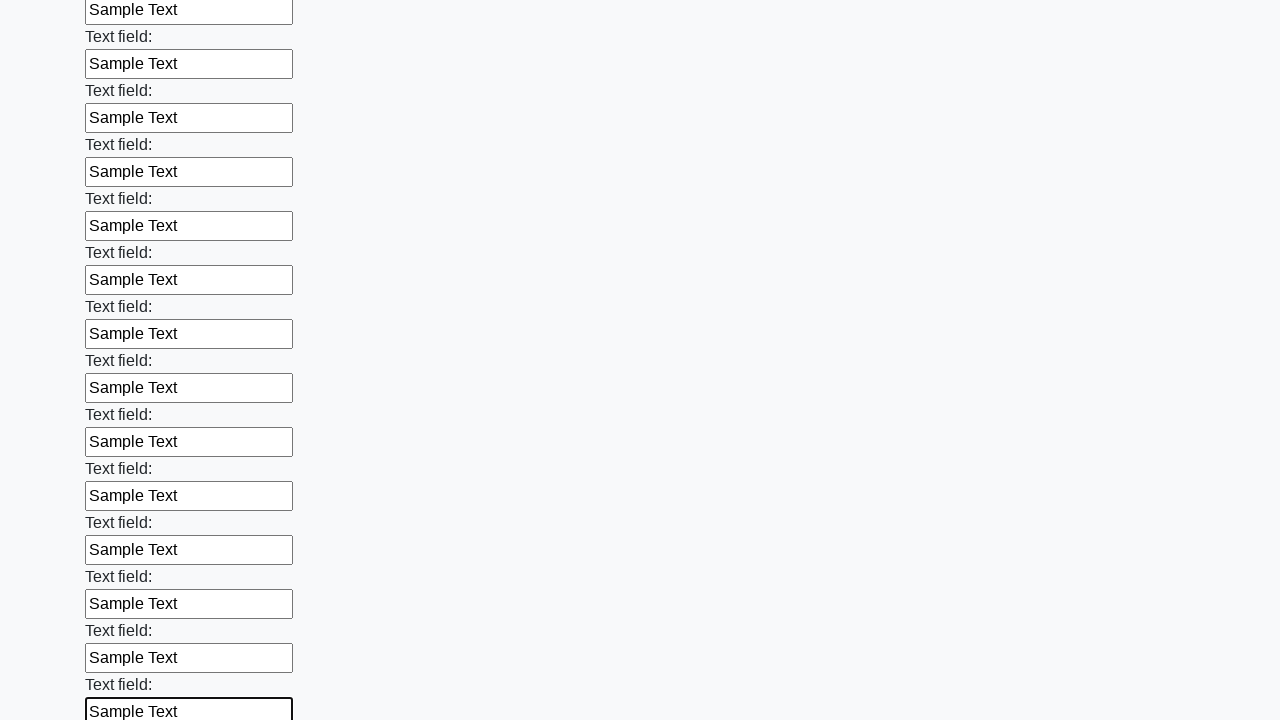

Filled an input field with 'Sample Text' on input >> nth=68
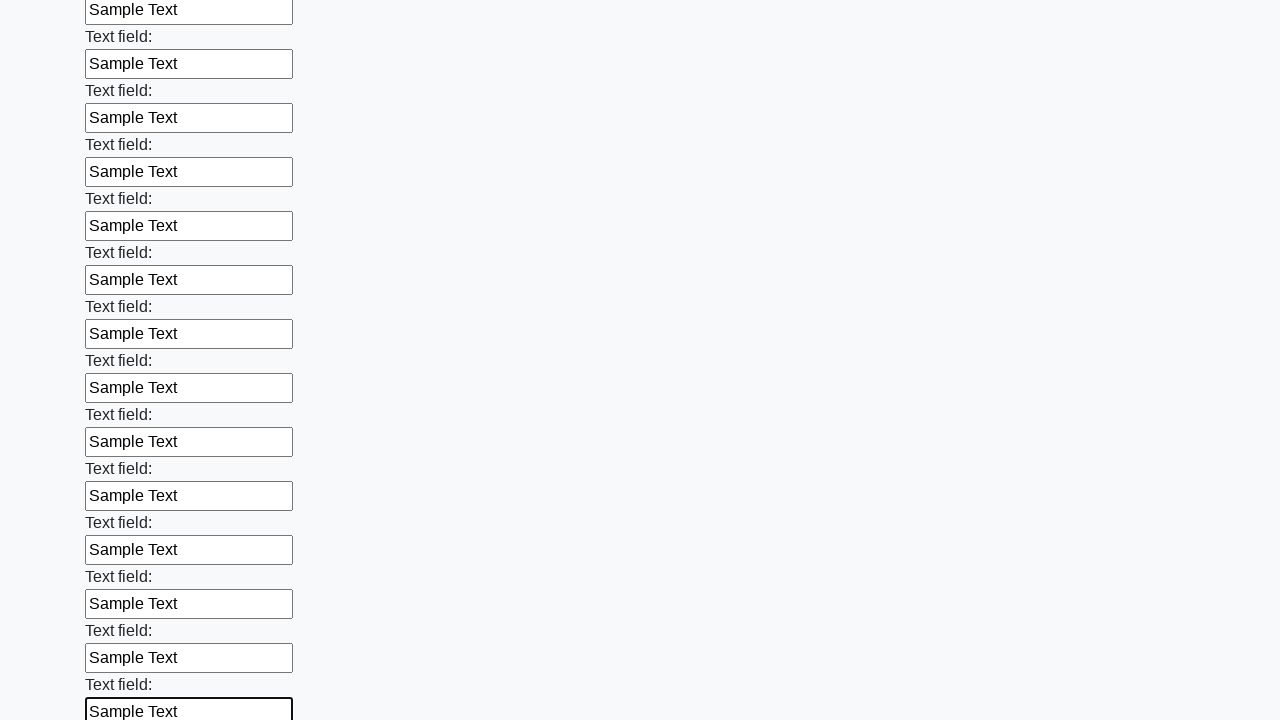

Filled an input field with 'Sample Text' on input >> nth=69
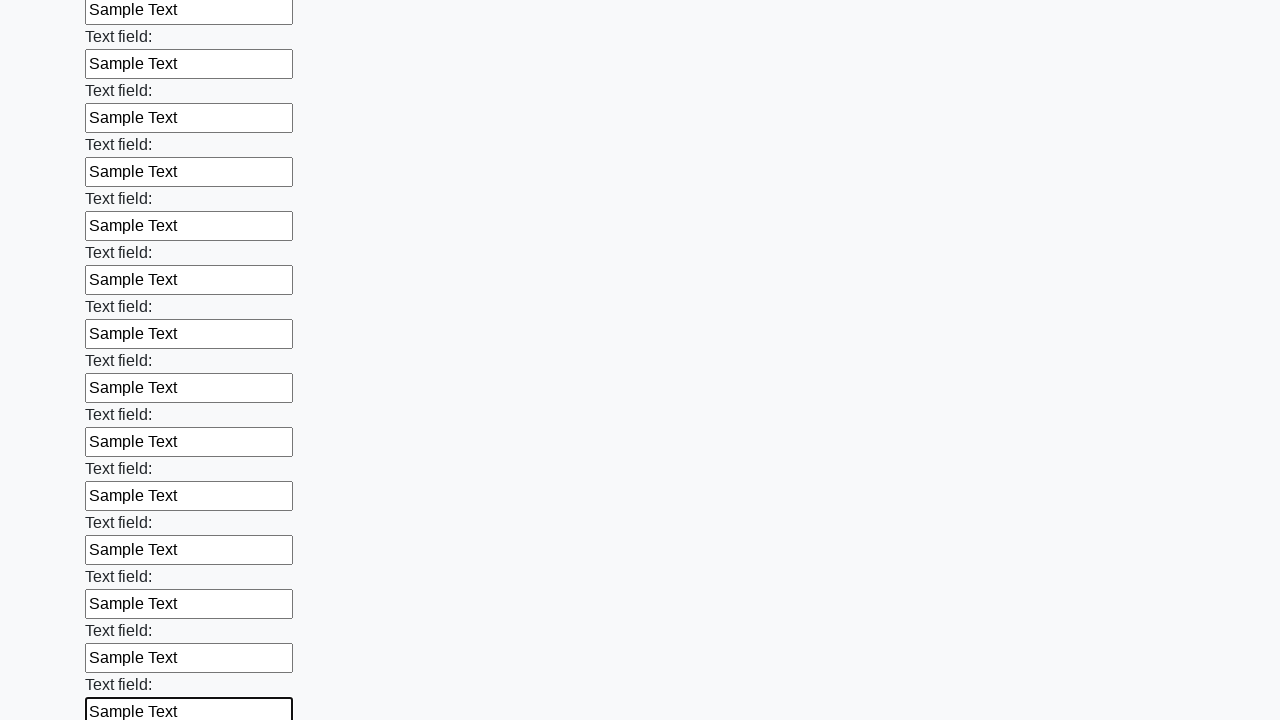

Filled an input field with 'Sample Text' on input >> nth=70
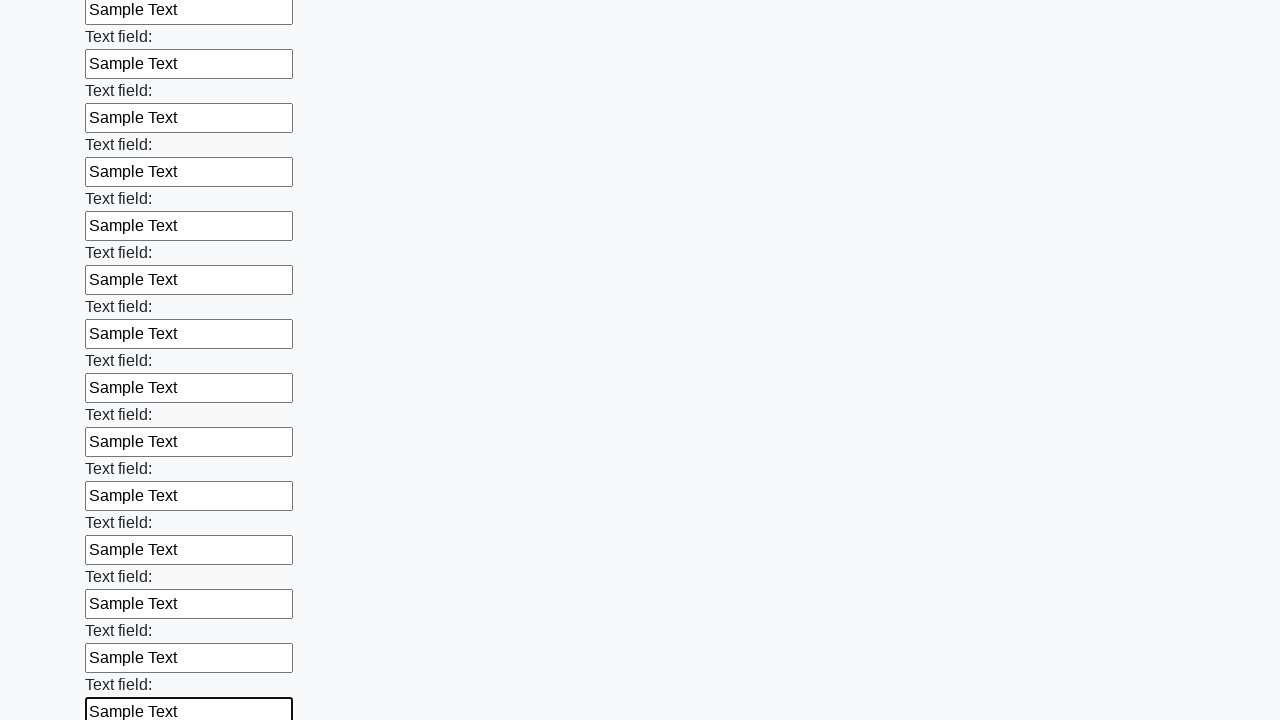

Filled an input field with 'Sample Text' on input >> nth=71
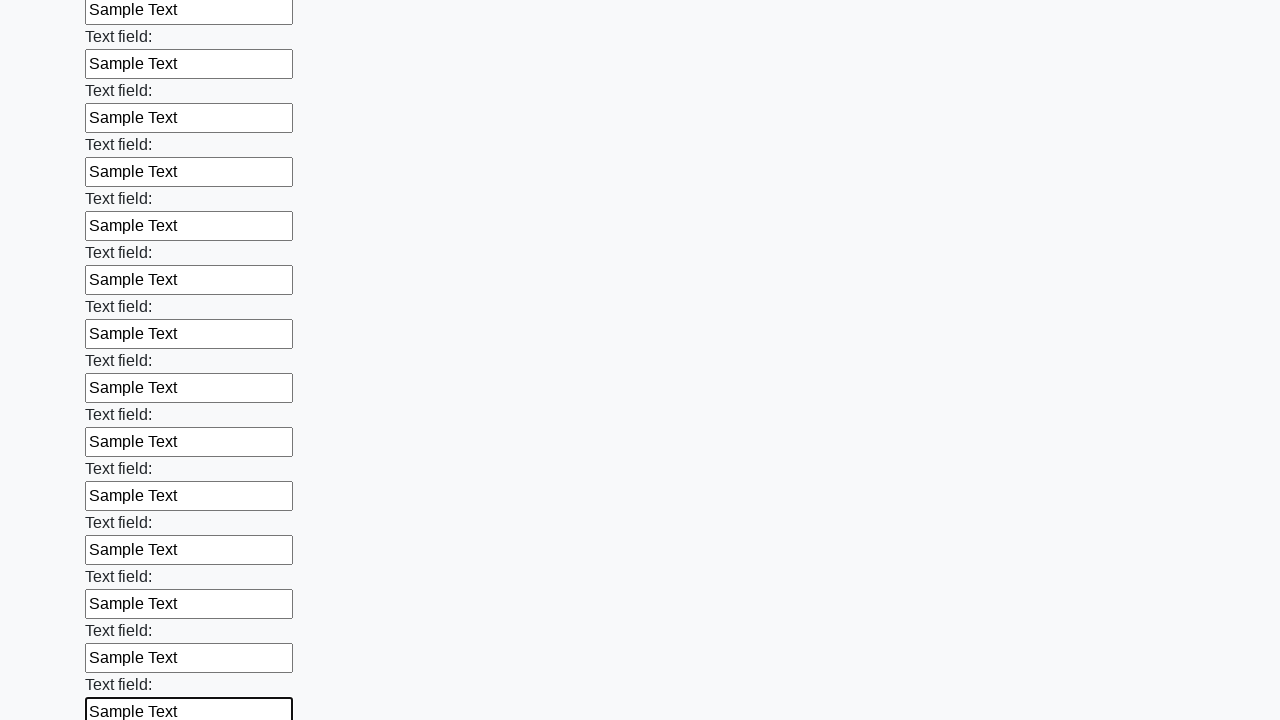

Filled an input field with 'Sample Text' on input >> nth=72
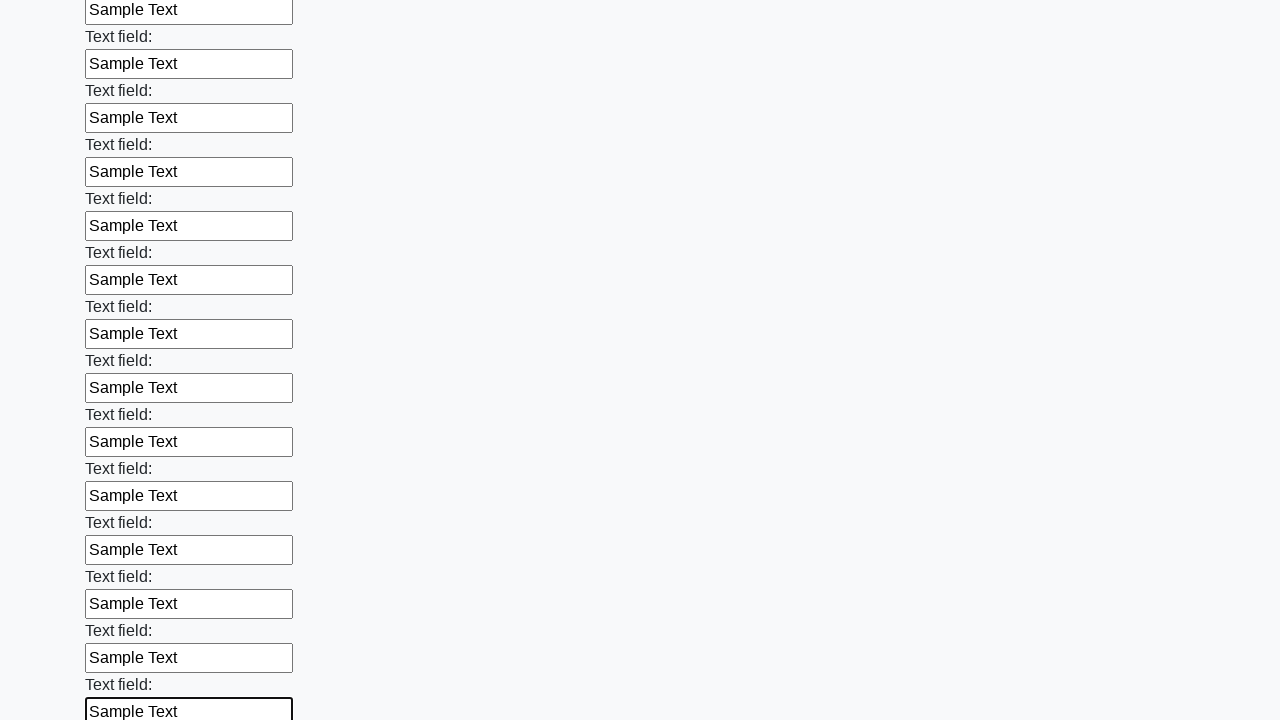

Filled an input field with 'Sample Text' on input >> nth=73
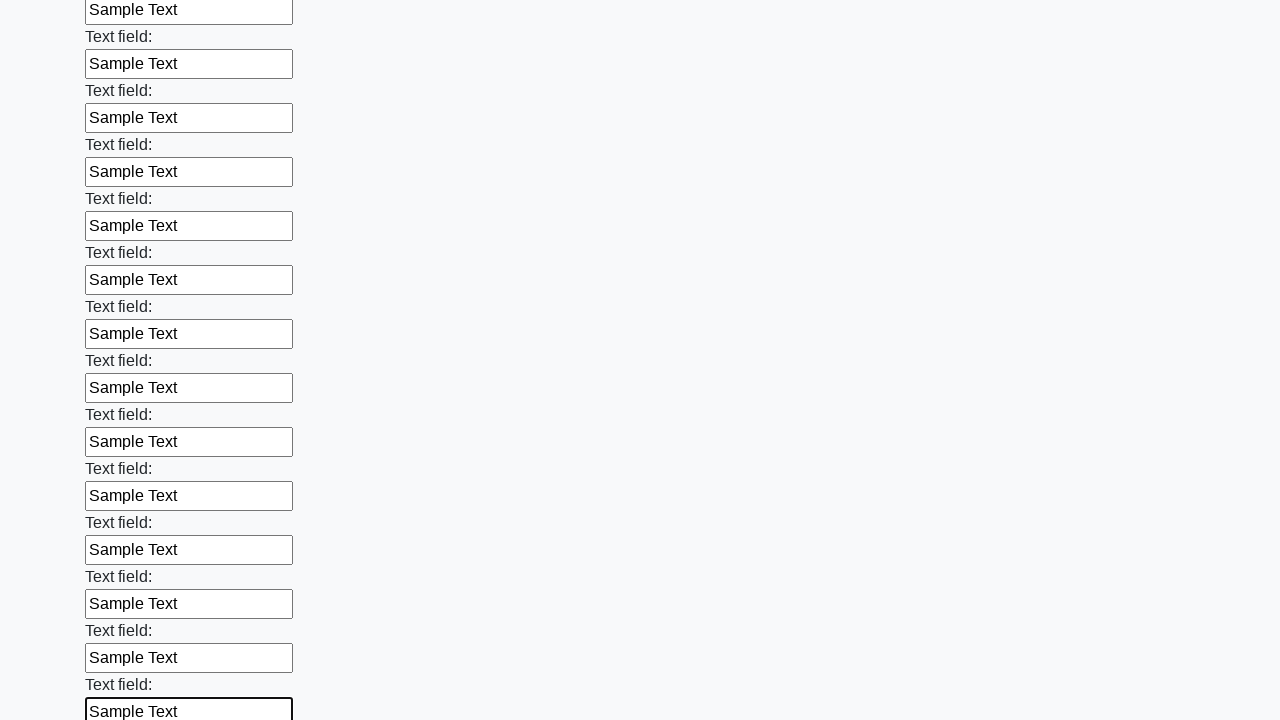

Filled an input field with 'Sample Text' on input >> nth=74
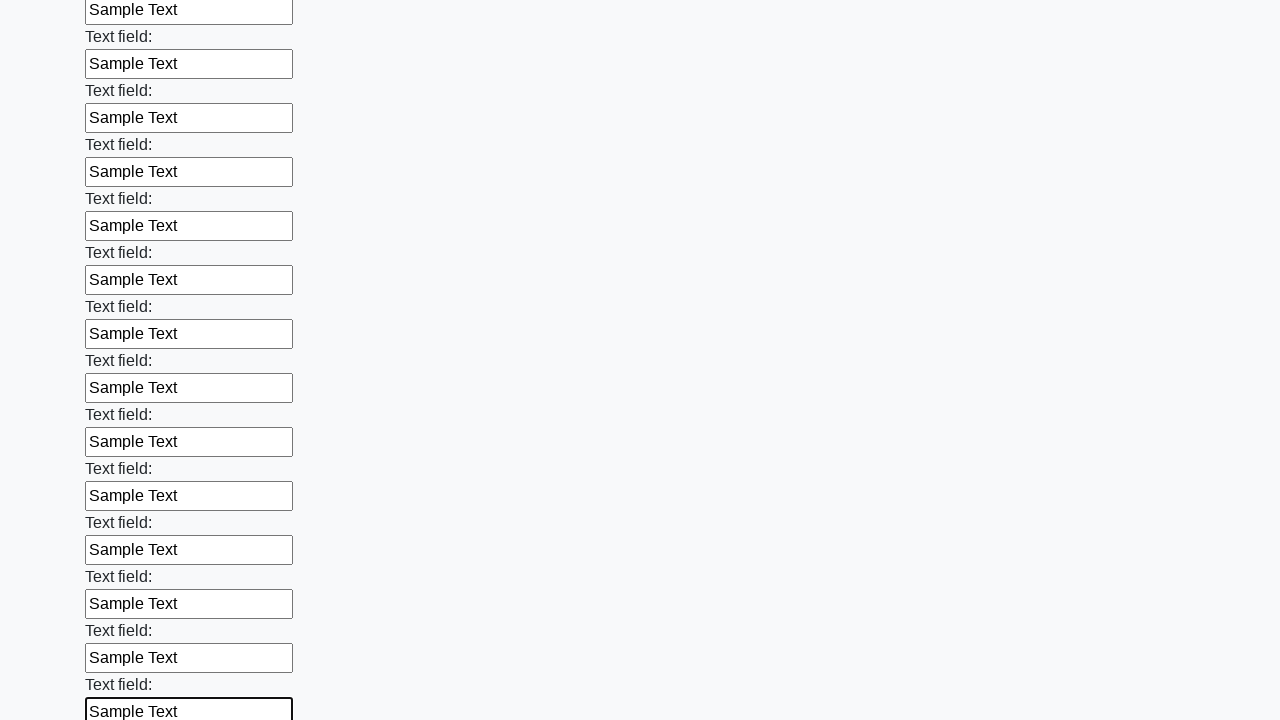

Filled an input field with 'Sample Text' on input >> nth=75
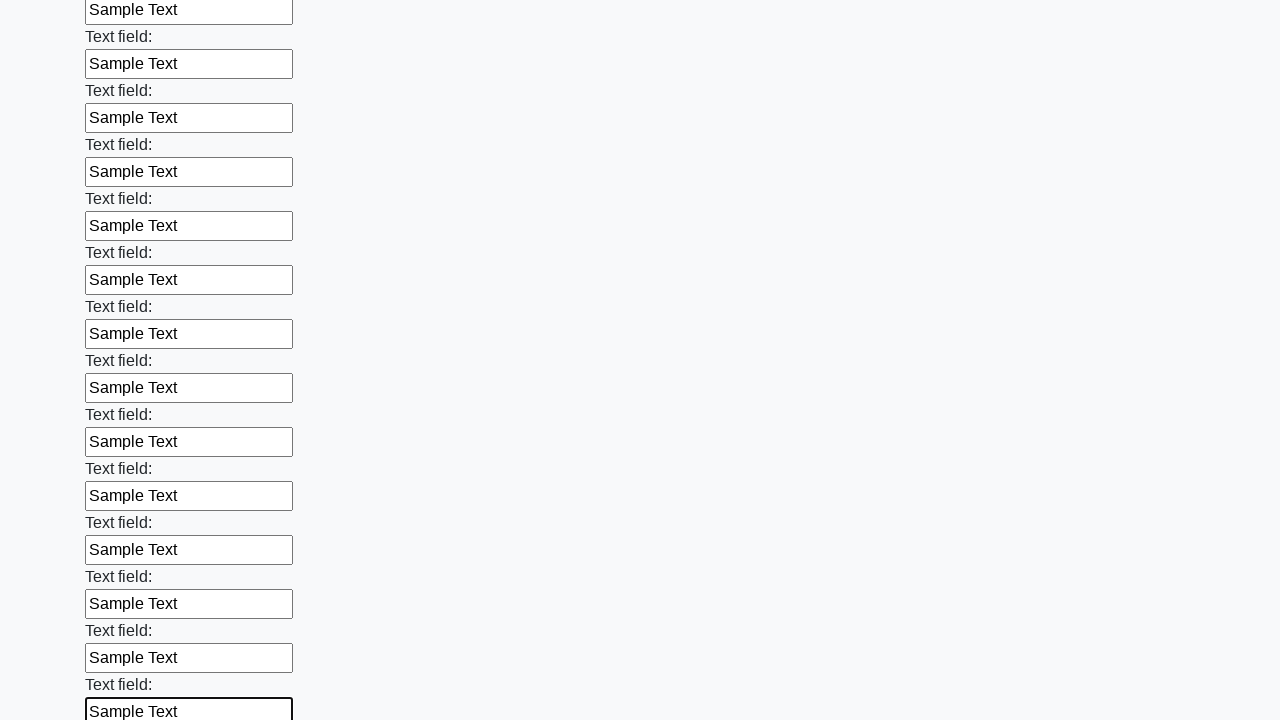

Filled an input field with 'Sample Text' on input >> nth=76
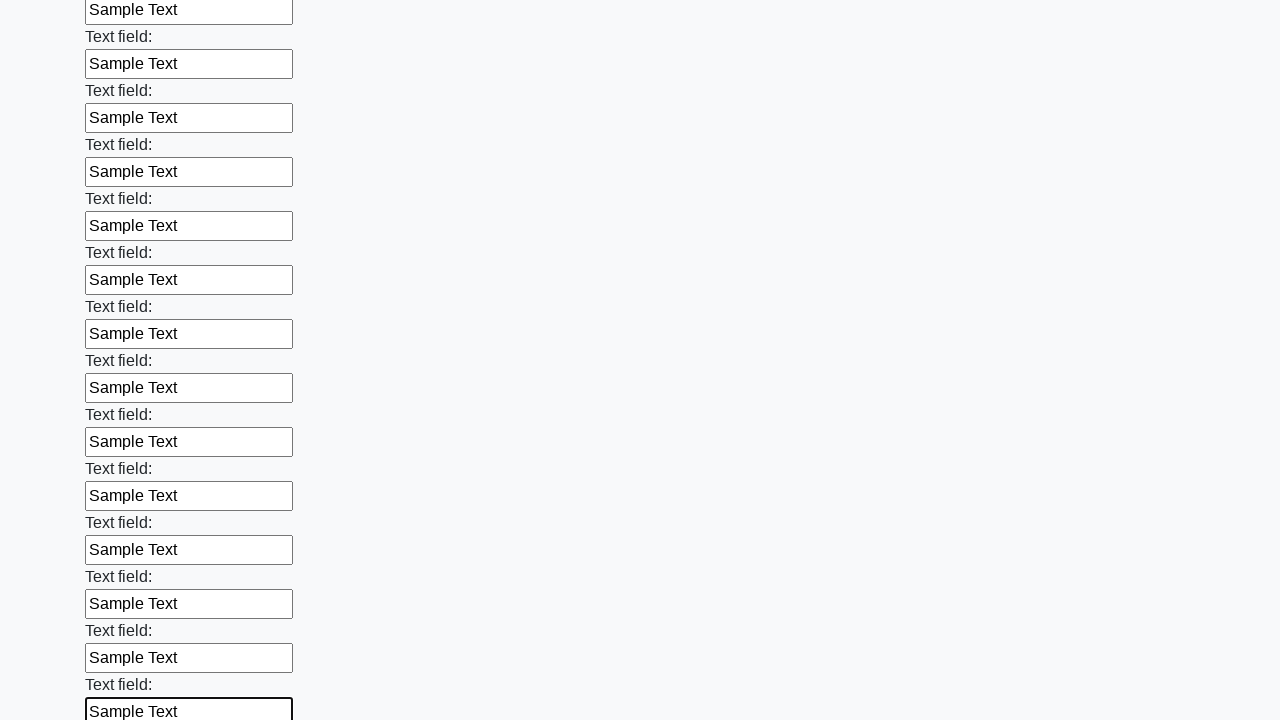

Filled an input field with 'Sample Text' on input >> nth=77
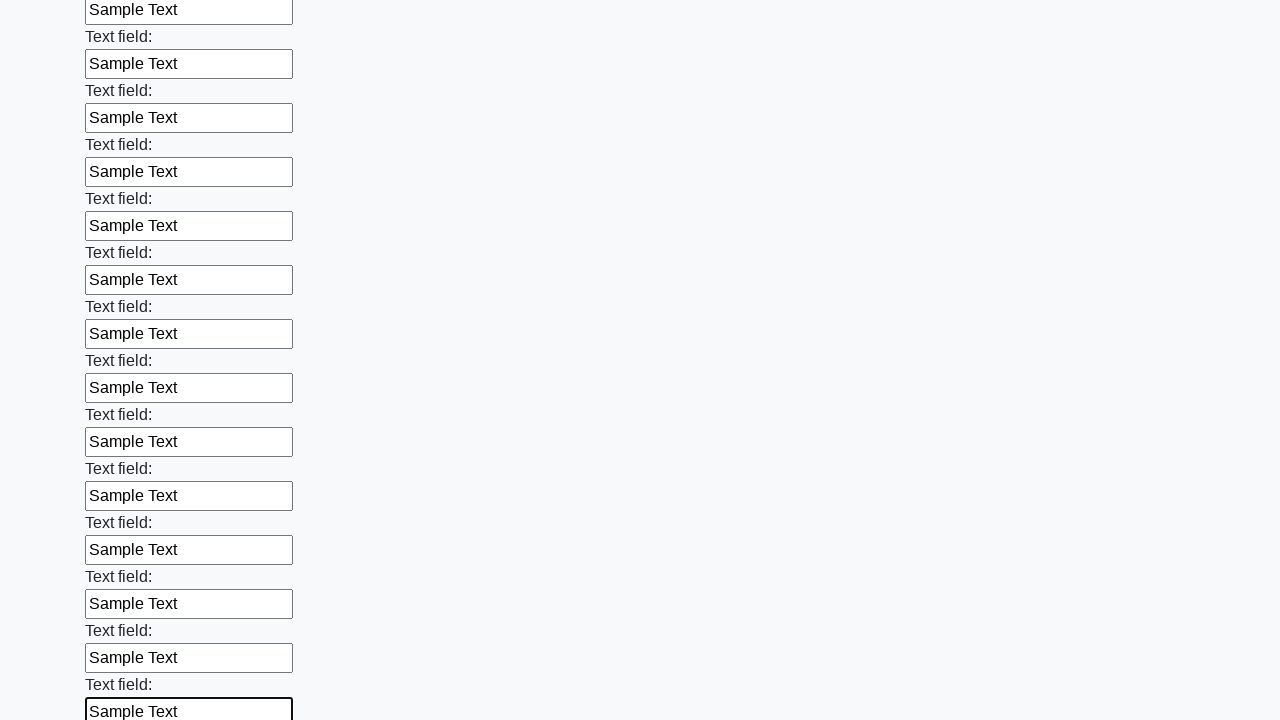

Filled an input field with 'Sample Text' on input >> nth=78
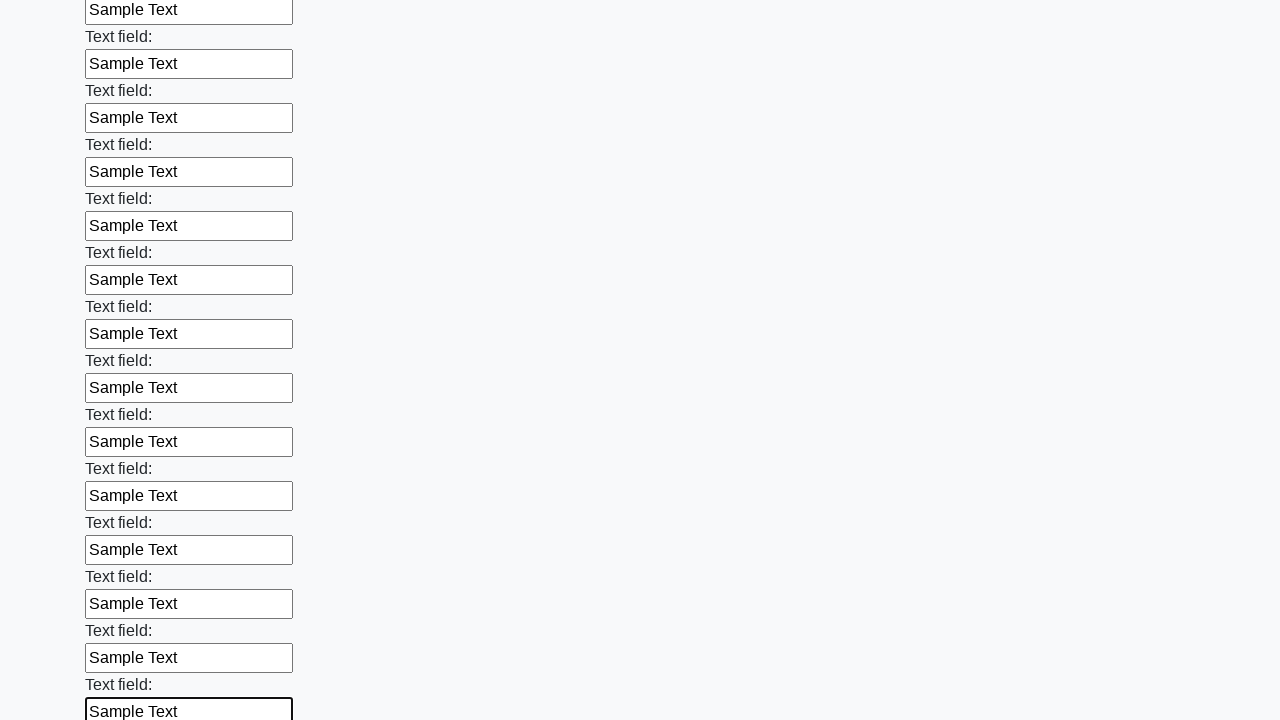

Filled an input field with 'Sample Text' on input >> nth=79
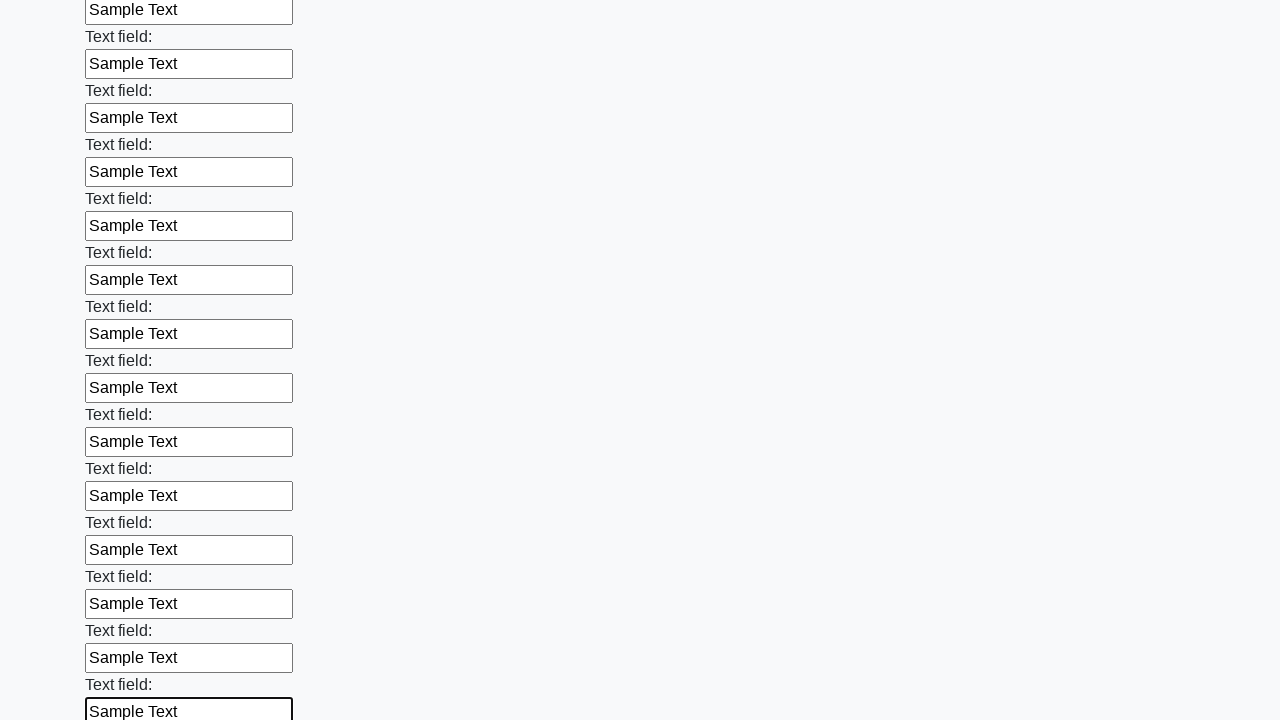

Filled an input field with 'Sample Text' on input >> nth=80
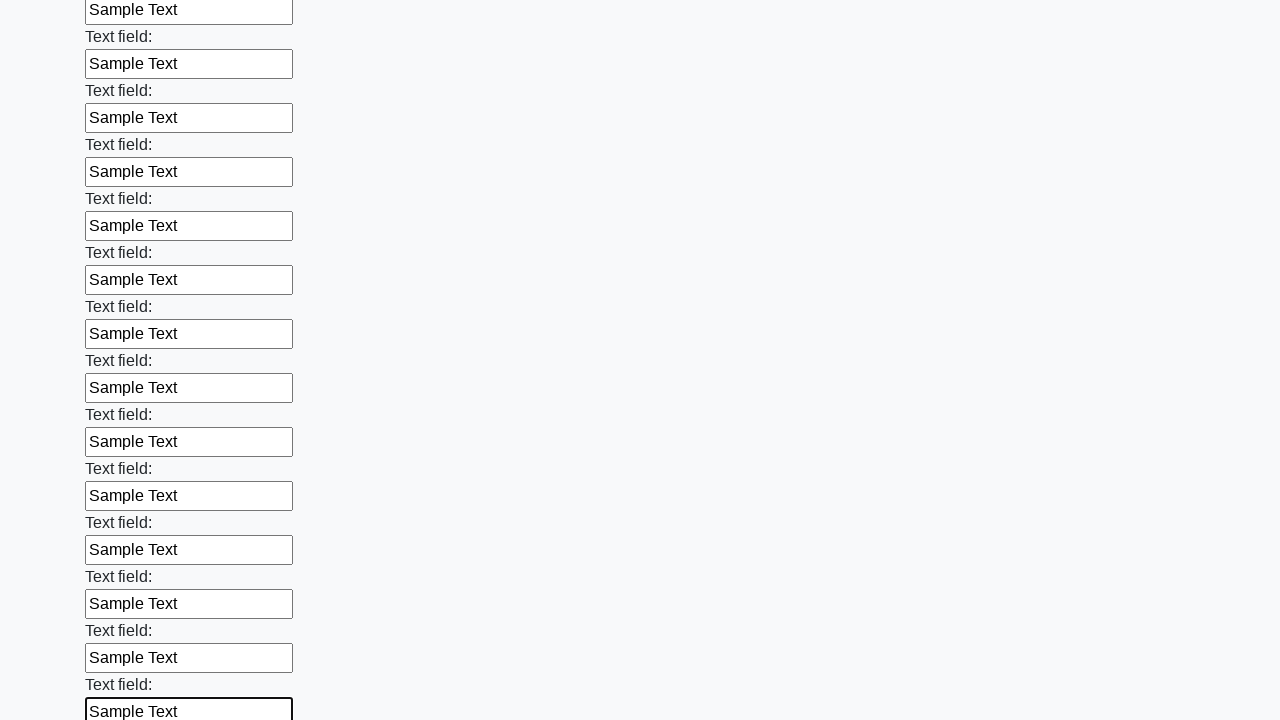

Filled an input field with 'Sample Text' on input >> nth=81
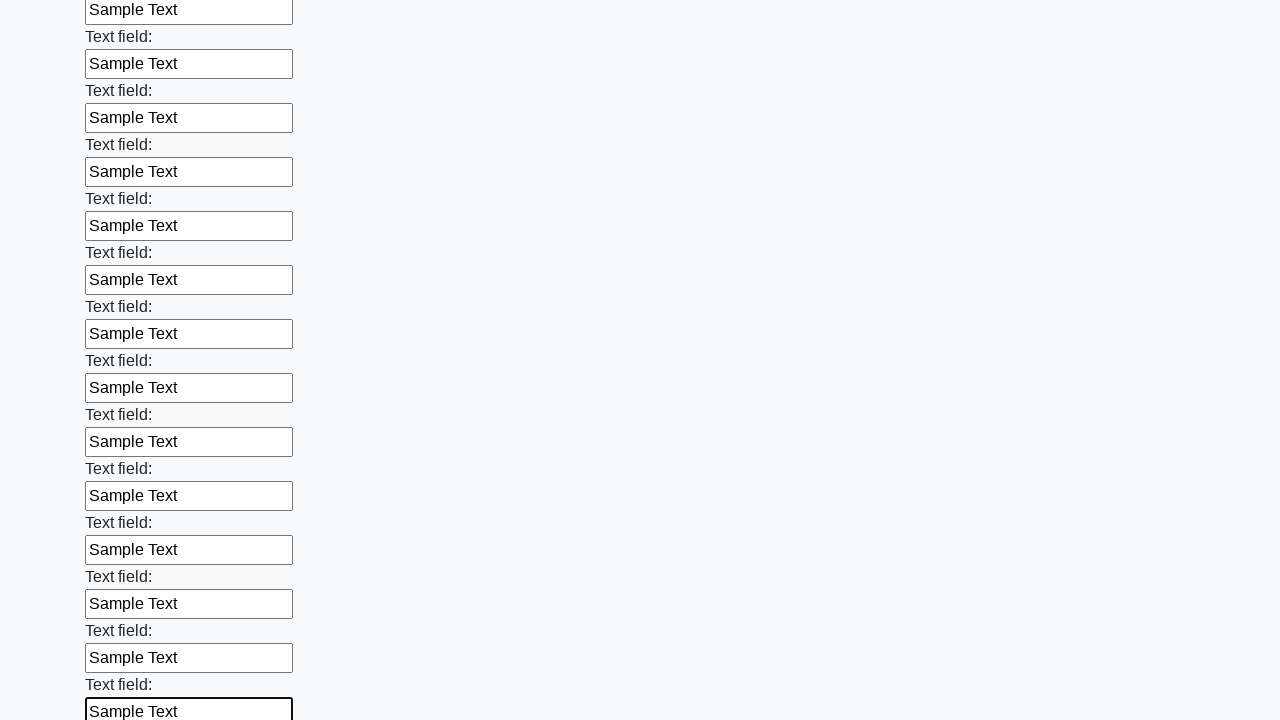

Filled an input field with 'Sample Text' on input >> nth=82
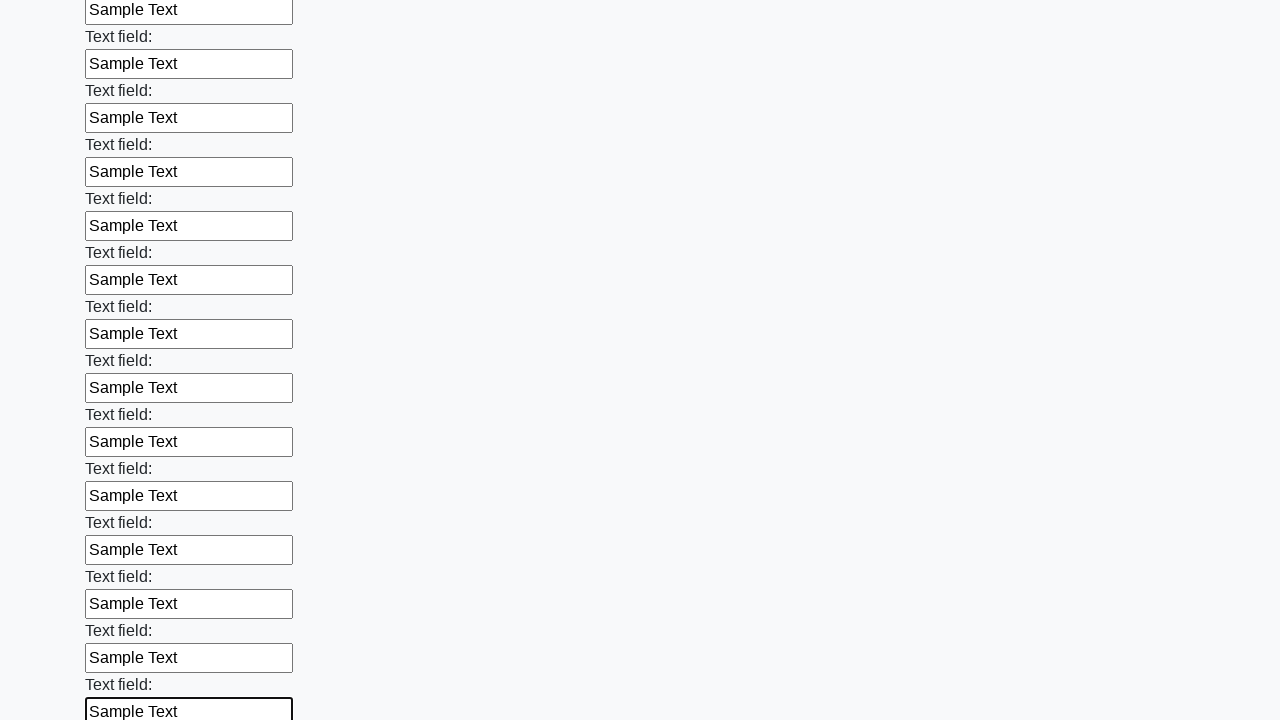

Filled an input field with 'Sample Text' on input >> nth=83
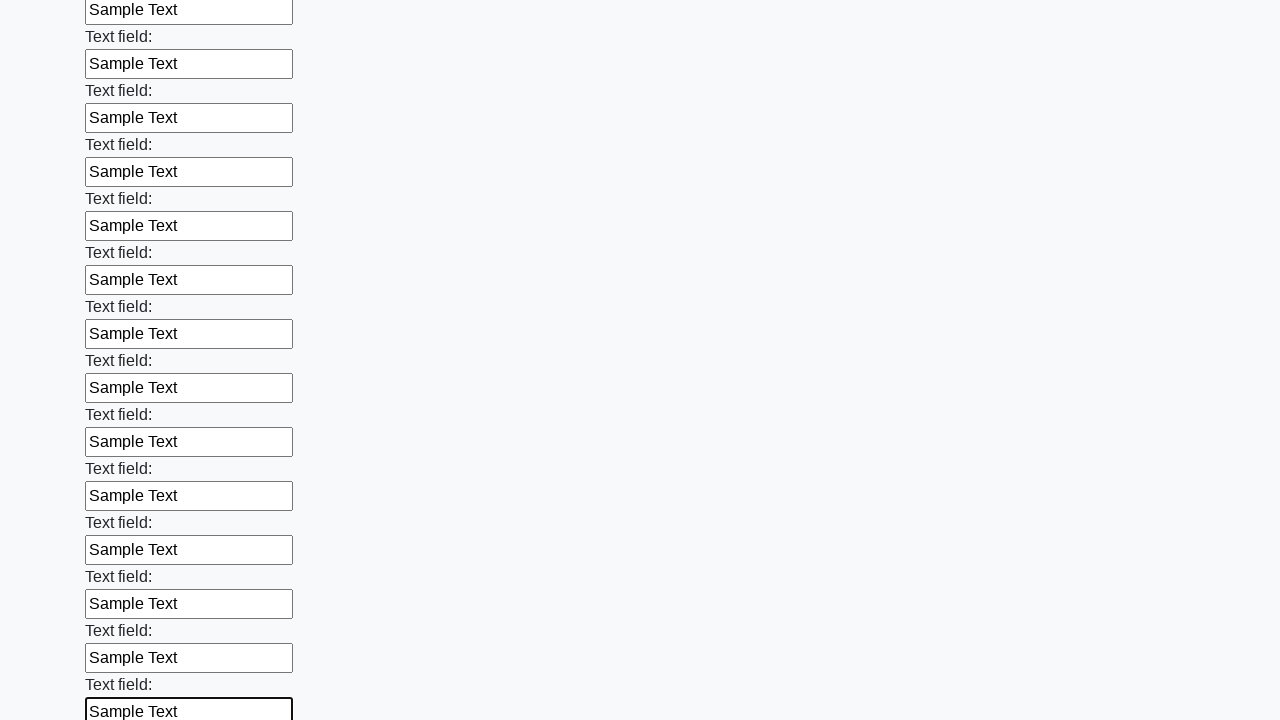

Filled an input field with 'Sample Text' on input >> nth=84
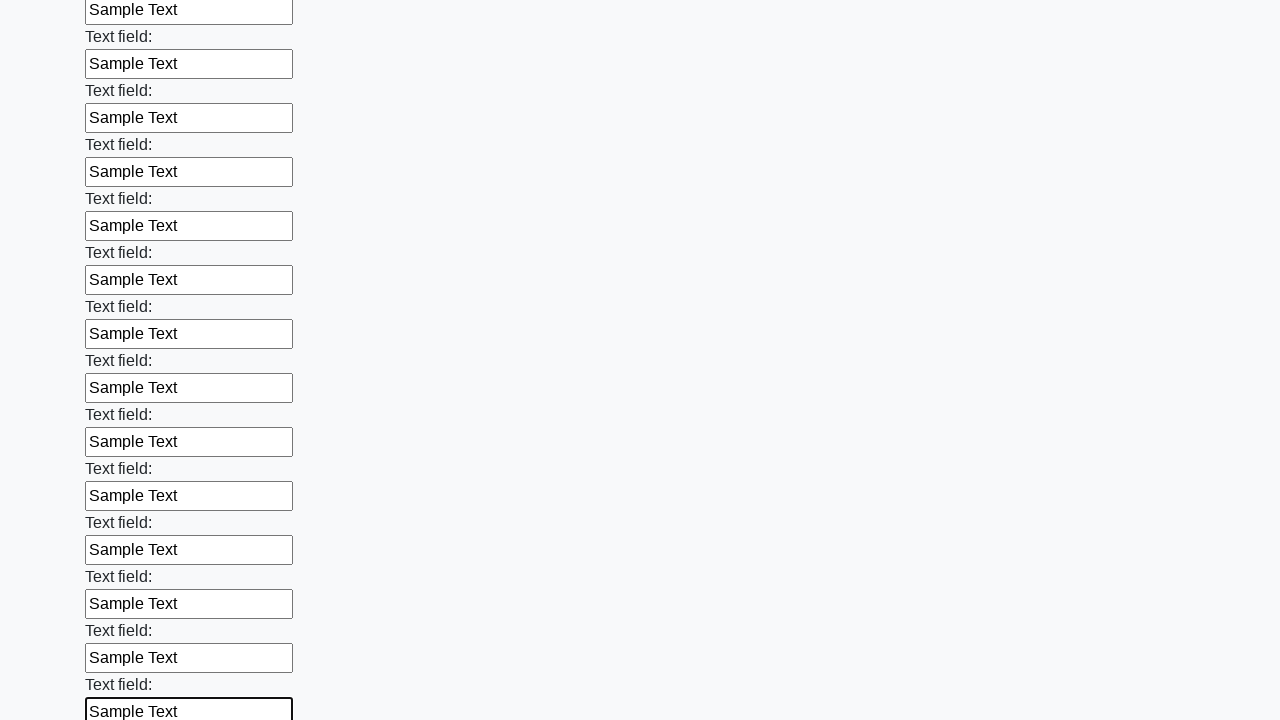

Filled an input field with 'Sample Text' on input >> nth=85
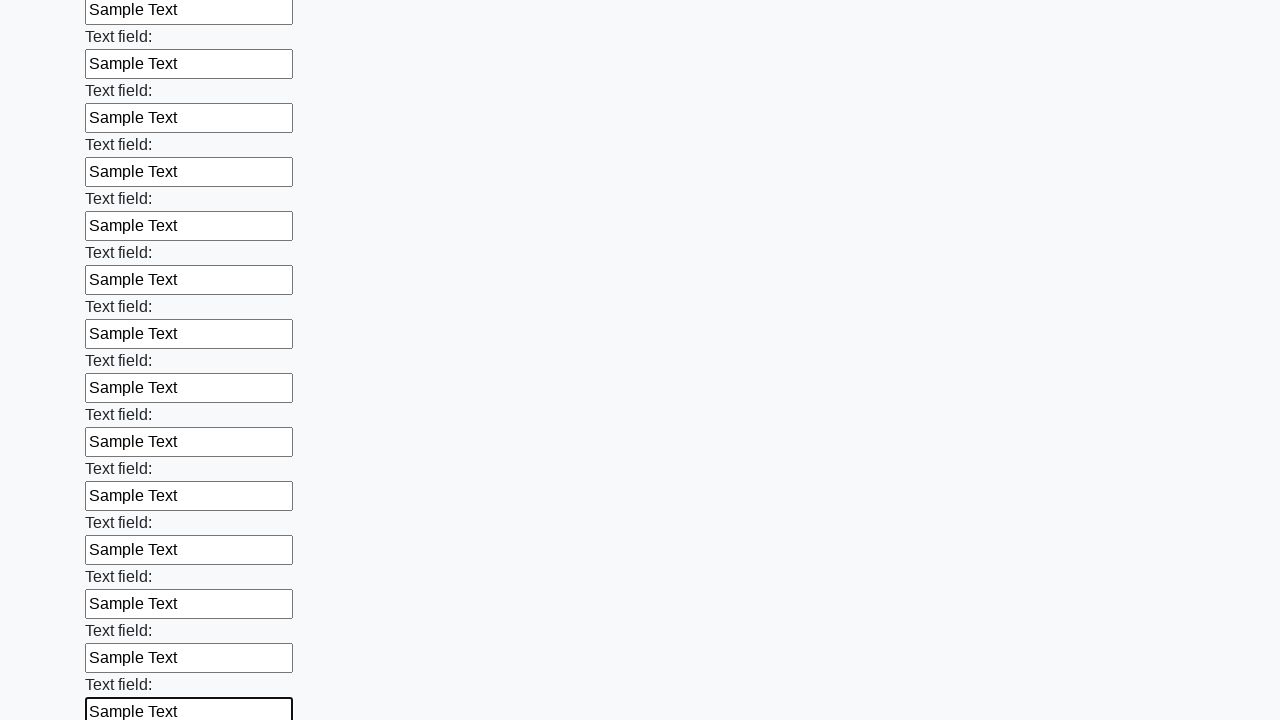

Filled an input field with 'Sample Text' on input >> nth=86
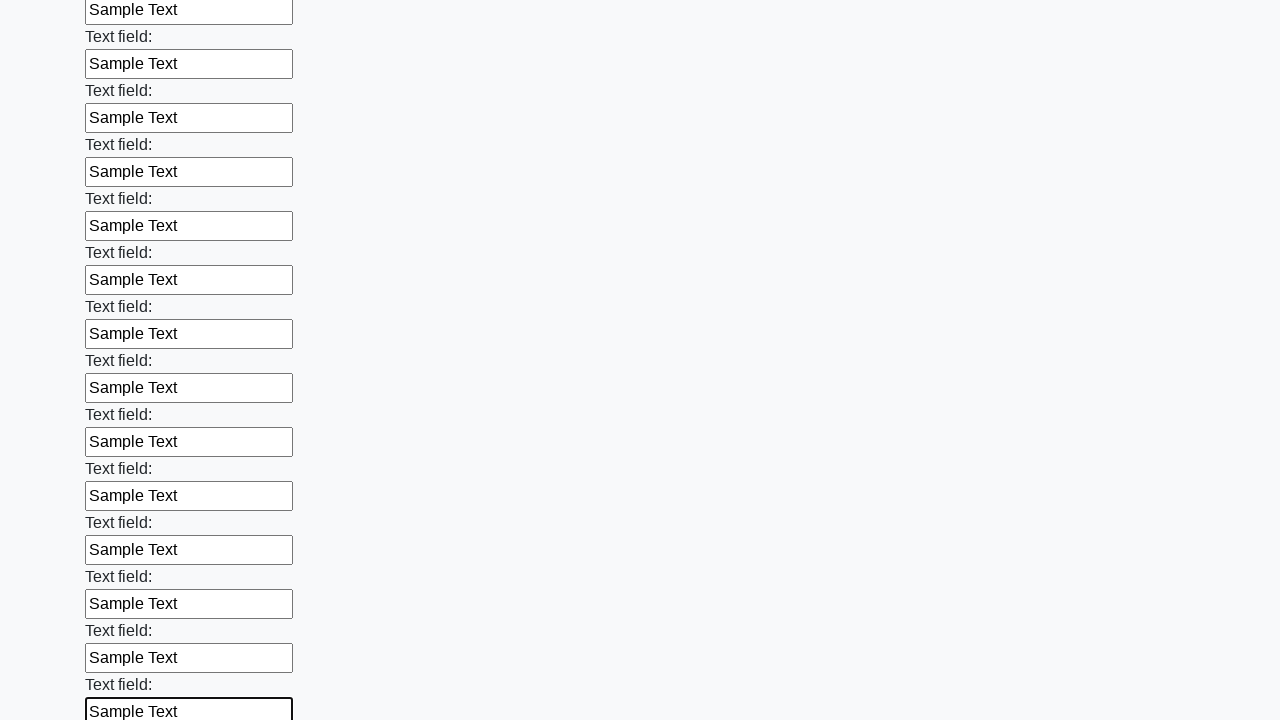

Filled an input field with 'Sample Text' on input >> nth=87
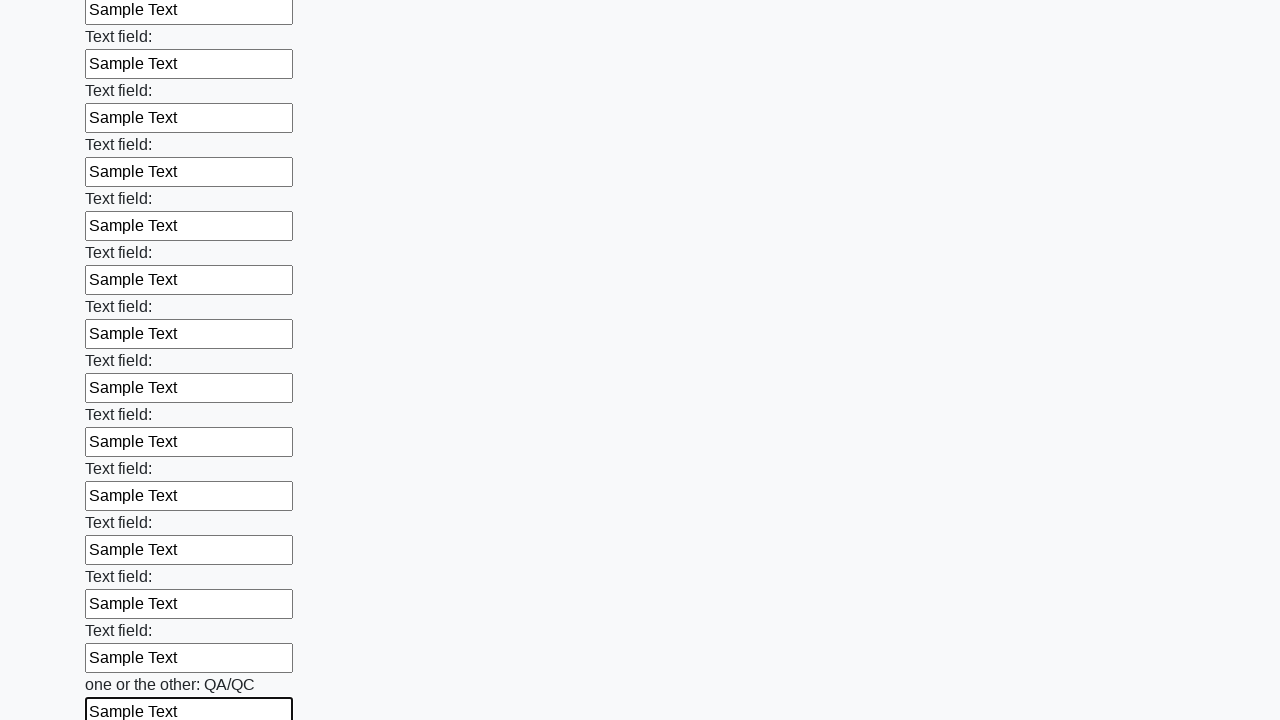

Filled an input field with 'Sample Text' on input >> nth=88
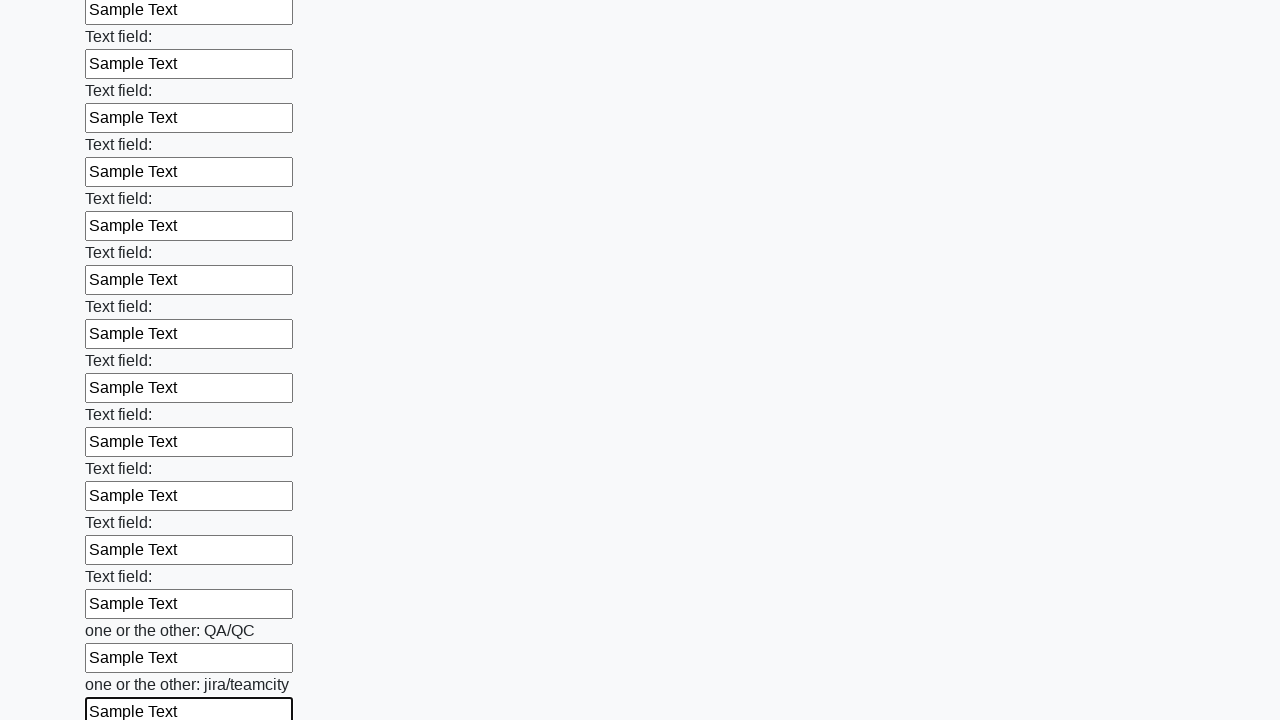

Filled an input field with 'Sample Text' on input >> nth=89
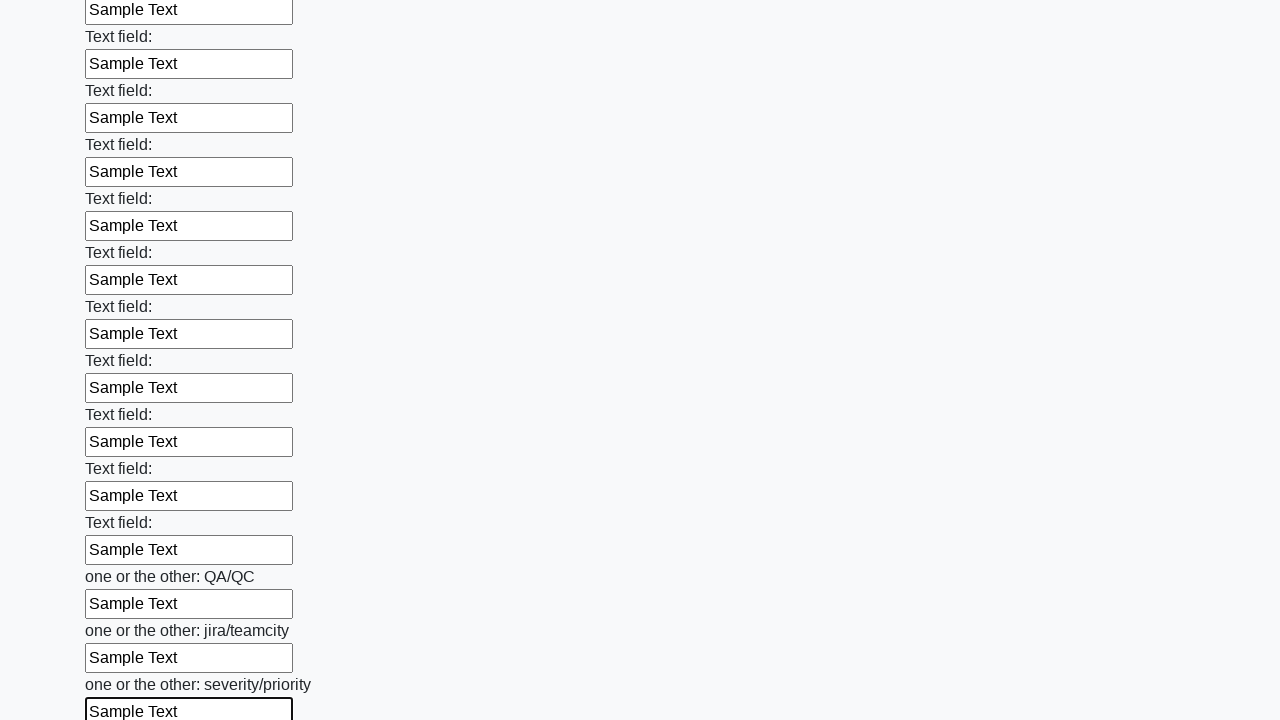

Filled an input field with 'Sample Text' on input >> nth=90
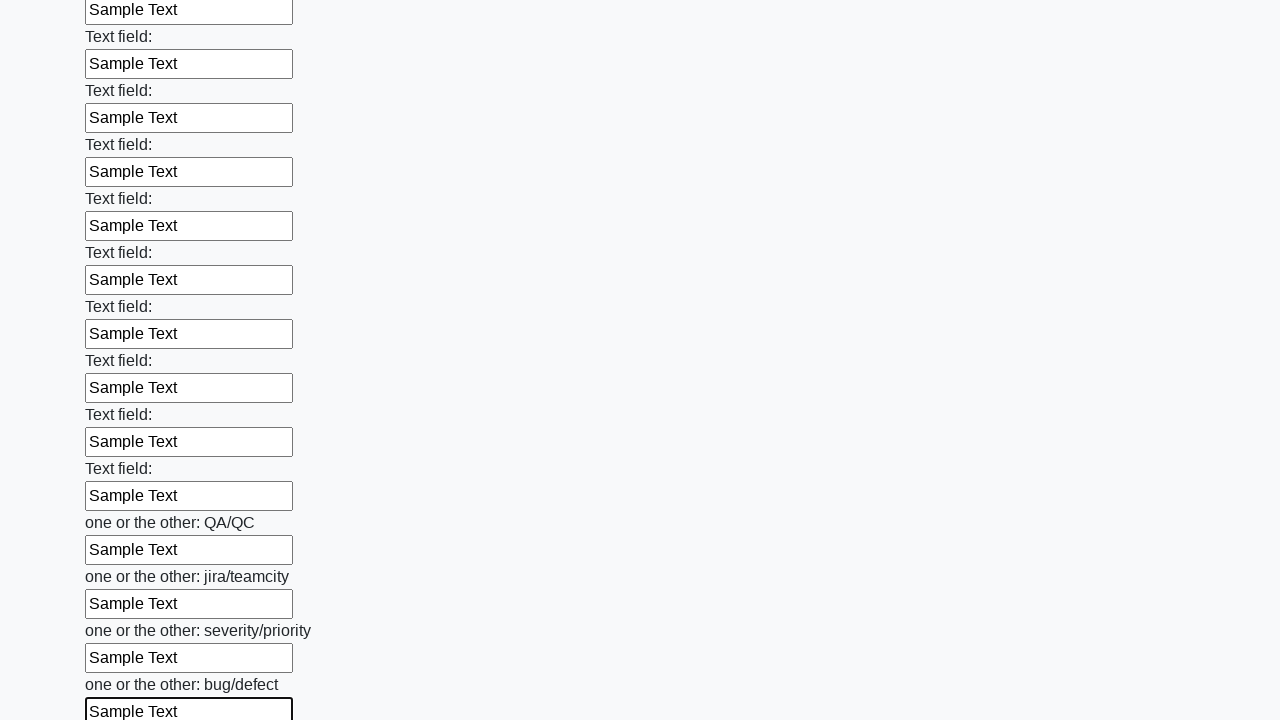

Filled an input field with 'Sample Text' on input >> nth=91
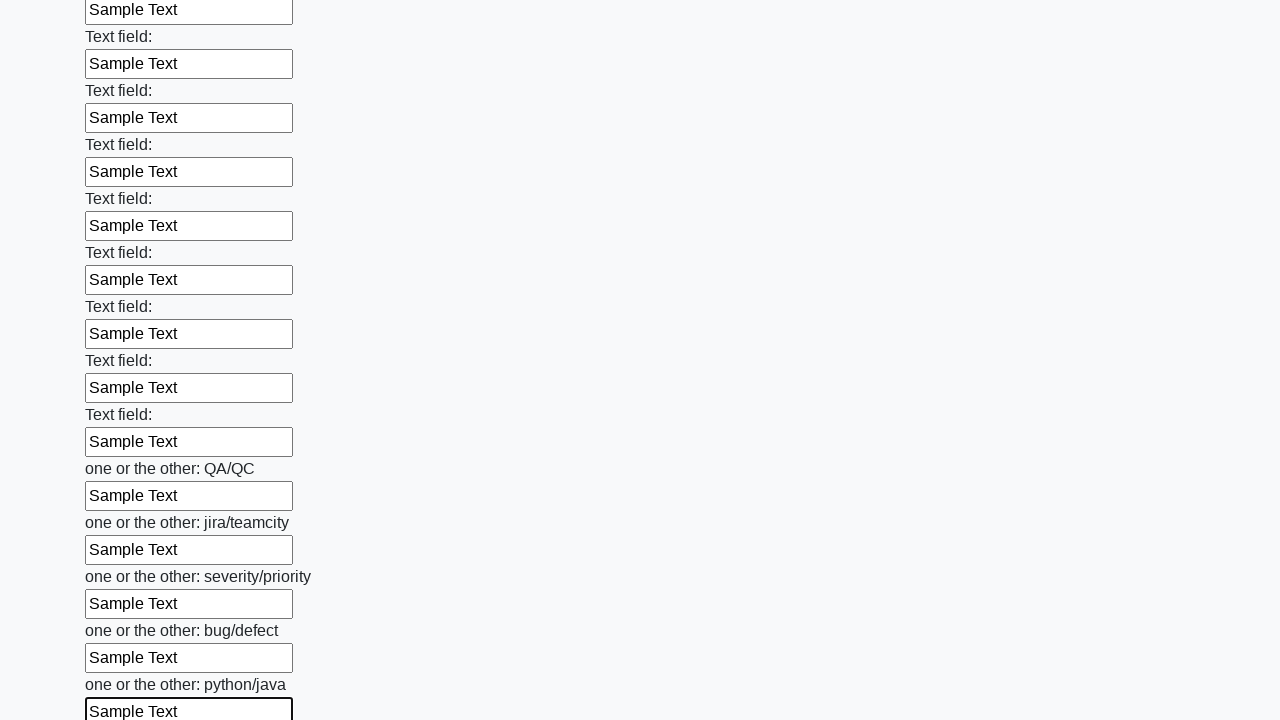

Filled an input field with 'Sample Text' on input >> nth=92
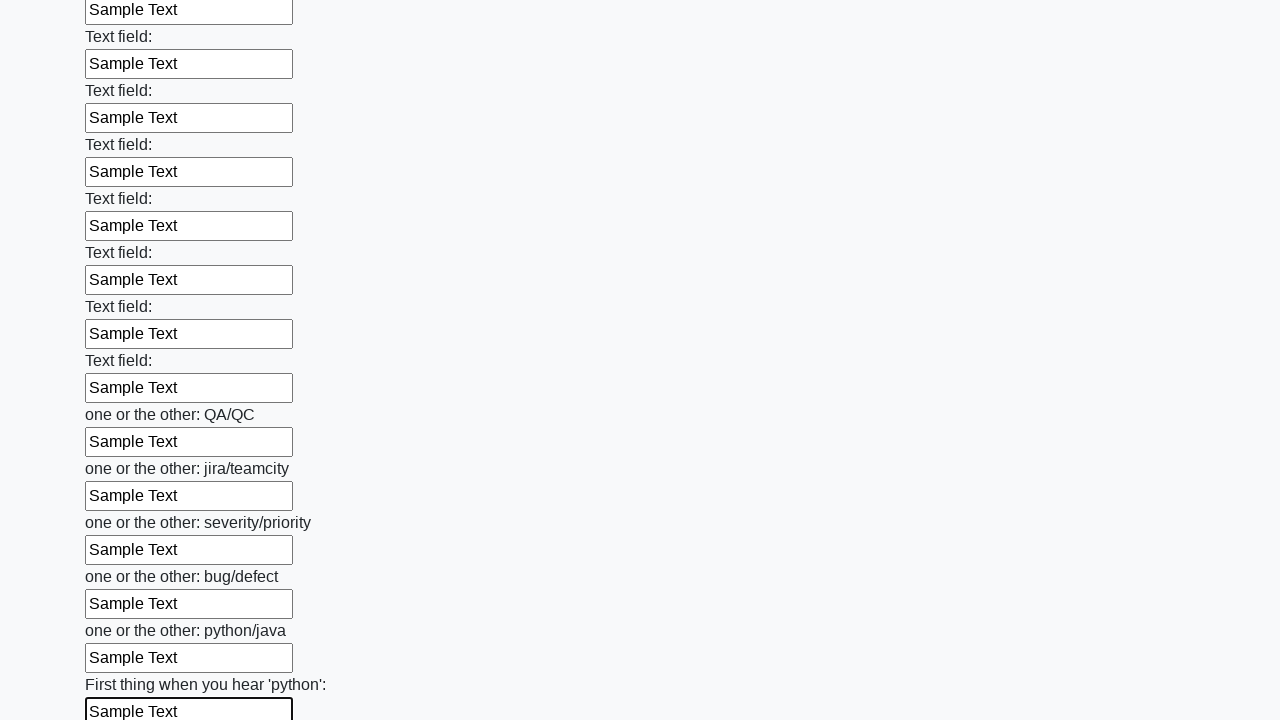

Filled an input field with 'Sample Text' on input >> nth=93
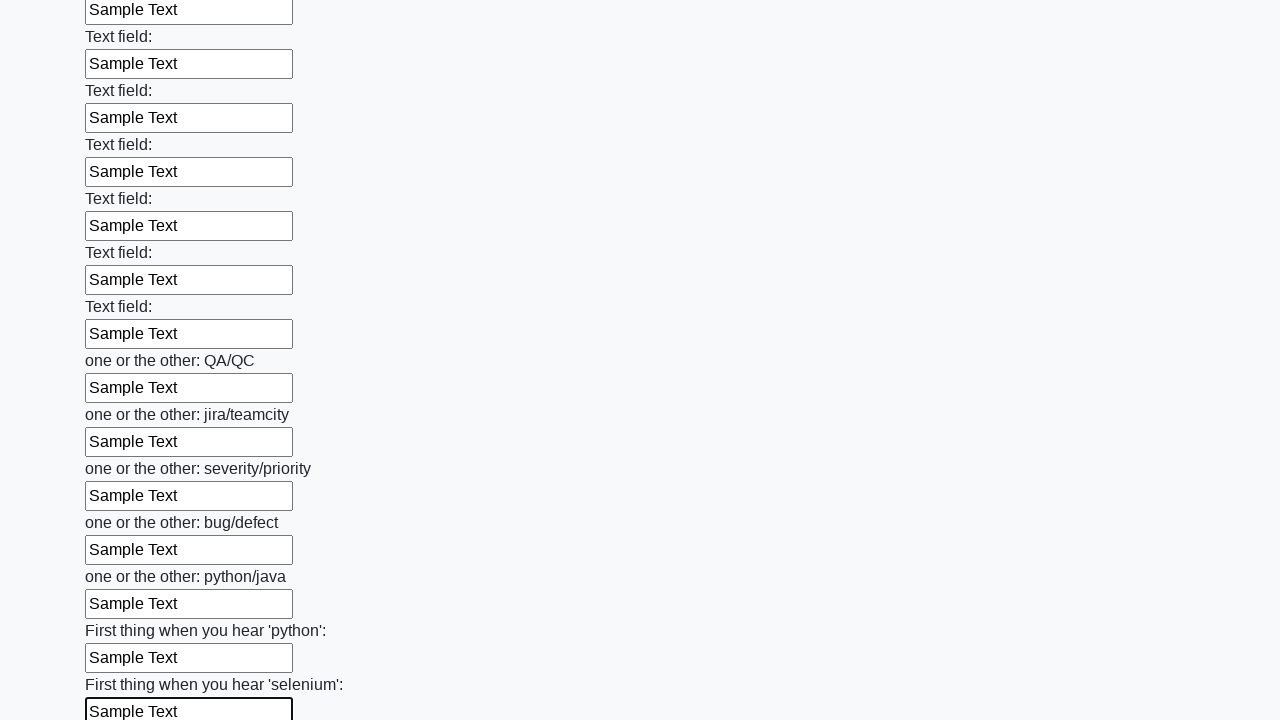

Filled an input field with 'Sample Text' on input >> nth=94
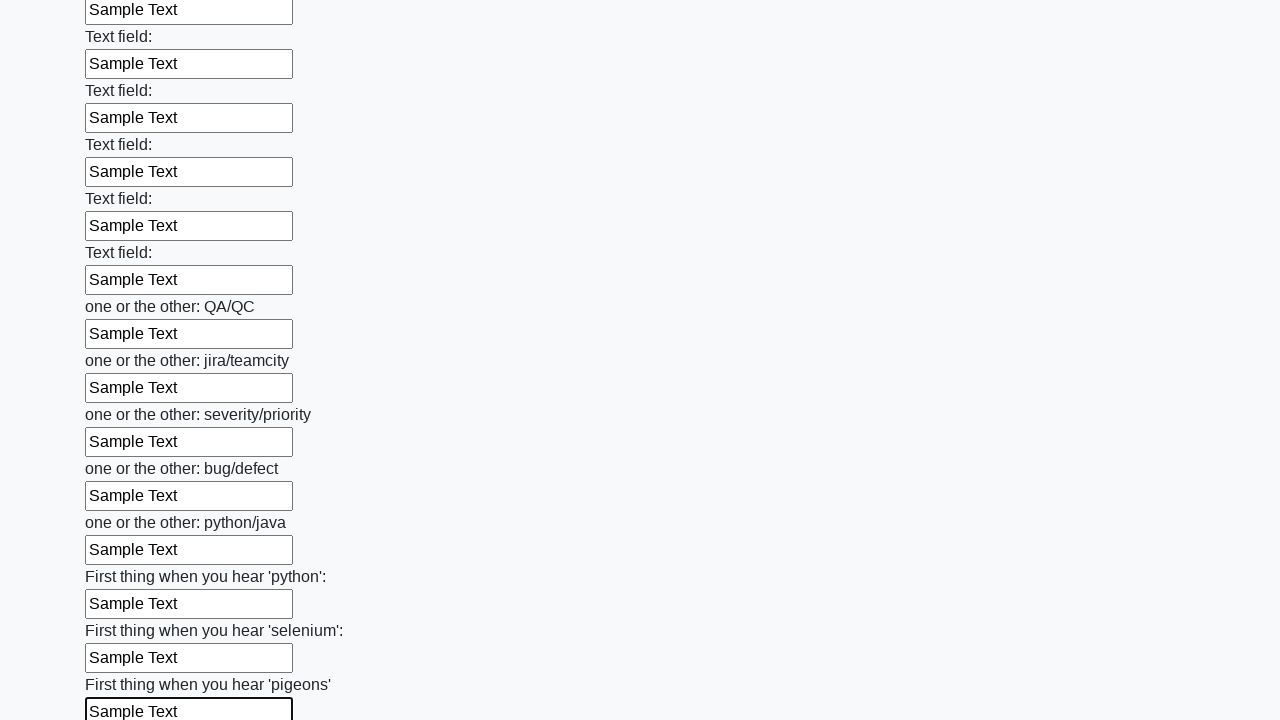

Filled an input field with 'Sample Text' on input >> nth=95
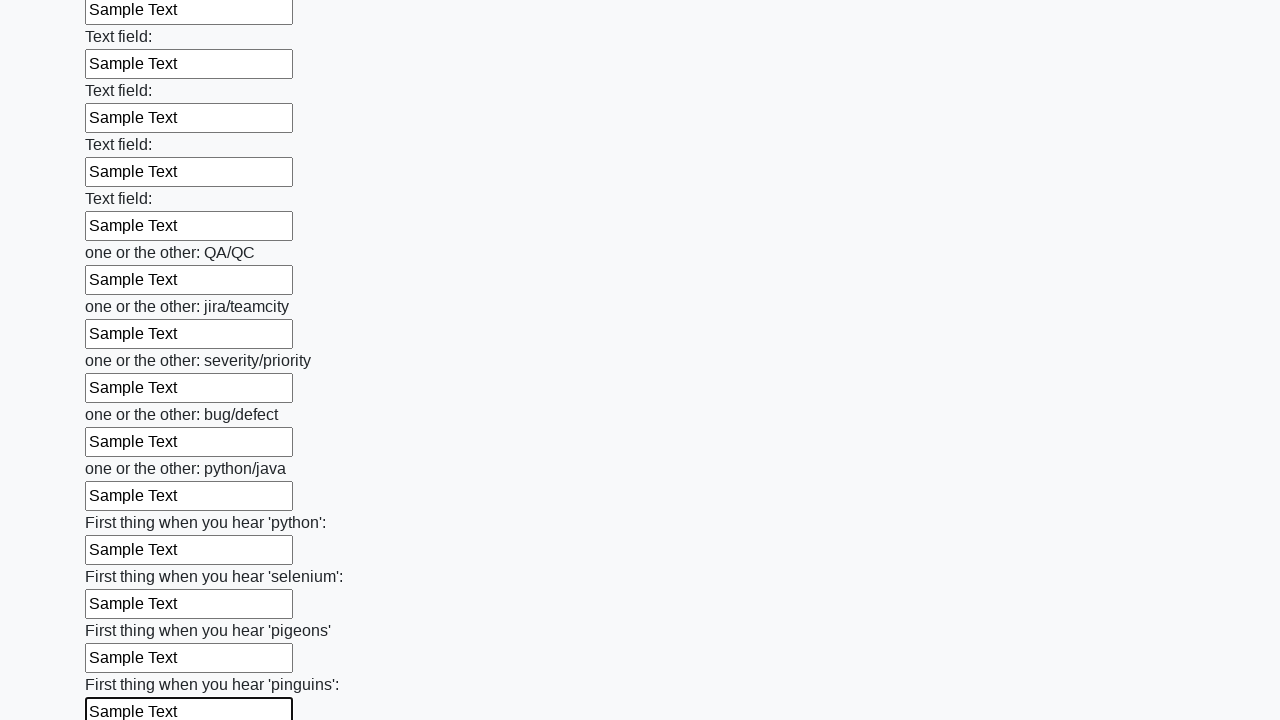

Filled an input field with 'Sample Text' on input >> nth=96
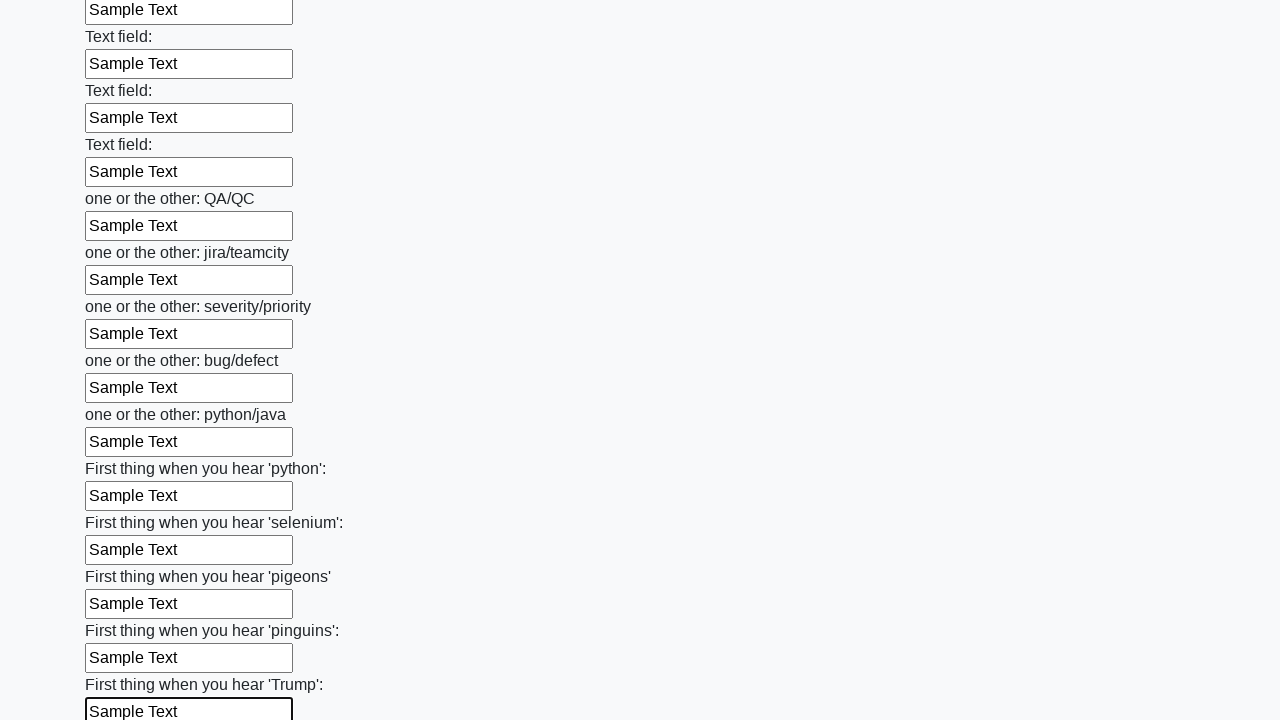

Filled an input field with 'Sample Text' on input >> nth=97
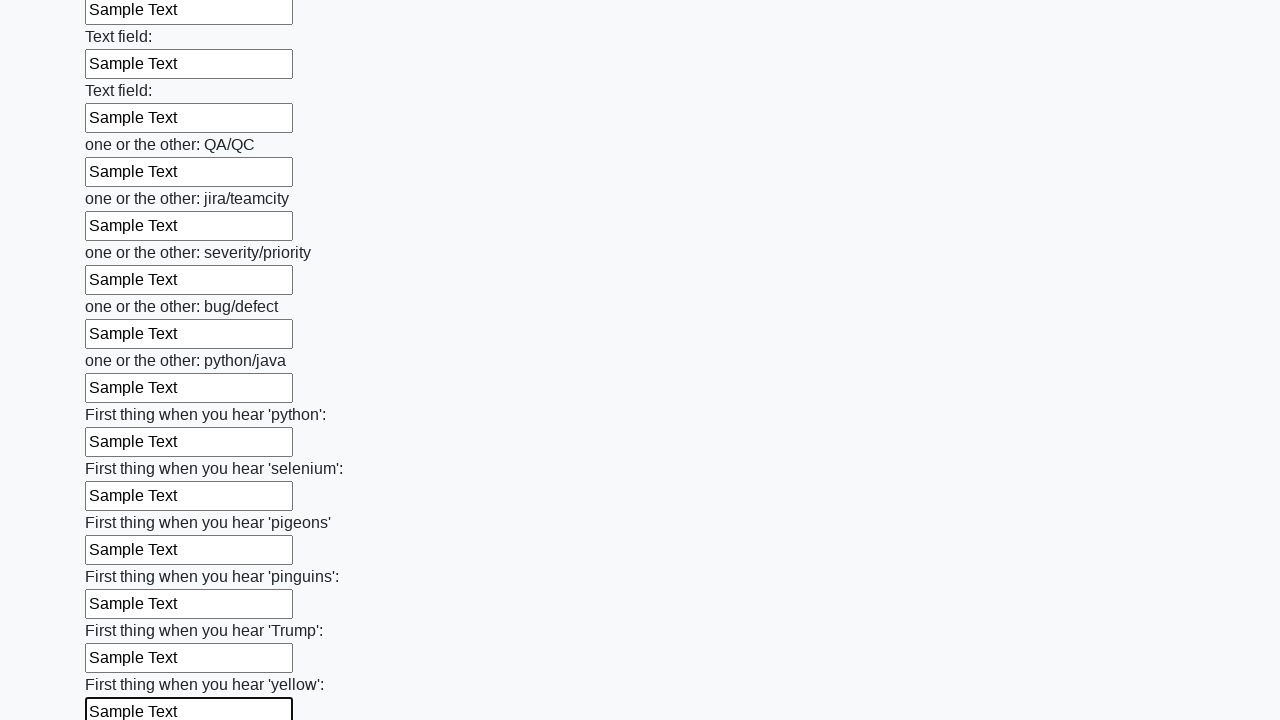

Filled an input field with 'Sample Text' on input >> nth=98
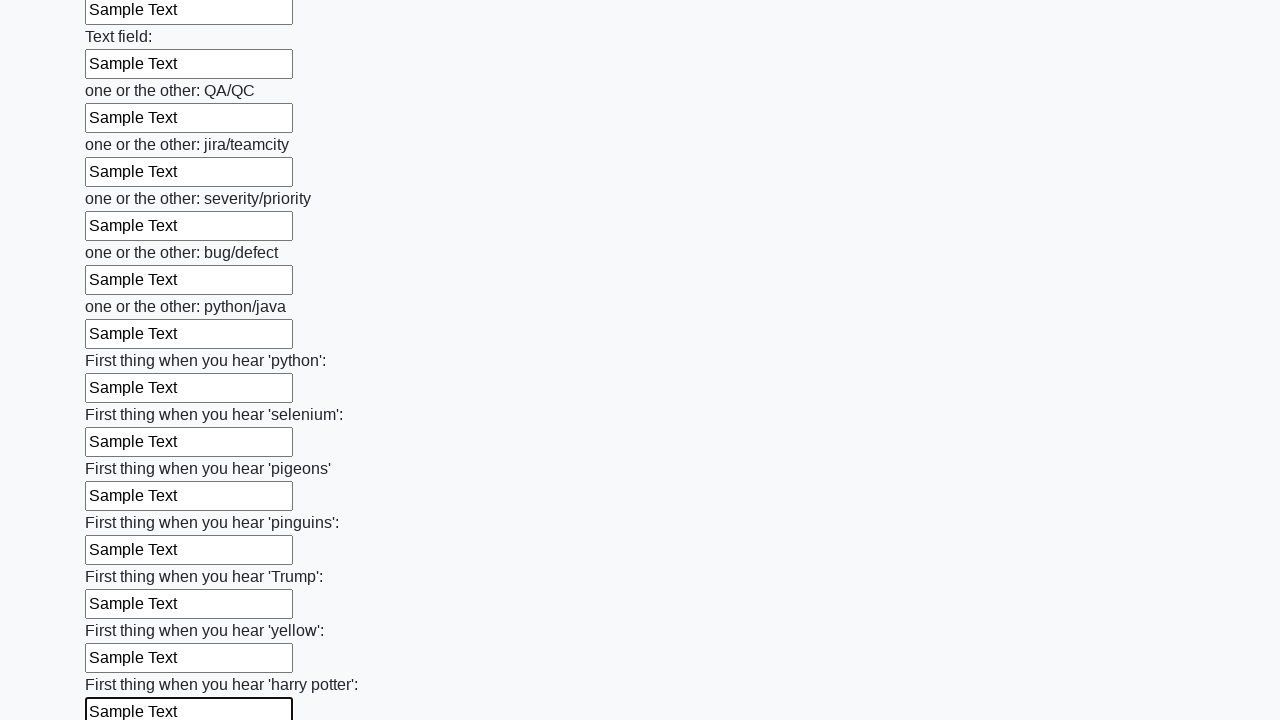

Filled an input field with 'Sample Text' on input >> nth=99
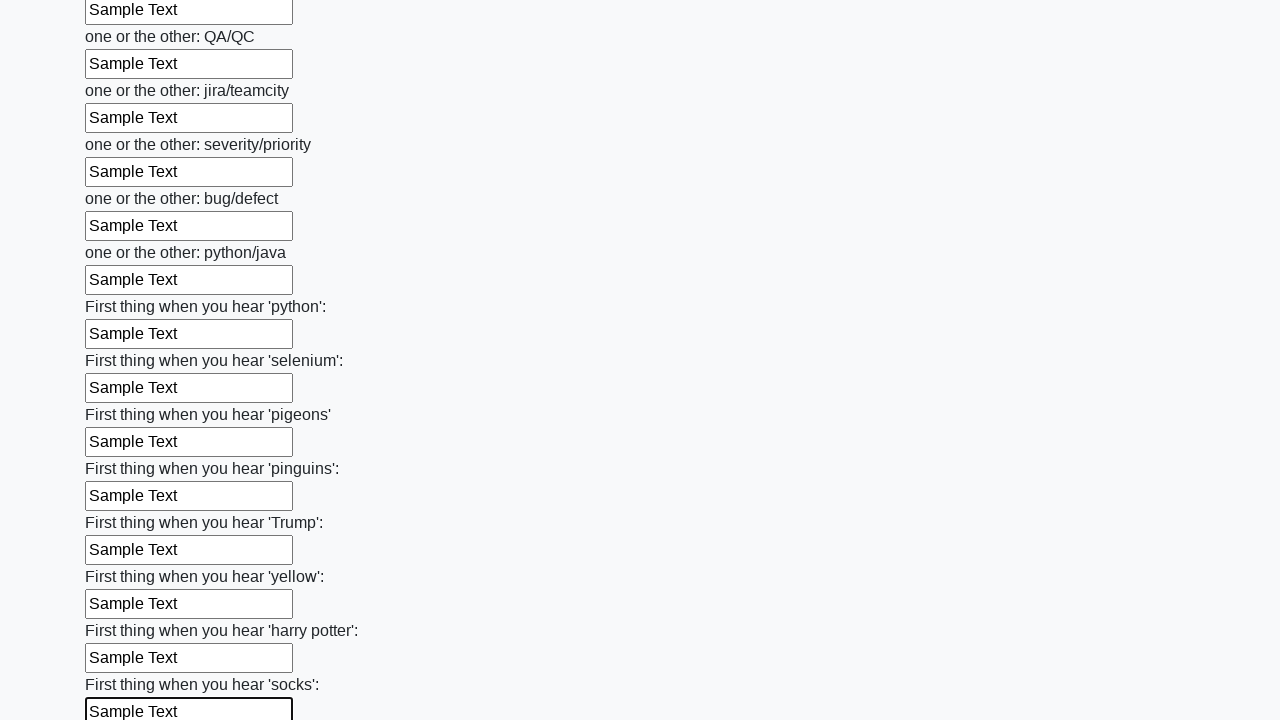

Clicked the submit button at (123, 611) on button.btn
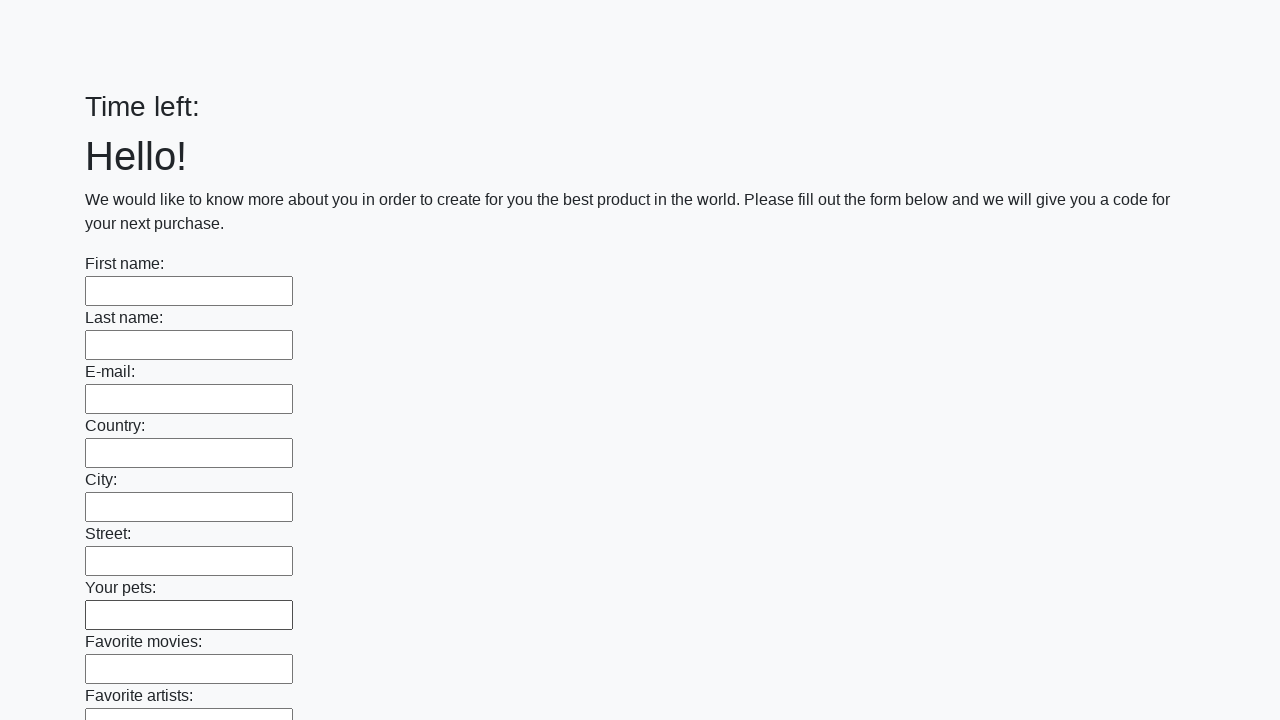

Waited 2 seconds for form submission response
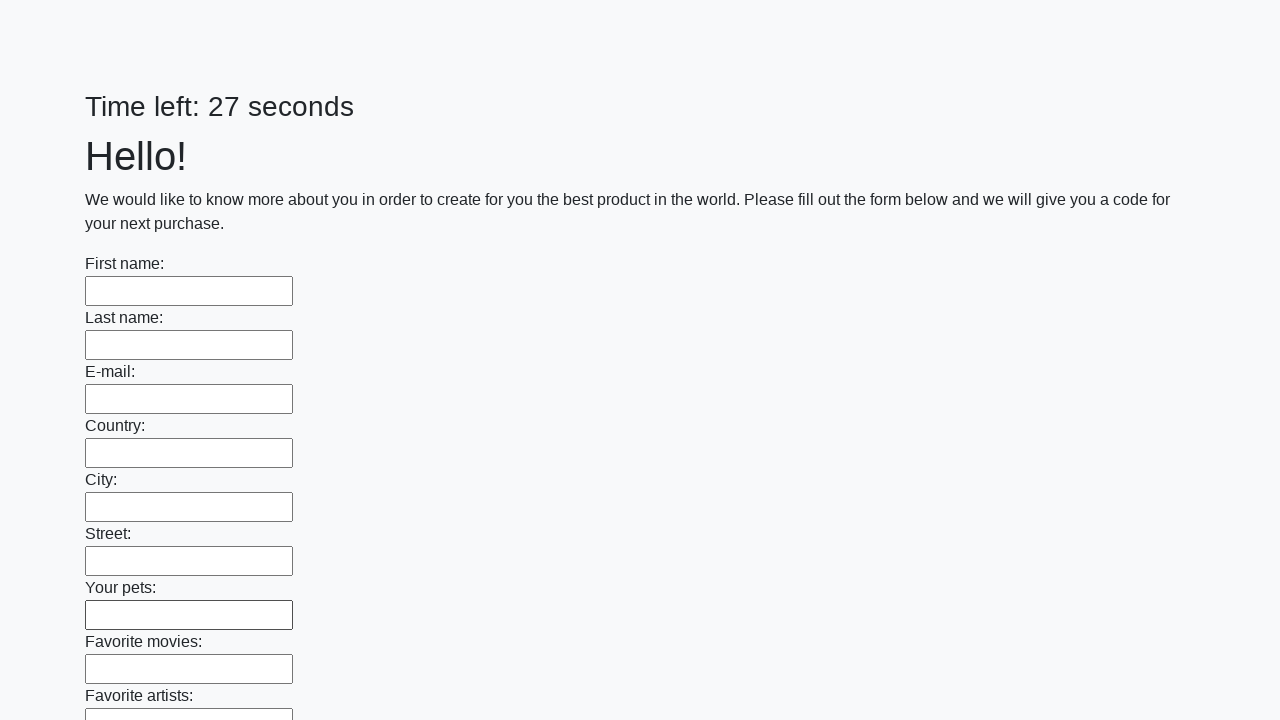

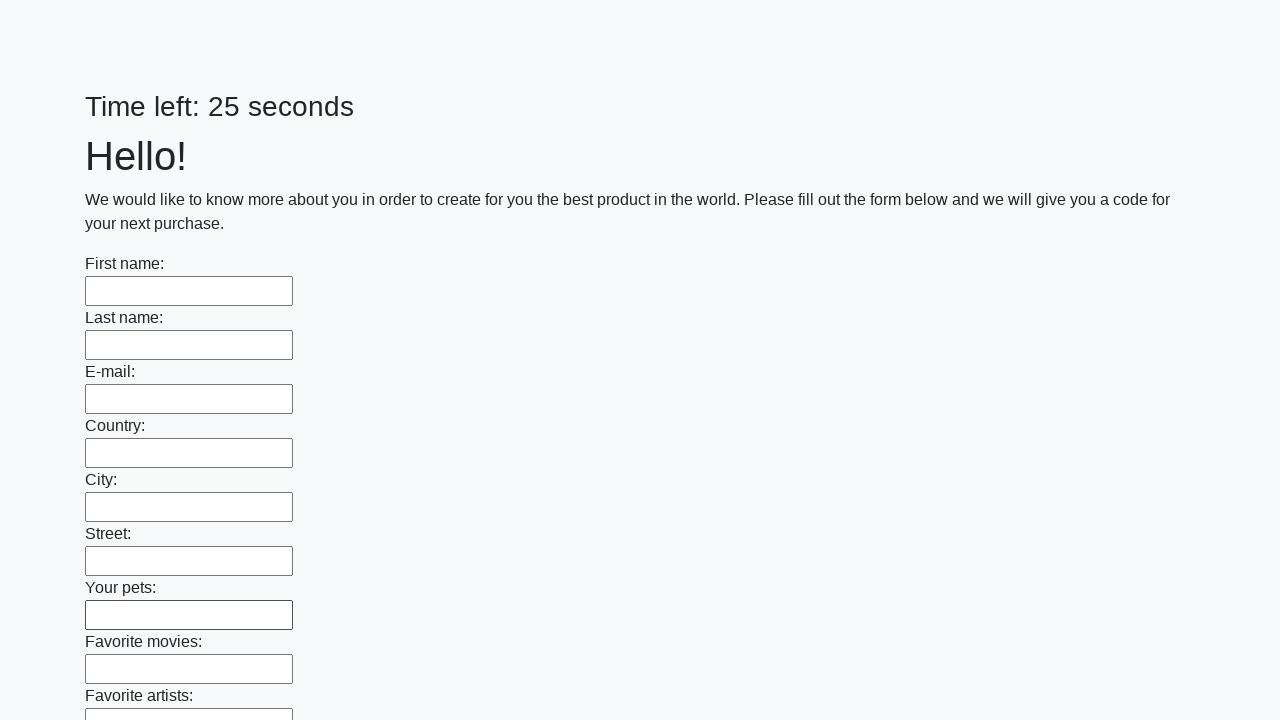